Tests filling out a large form by entering text into all text input fields and submitting the form

Starting URL: http://suninjuly.github.io/huge_form.html

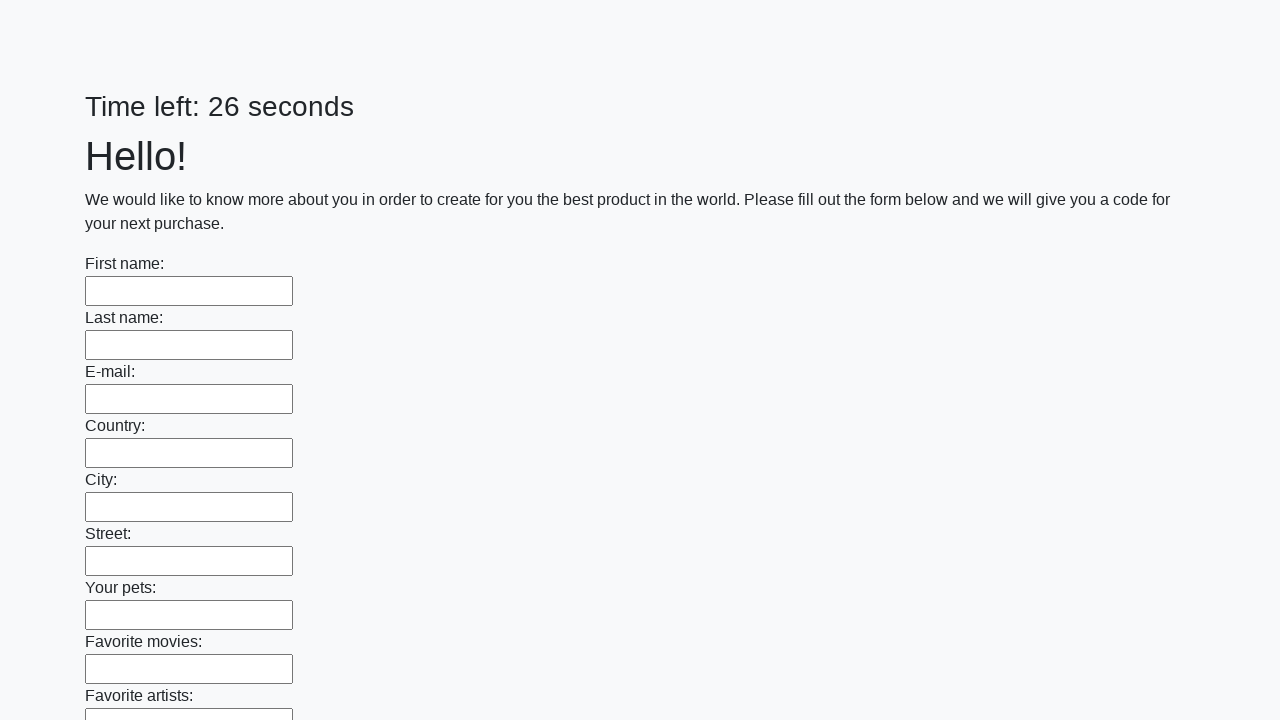

Located all text input fields on the huge form
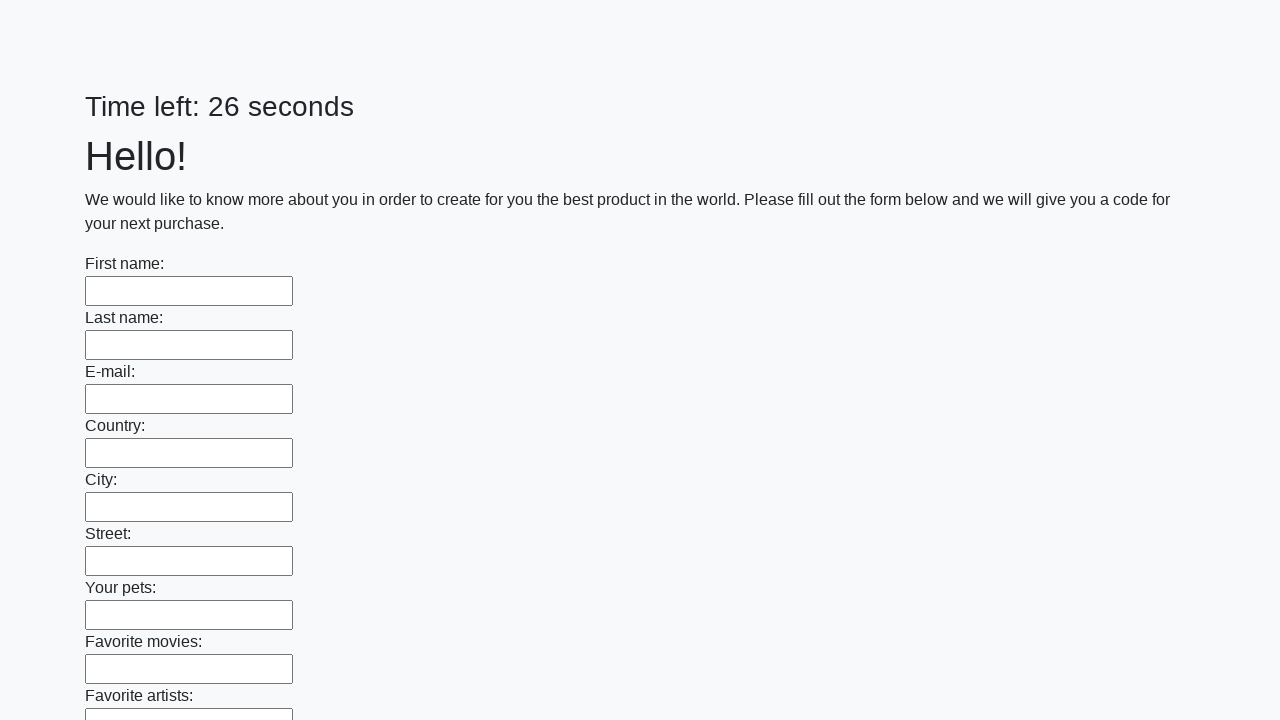

Counted 100 text input fields to fill
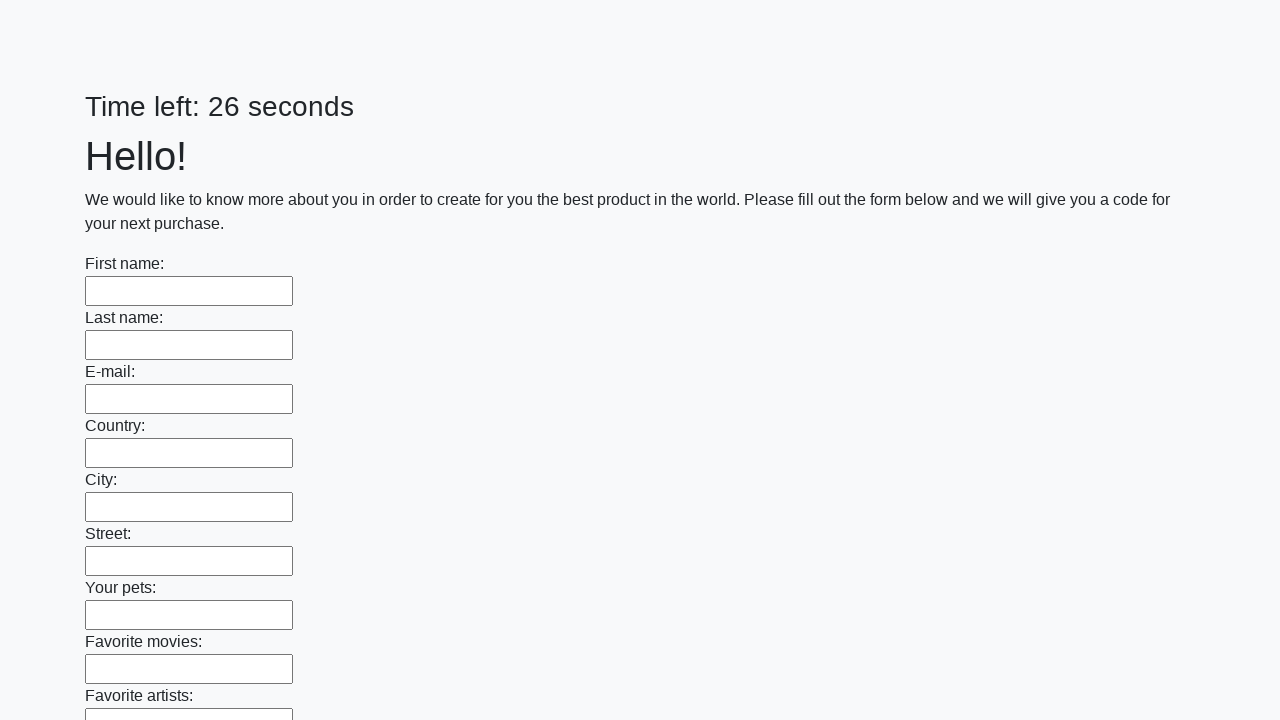

Filled text input field 1 with 'Alexandra' on input[type="text"] >> nth=0
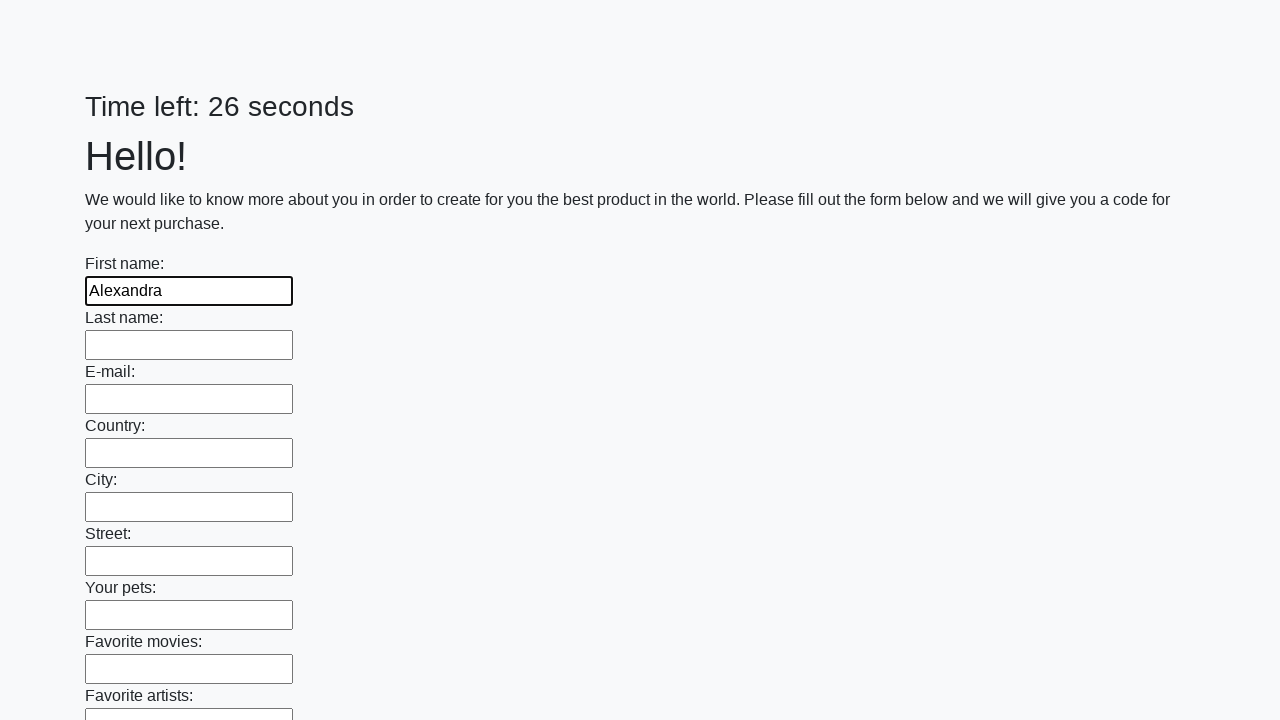

Filled text input field 2 with 'Alexandra' on input[type="text"] >> nth=1
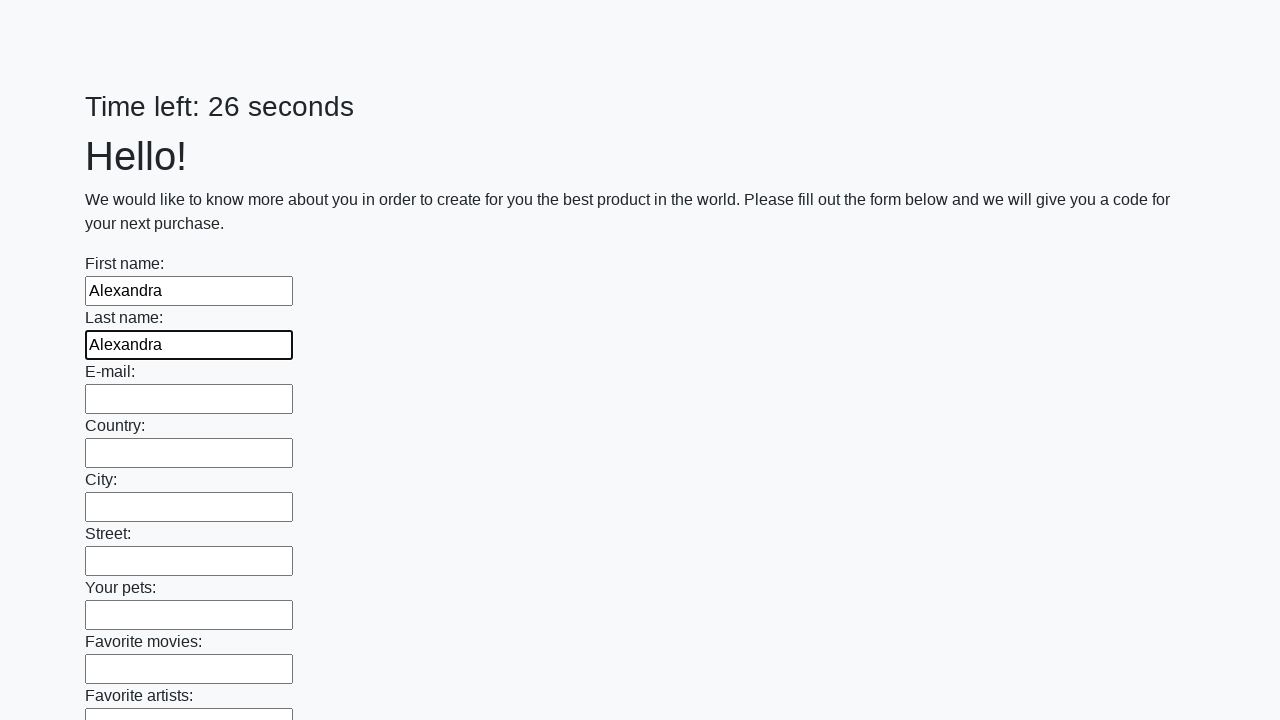

Filled text input field 3 with 'Alexandra' on input[type="text"] >> nth=2
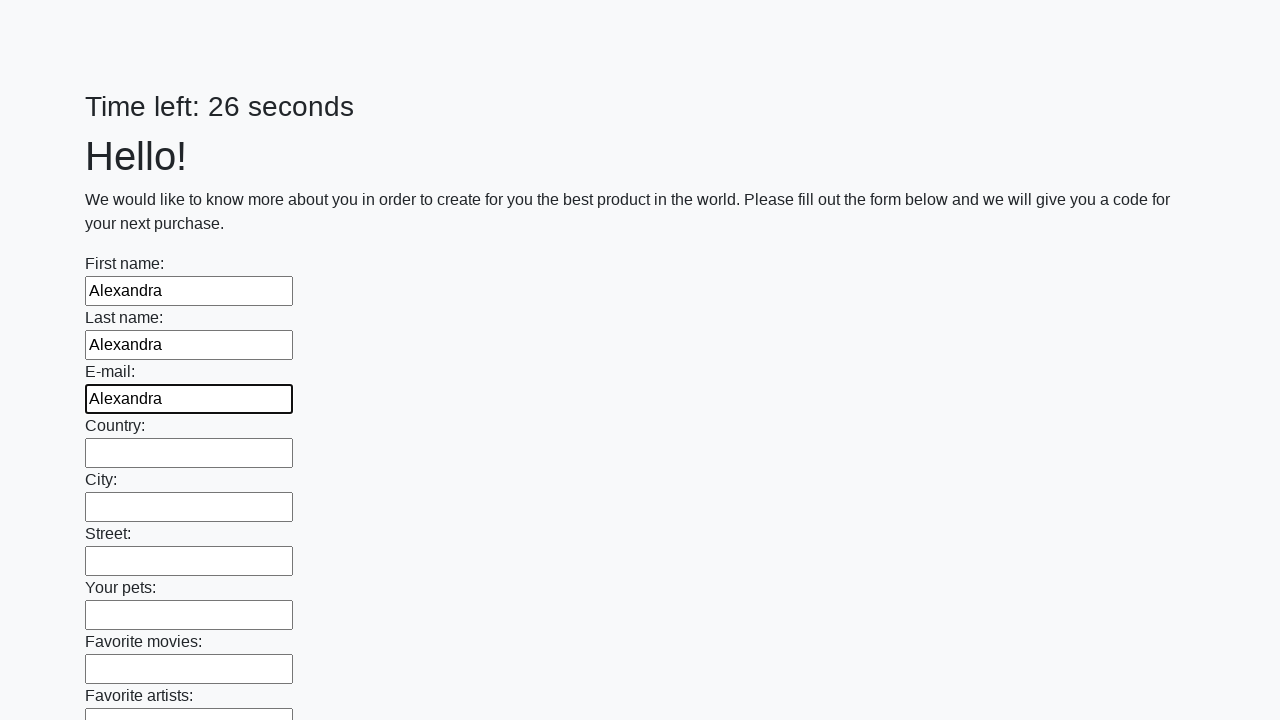

Filled text input field 4 with 'Alexandra' on input[type="text"] >> nth=3
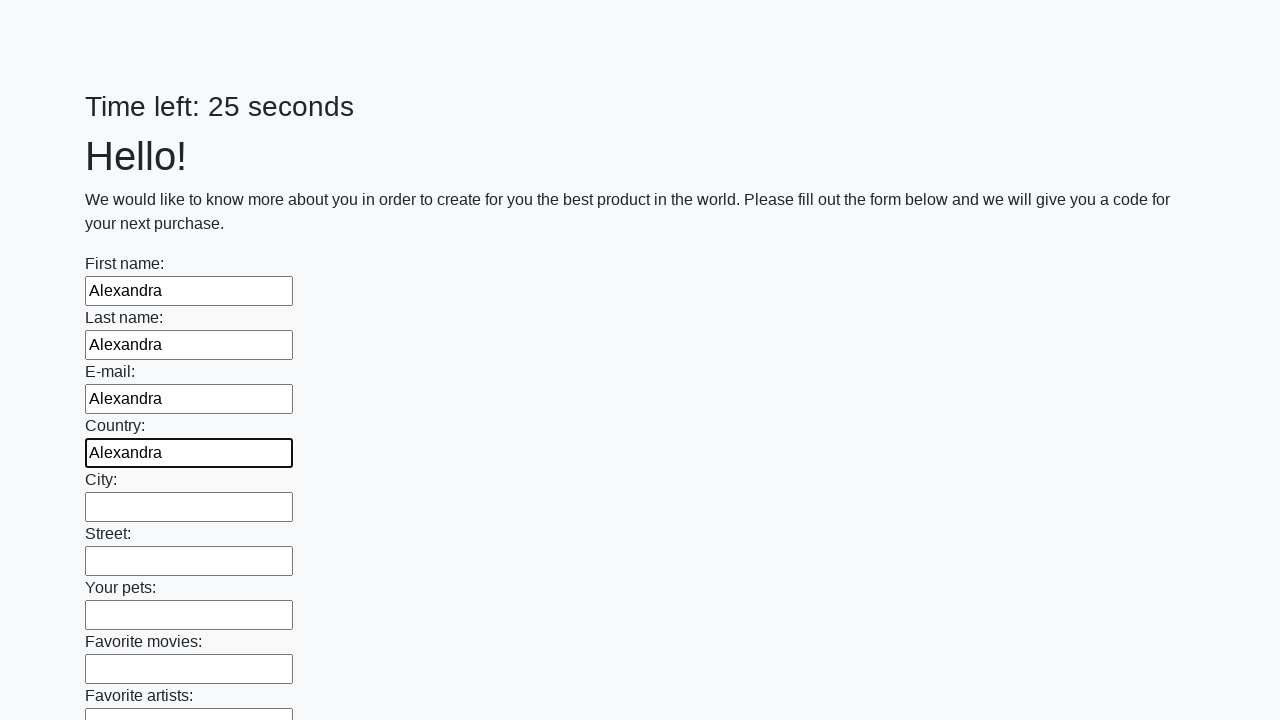

Filled text input field 5 with 'Alexandra' on input[type="text"] >> nth=4
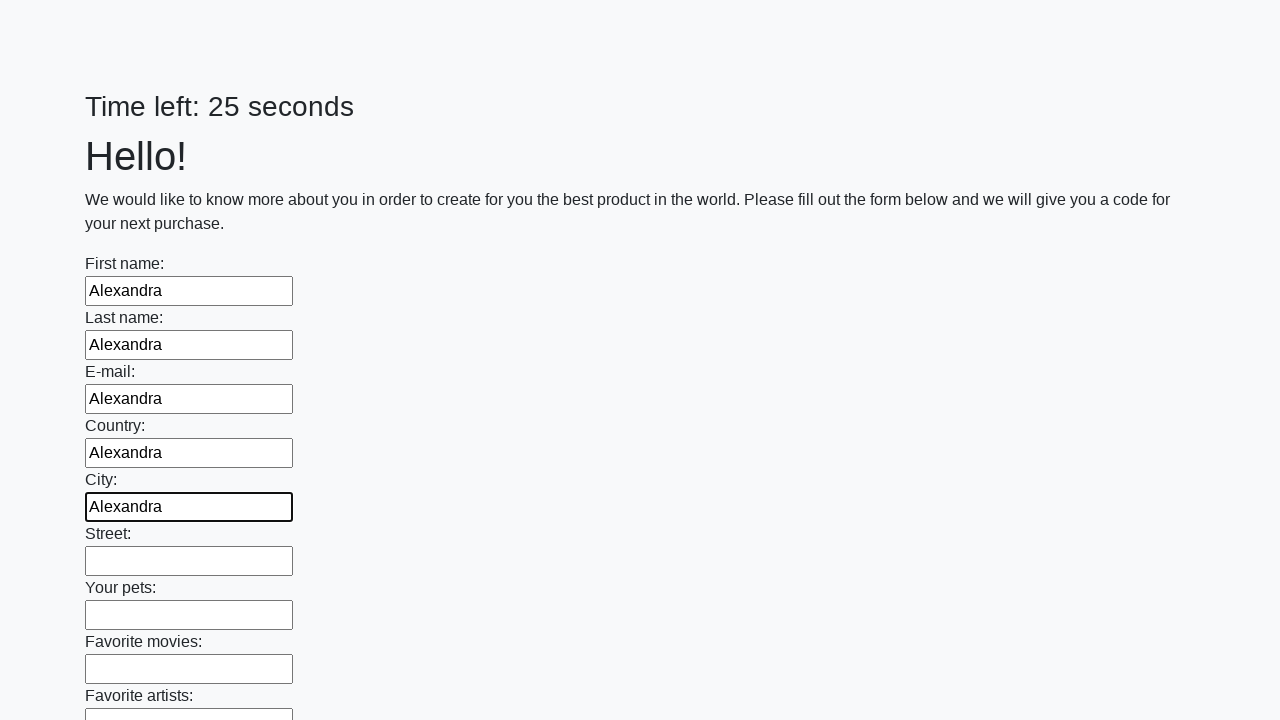

Filled text input field 6 with 'Alexandra' on input[type="text"] >> nth=5
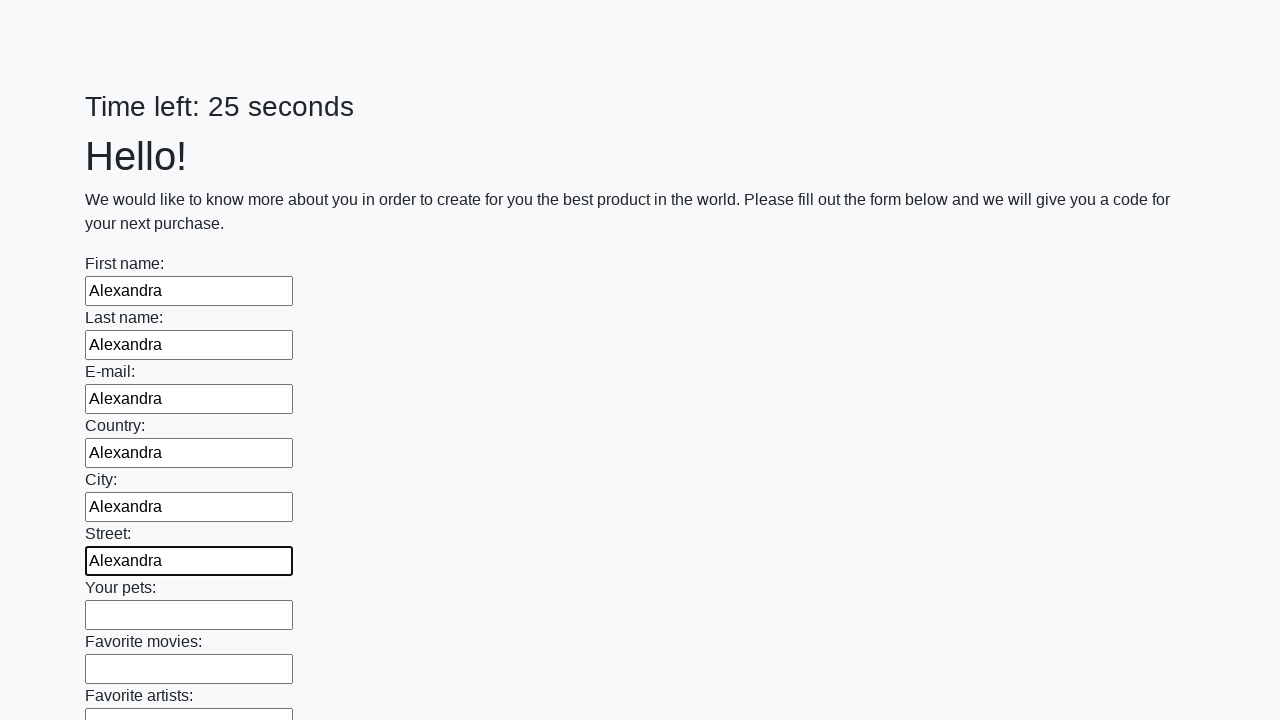

Filled text input field 7 with 'Alexandra' on input[type="text"] >> nth=6
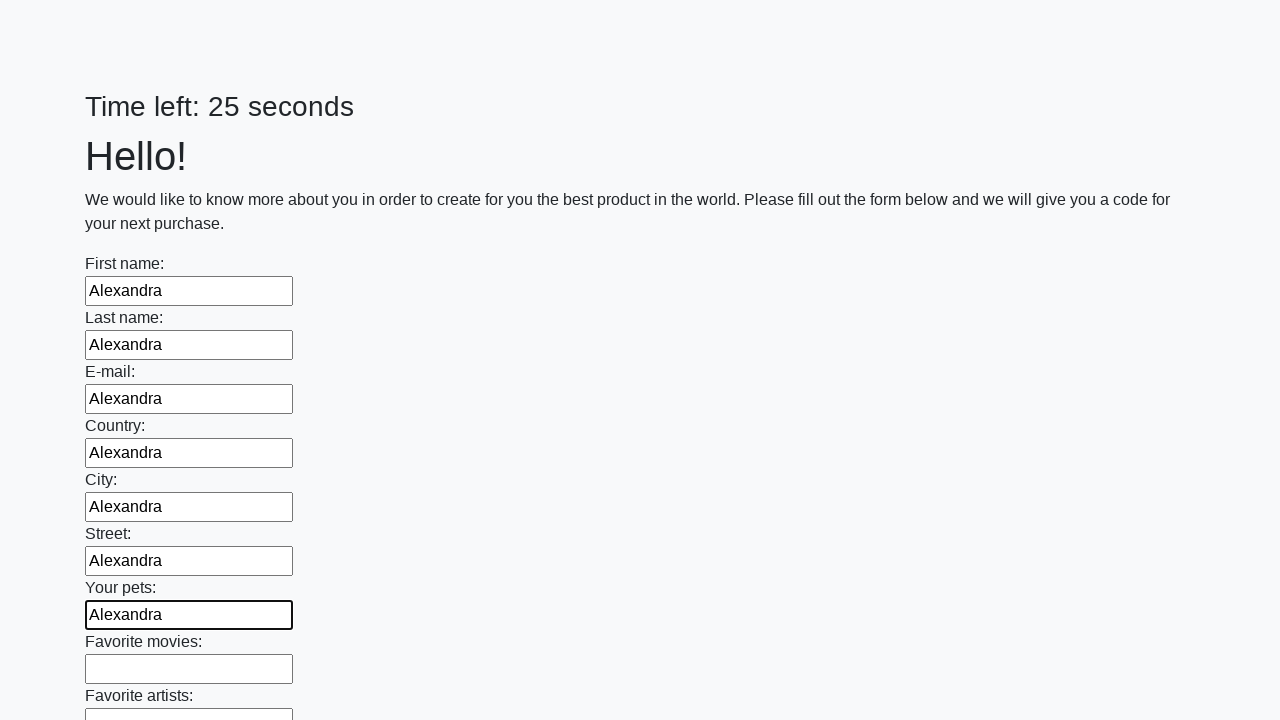

Filled text input field 8 with 'Alexandra' on input[type="text"] >> nth=7
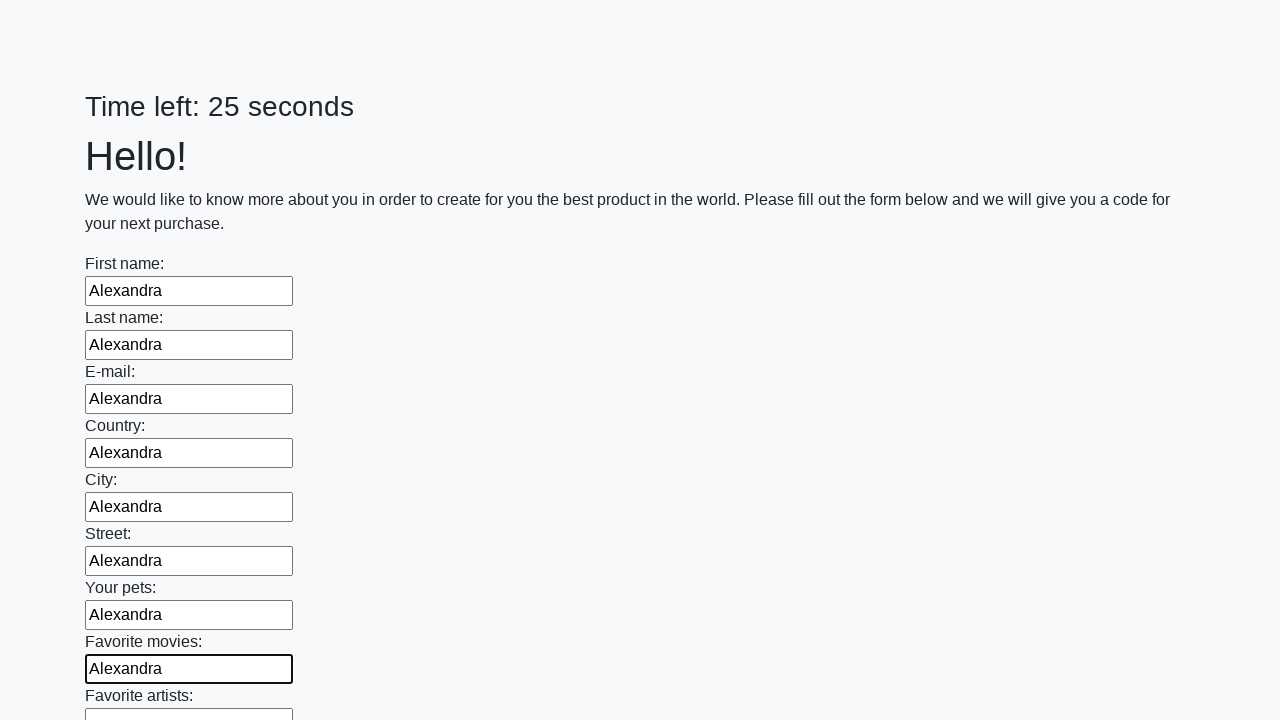

Filled text input field 9 with 'Alexandra' on input[type="text"] >> nth=8
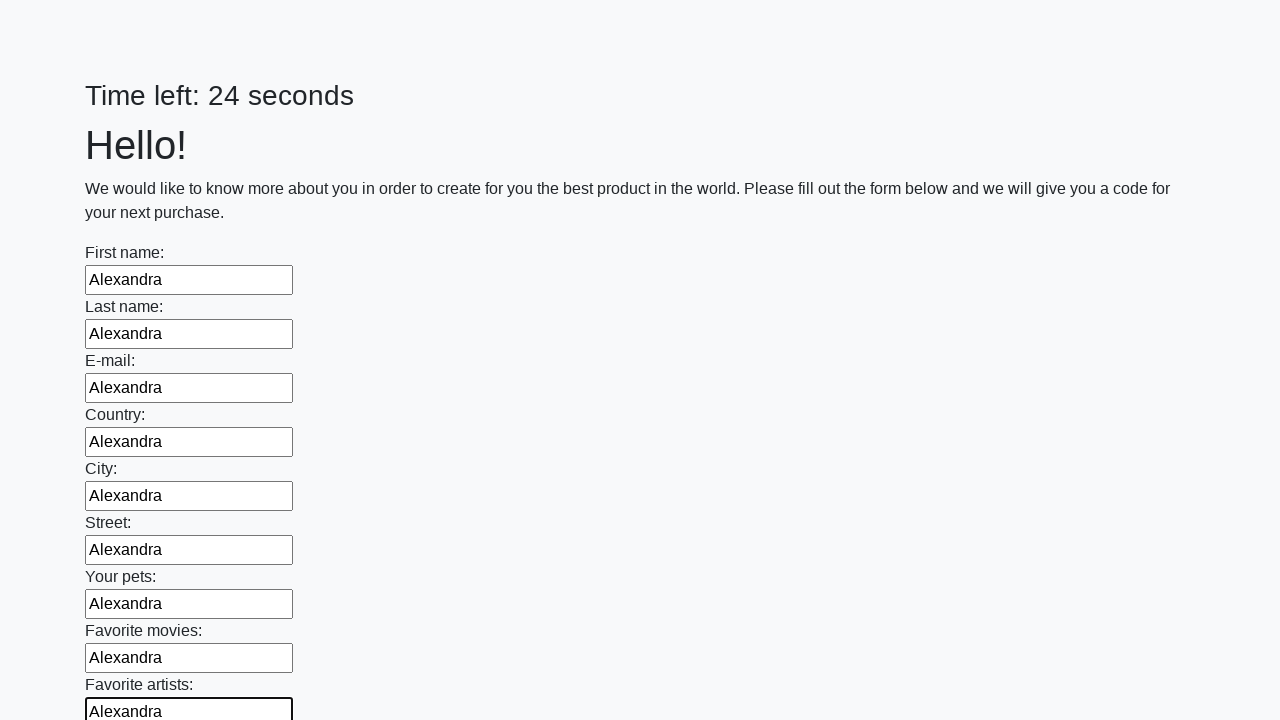

Filled text input field 10 with 'Alexandra' on input[type="text"] >> nth=9
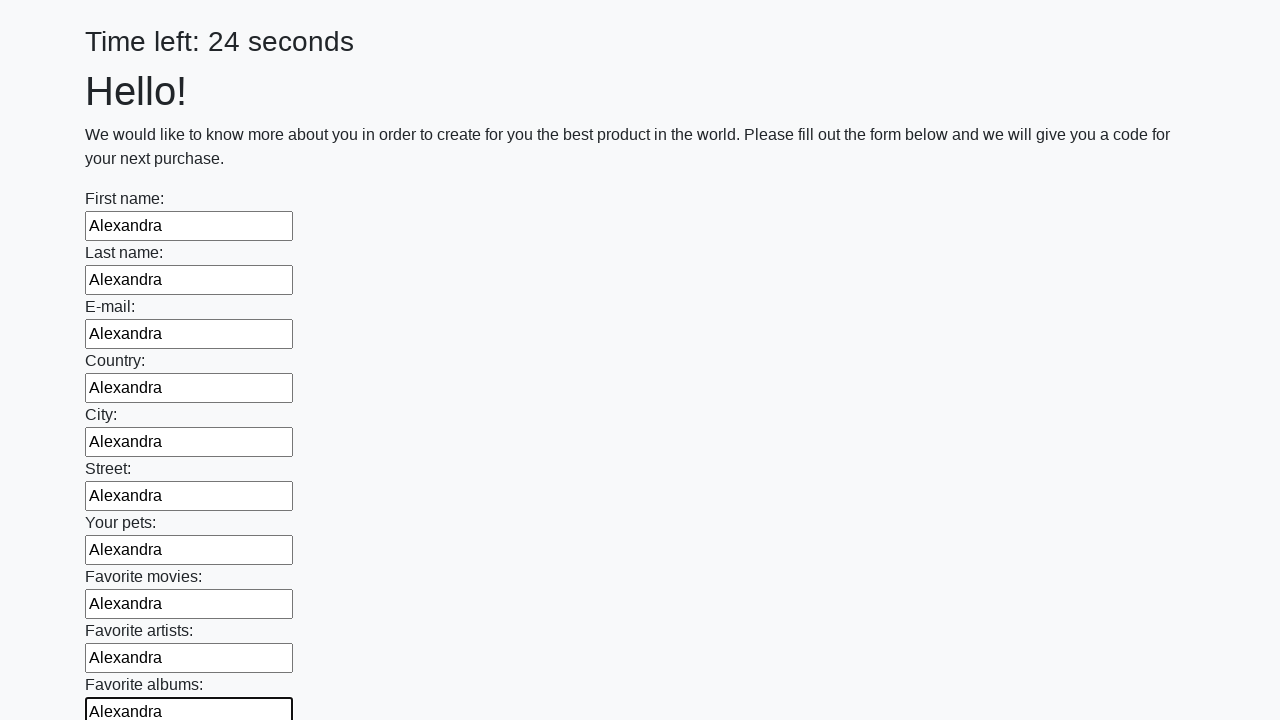

Filled text input field 11 with 'Alexandra' on input[type="text"] >> nth=10
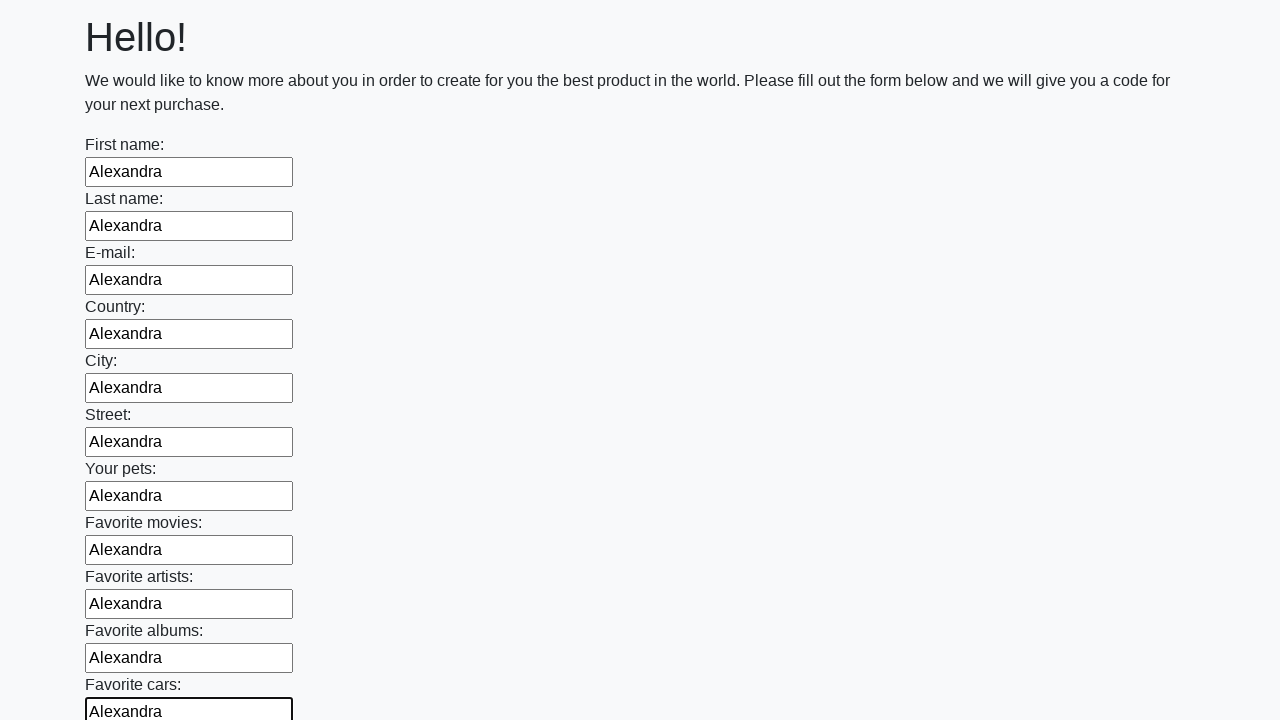

Filled text input field 12 with 'Alexandra' on input[type="text"] >> nth=11
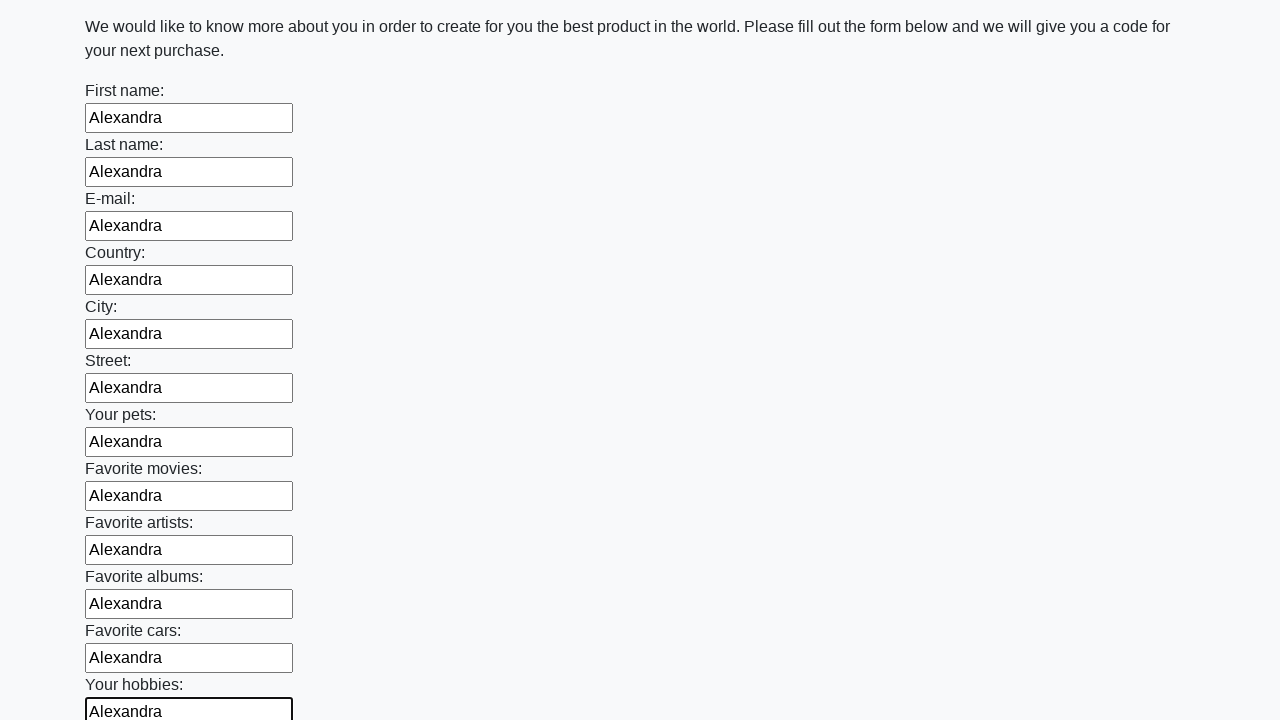

Filled text input field 13 with 'Alexandra' on input[type="text"] >> nth=12
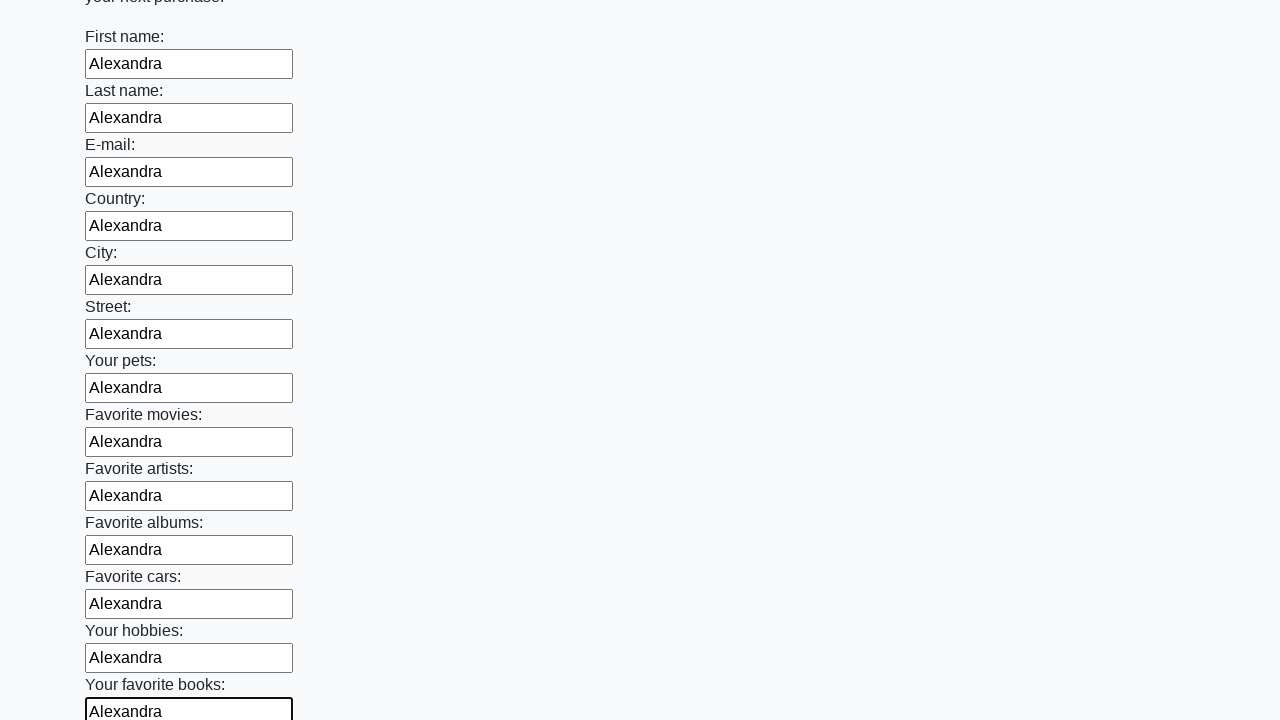

Filled text input field 14 with 'Alexandra' on input[type="text"] >> nth=13
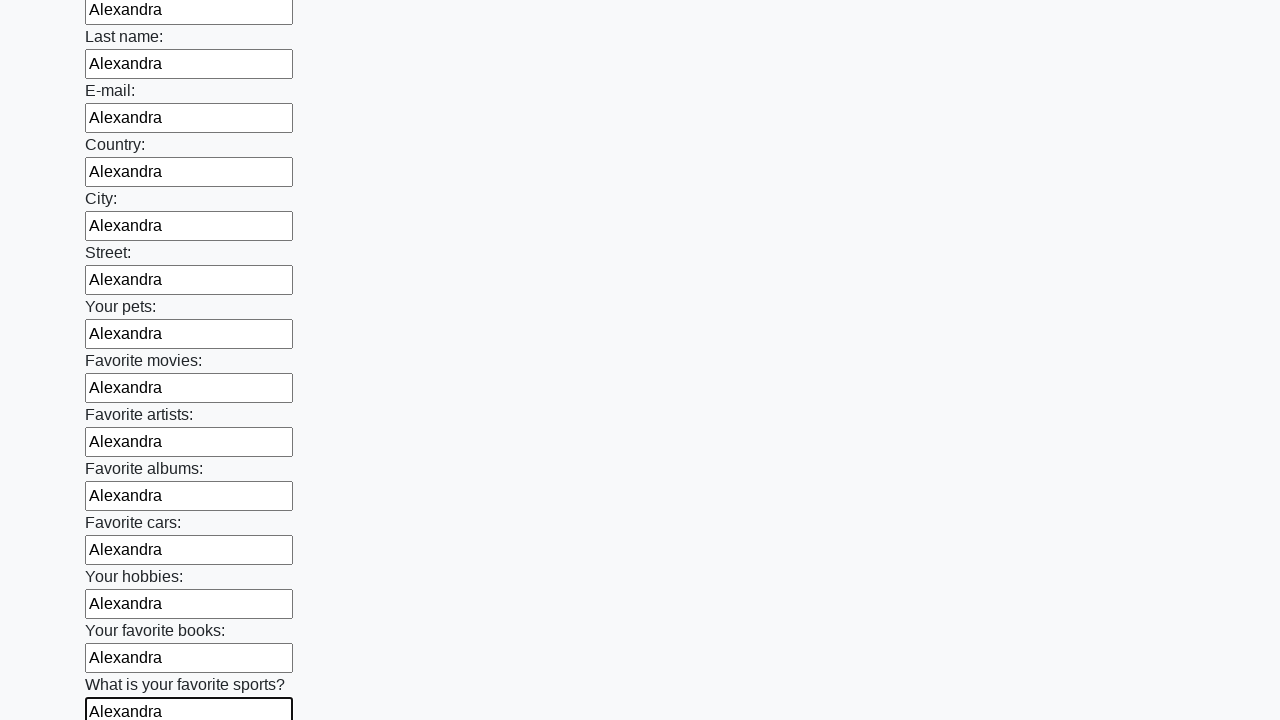

Filled text input field 15 with 'Alexandra' on input[type="text"] >> nth=14
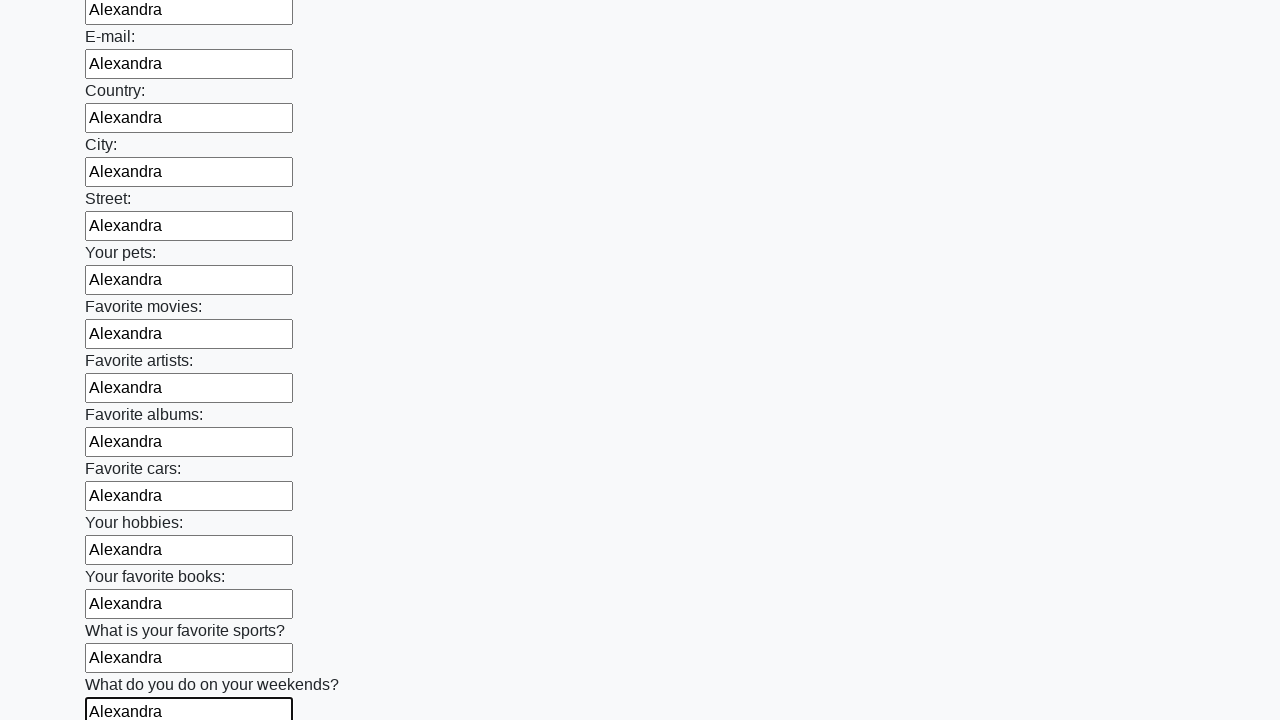

Filled text input field 16 with 'Alexandra' on input[type="text"] >> nth=15
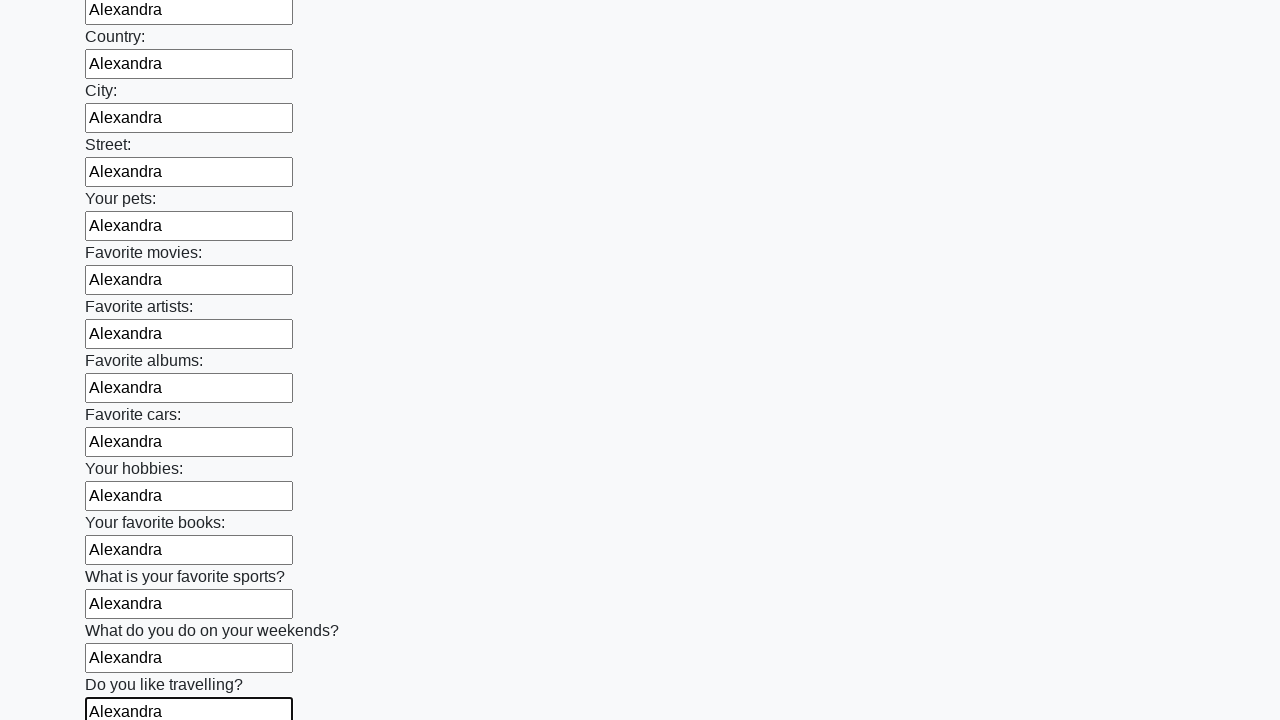

Filled text input field 17 with 'Alexandra' on input[type="text"] >> nth=16
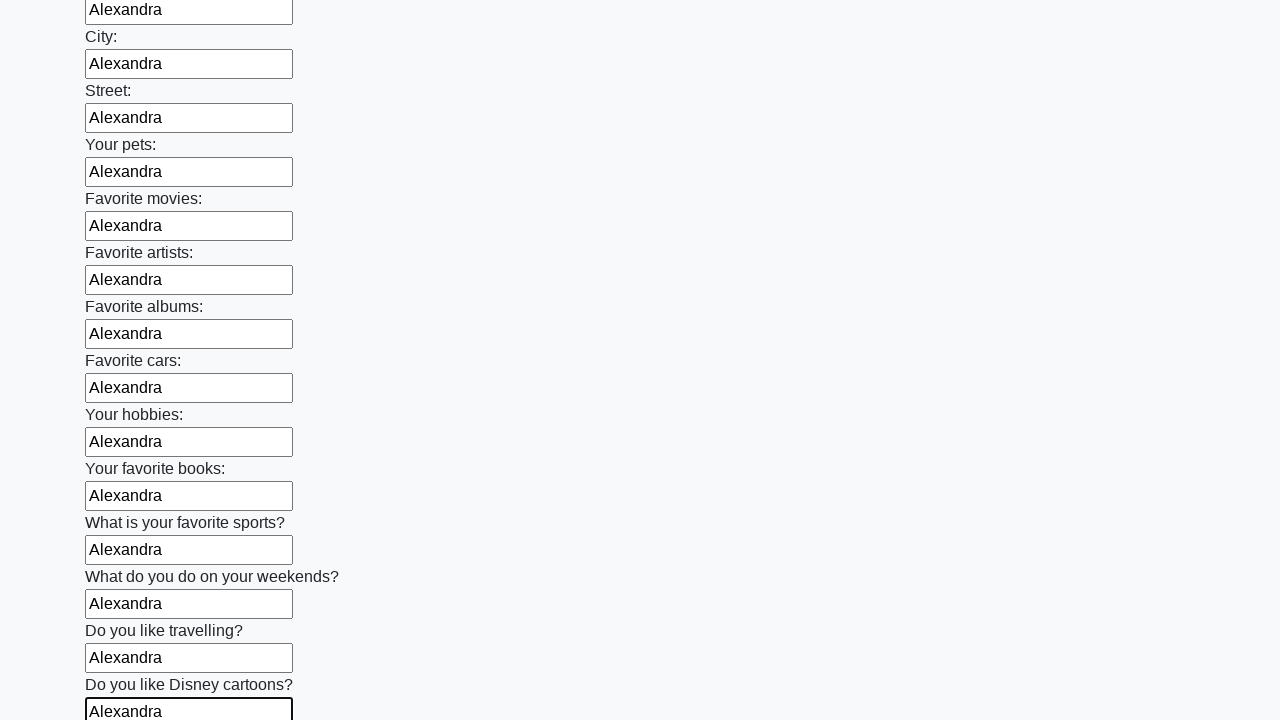

Filled text input field 18 with 'Alexandra' on input[type="text"] >> nth=17
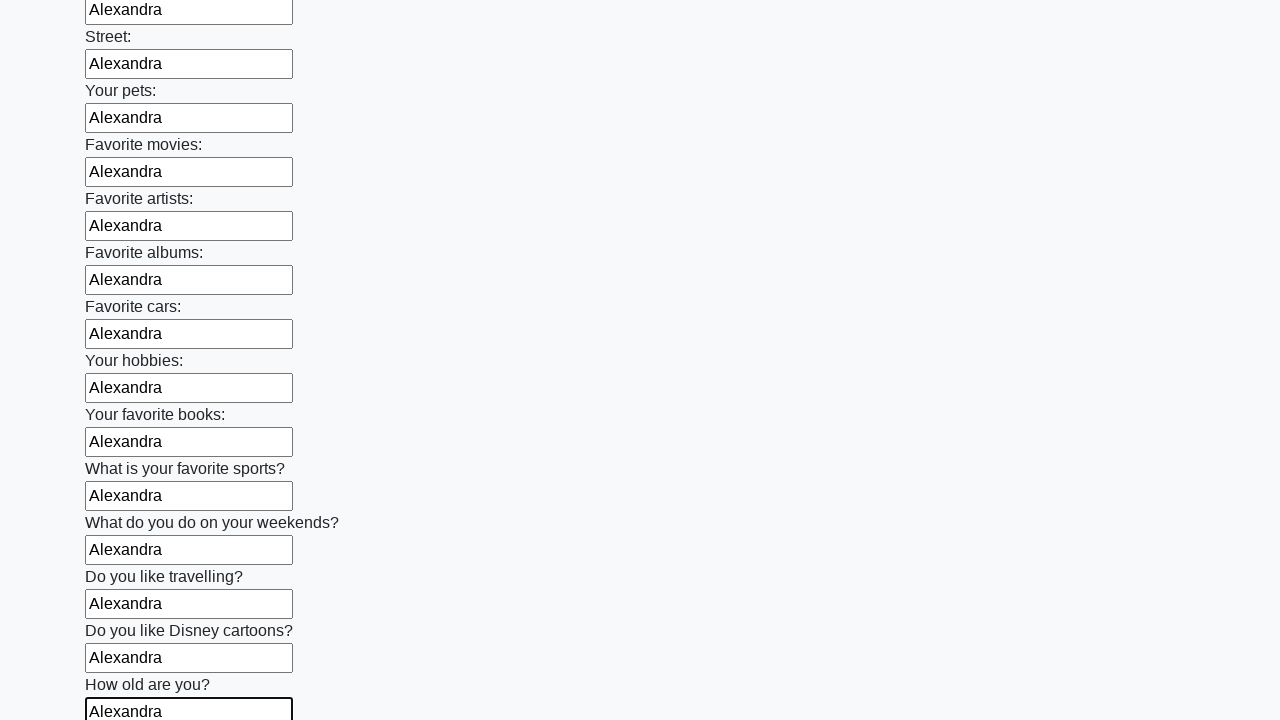

Filled text input field 19 with 'Alexandra' on input[type="text"] >> nth=18
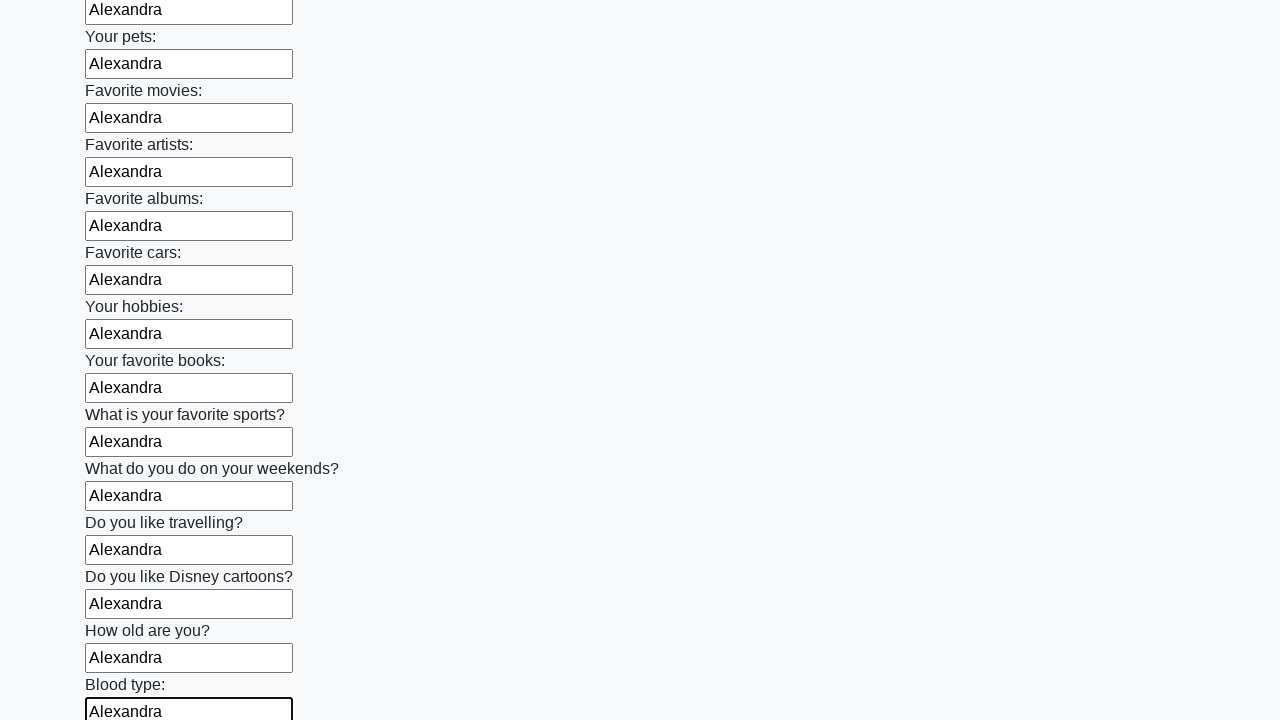

Filled text input field 20 with 'Alexandra' on input[type="text"] >> nth=19
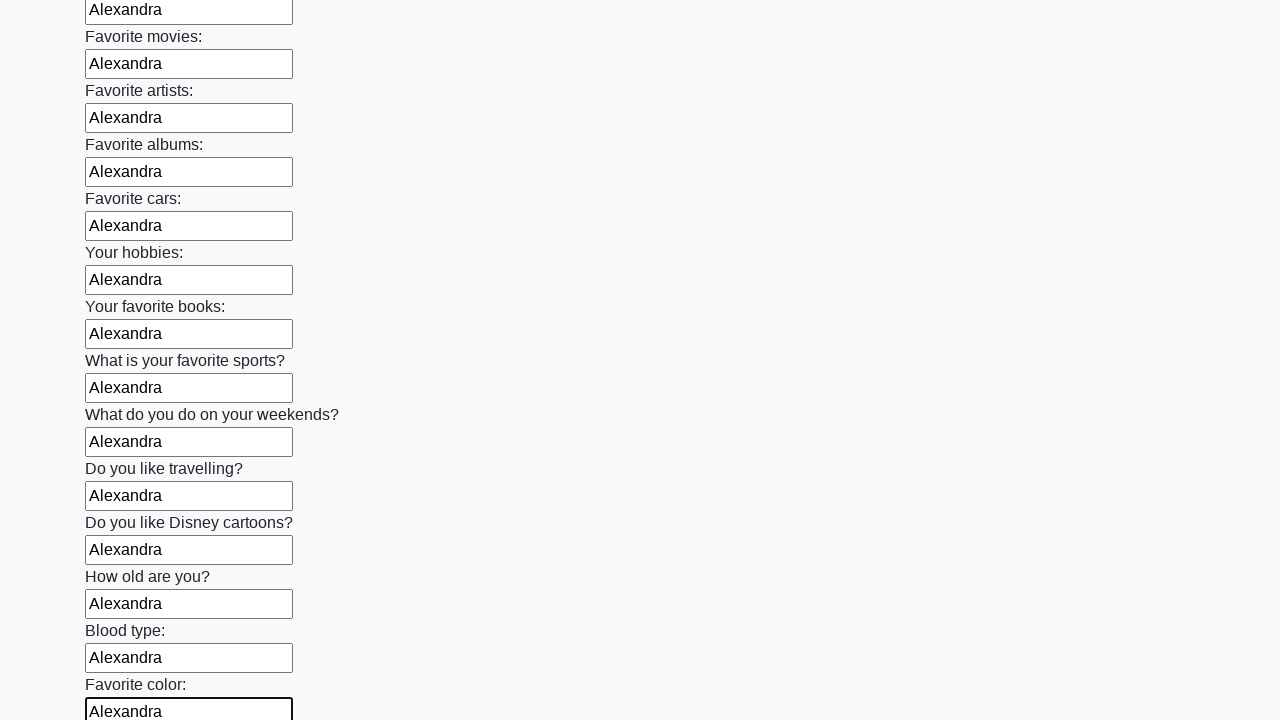

Filled text input field 21 with 'Alexandra' on input[type="text"] >> nth=20
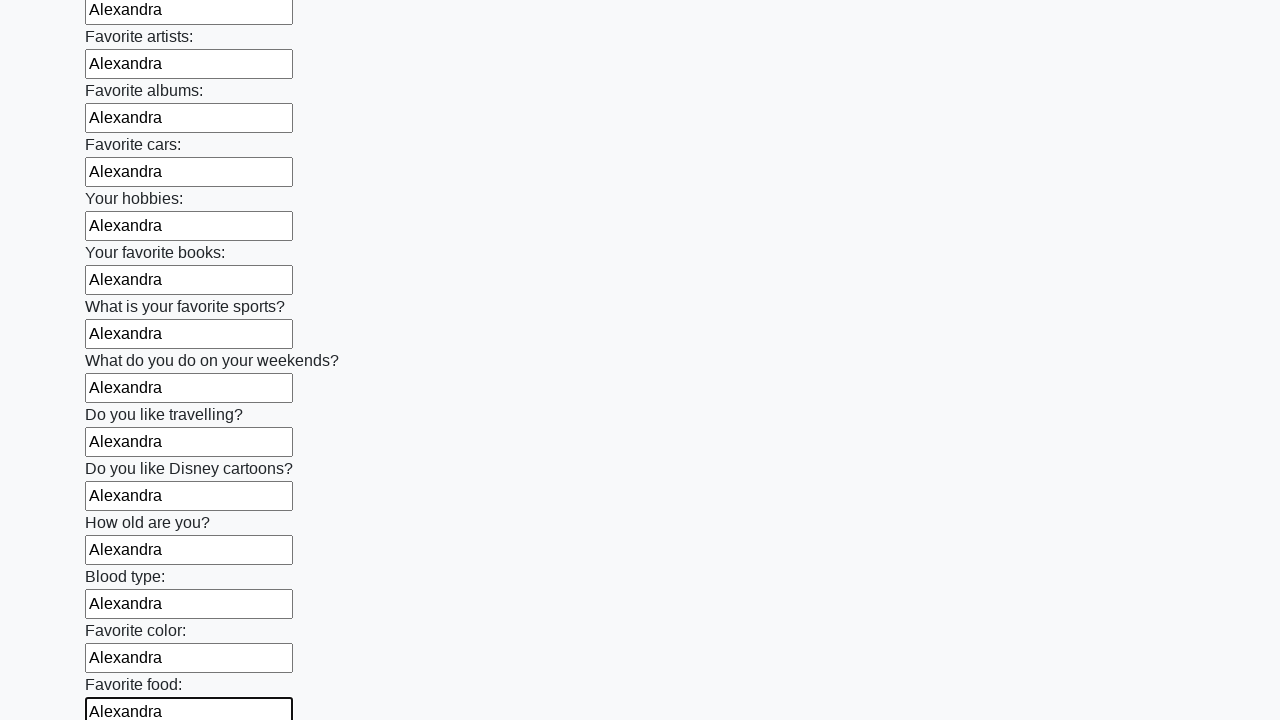

Filled text input field 22 with 'Alexandra' on input[type="text"] >> nth=21
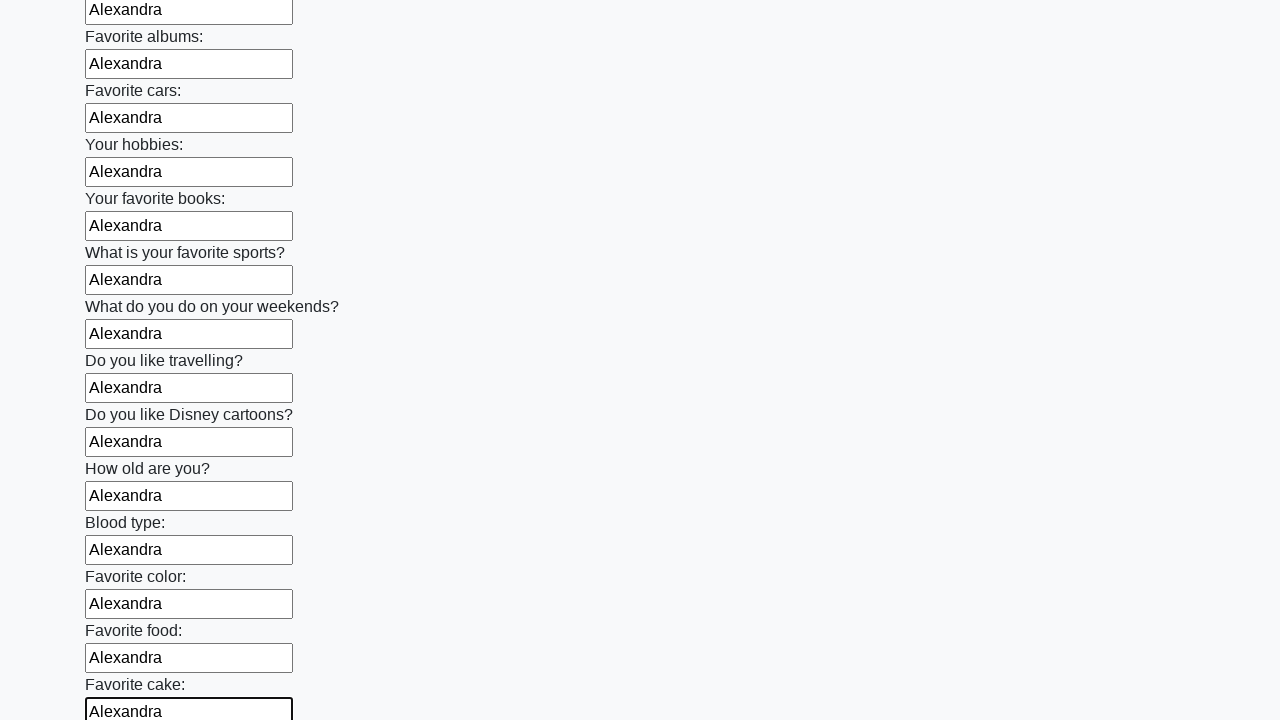

Filled text input field 23 with 'Alexandra' on input[type="text"] >> nth=22
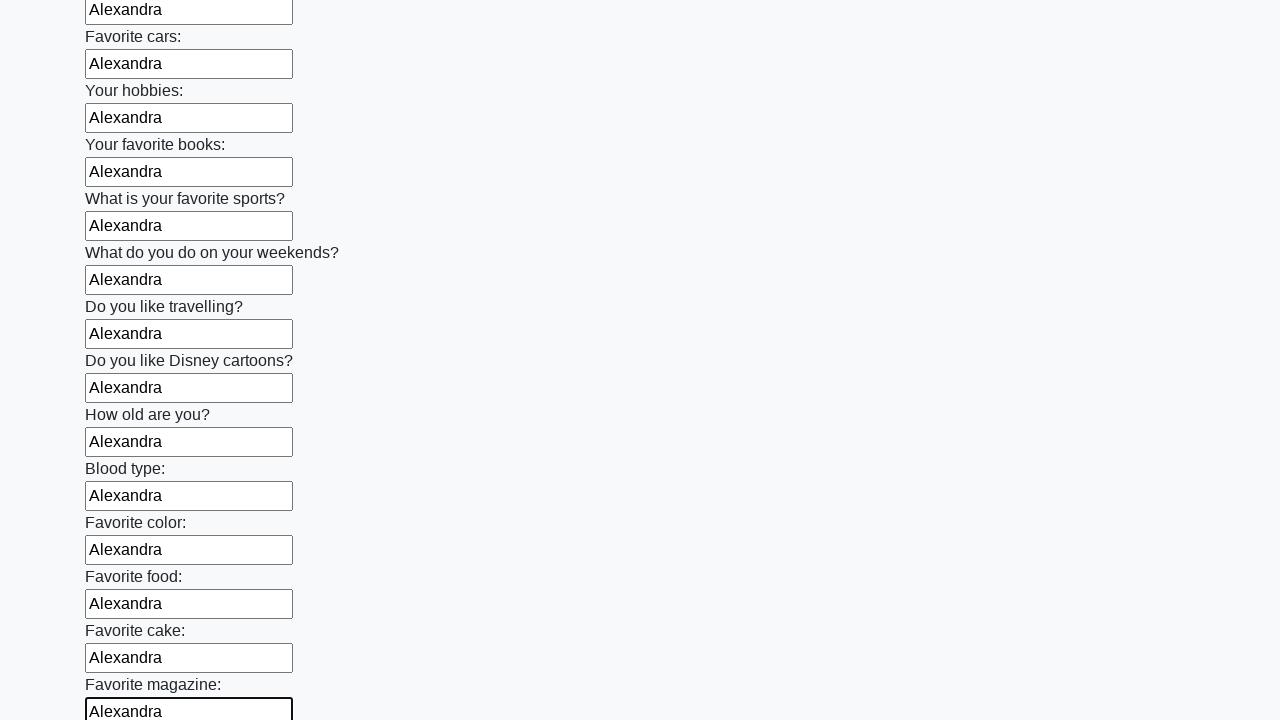

Filled text input field 24 with 'Alexandra' on input[type="text"] >> nth=23
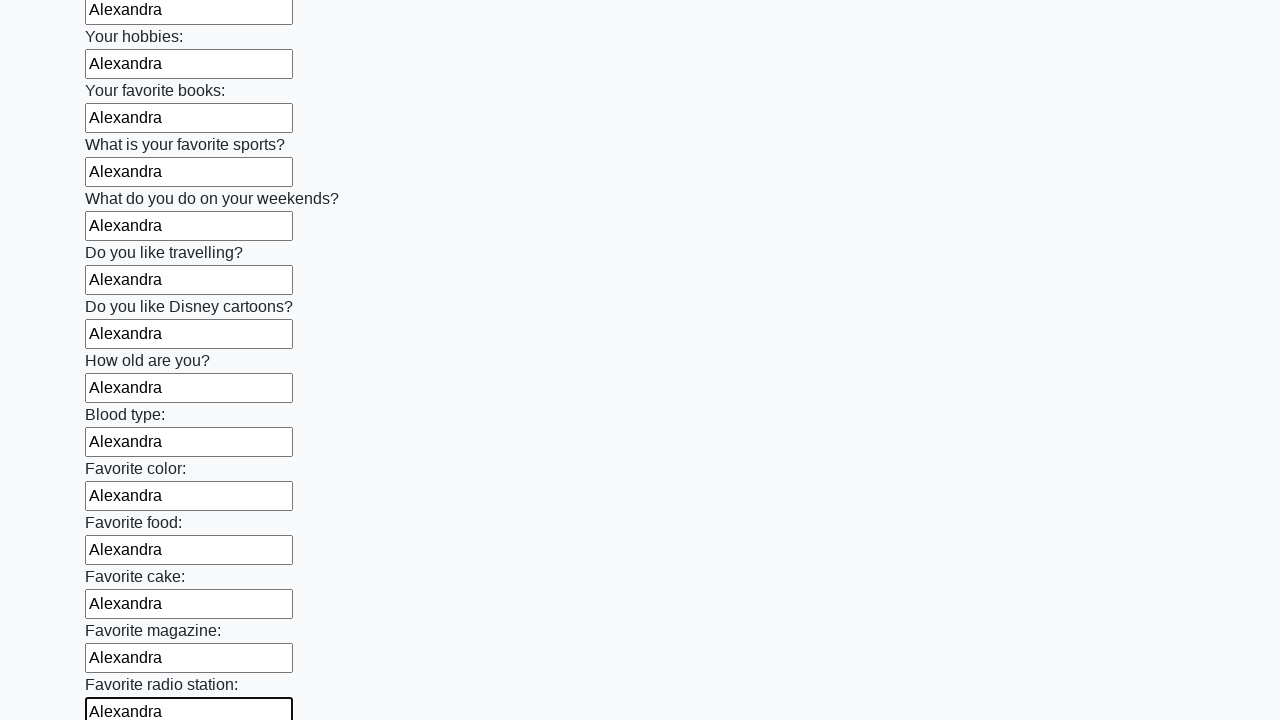

Filled text input field 25 with 'Alexandra' on input[type="text"] >> nth=24
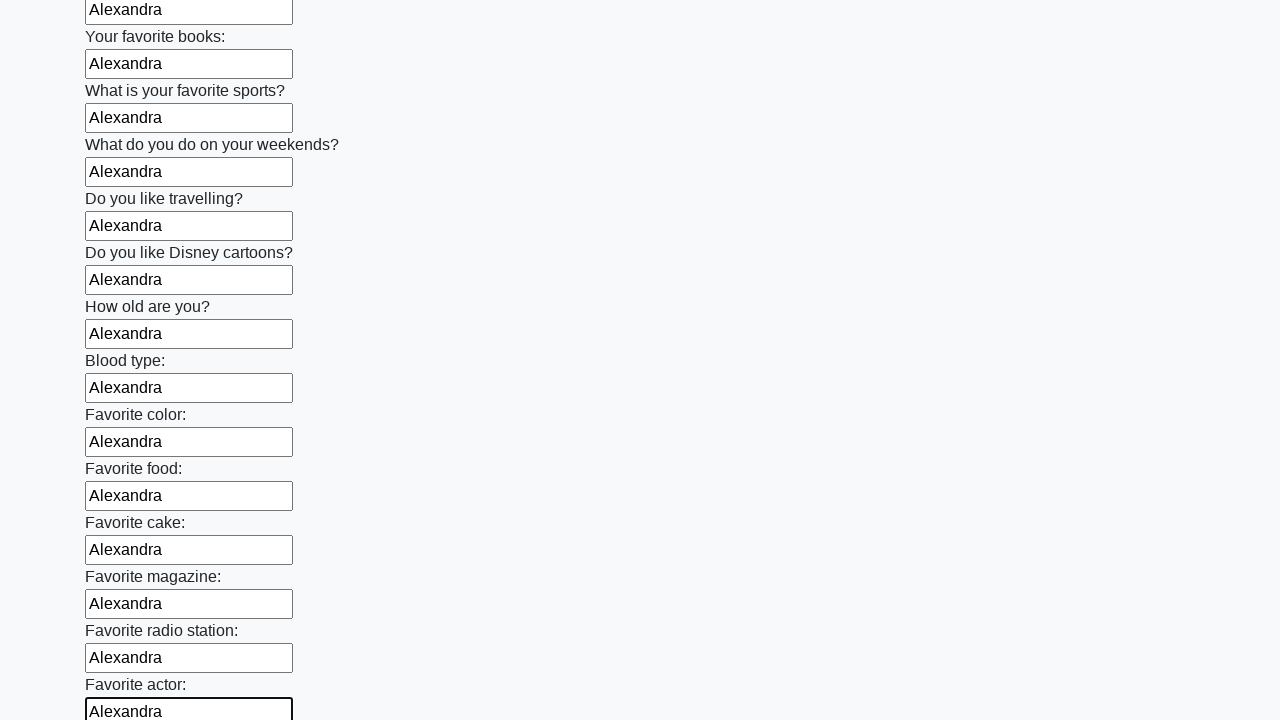

Filled text input field 26 with 'Alexandra' on input[type="text"] >> nth=25
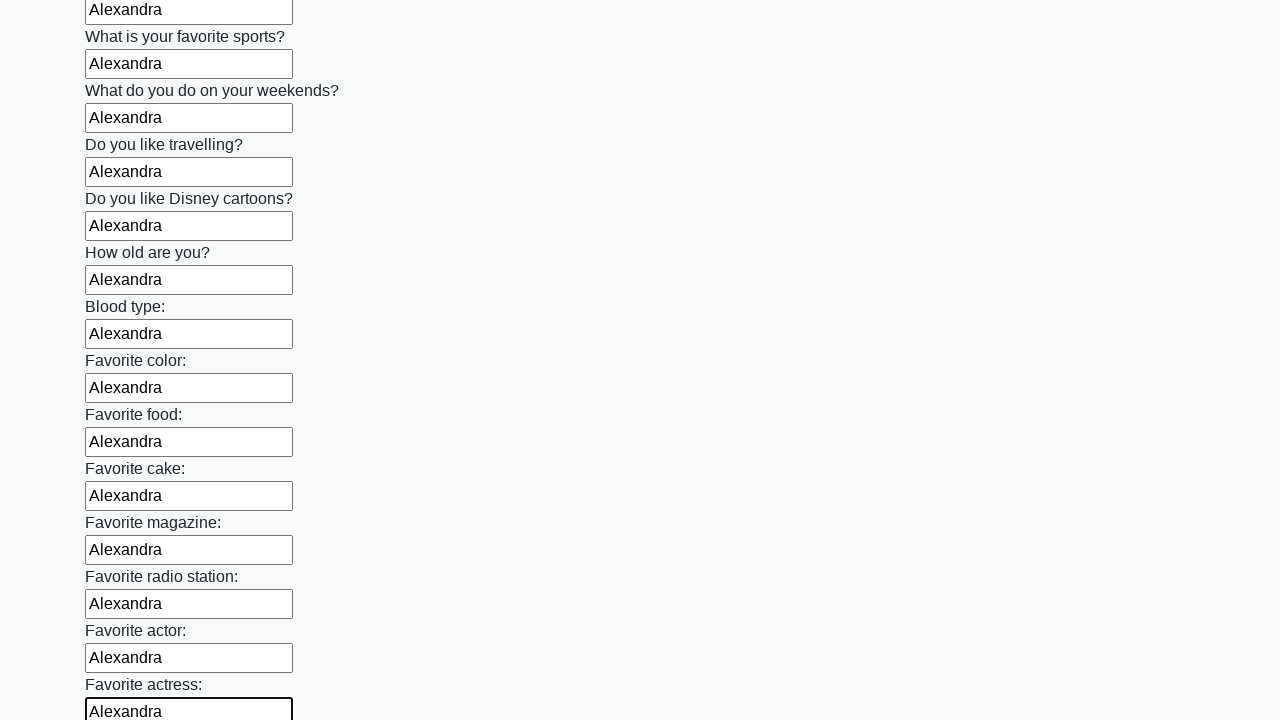

Filled text input field 27 with 'Alexandra' on input[type="text"] >> nth=26
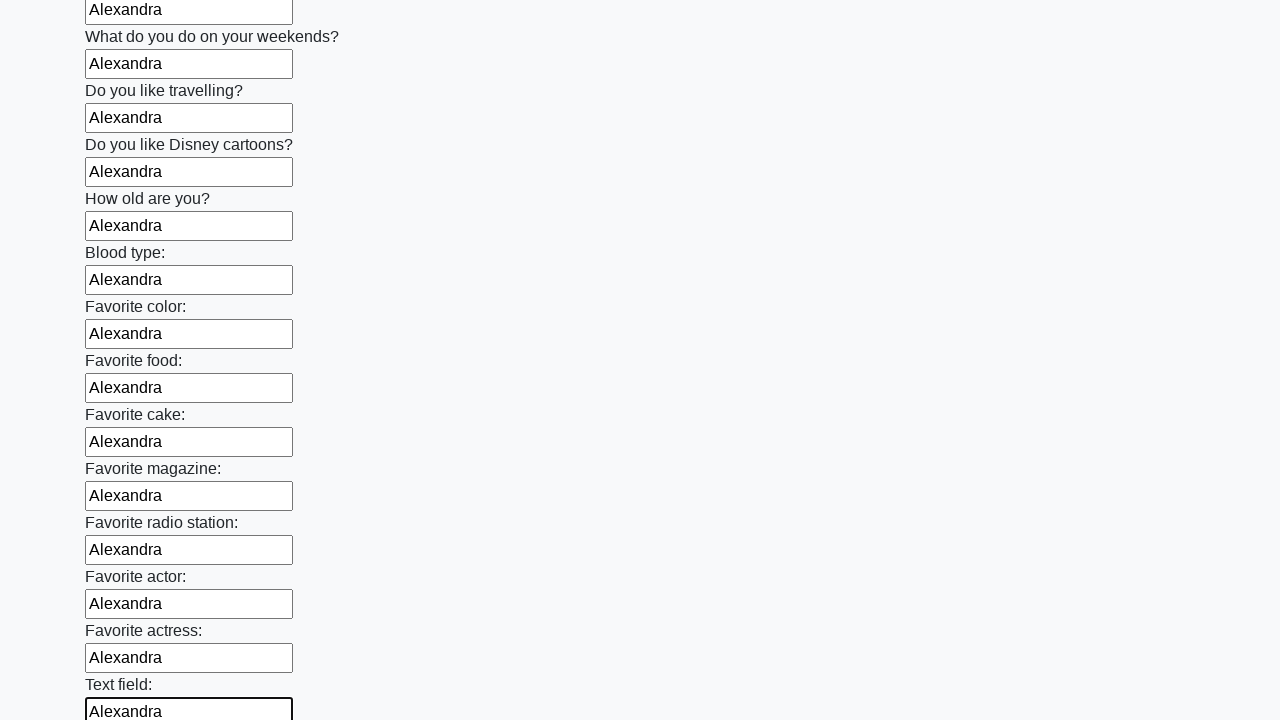

Filled text input field 28 with 'Alexandra' on input[type="text"] >> nth=27
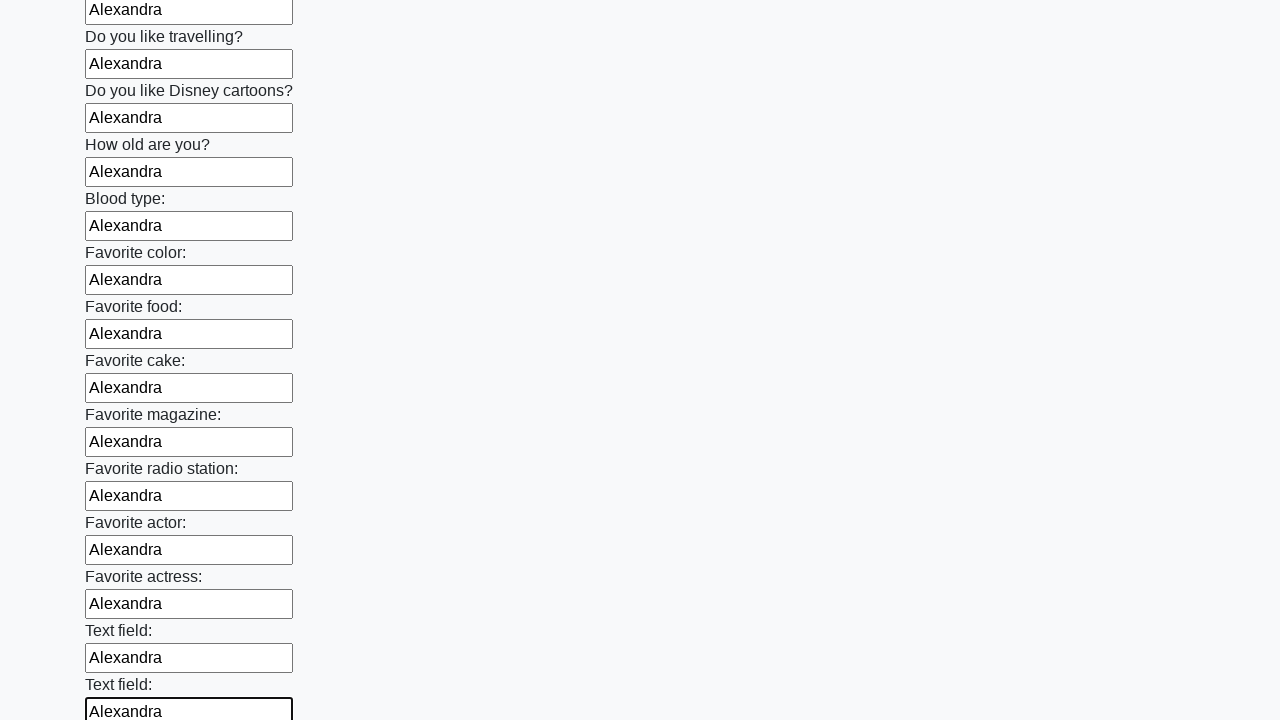

Filled text input field 29 with 'Alexandra' on input[type="text"] >> nth=28
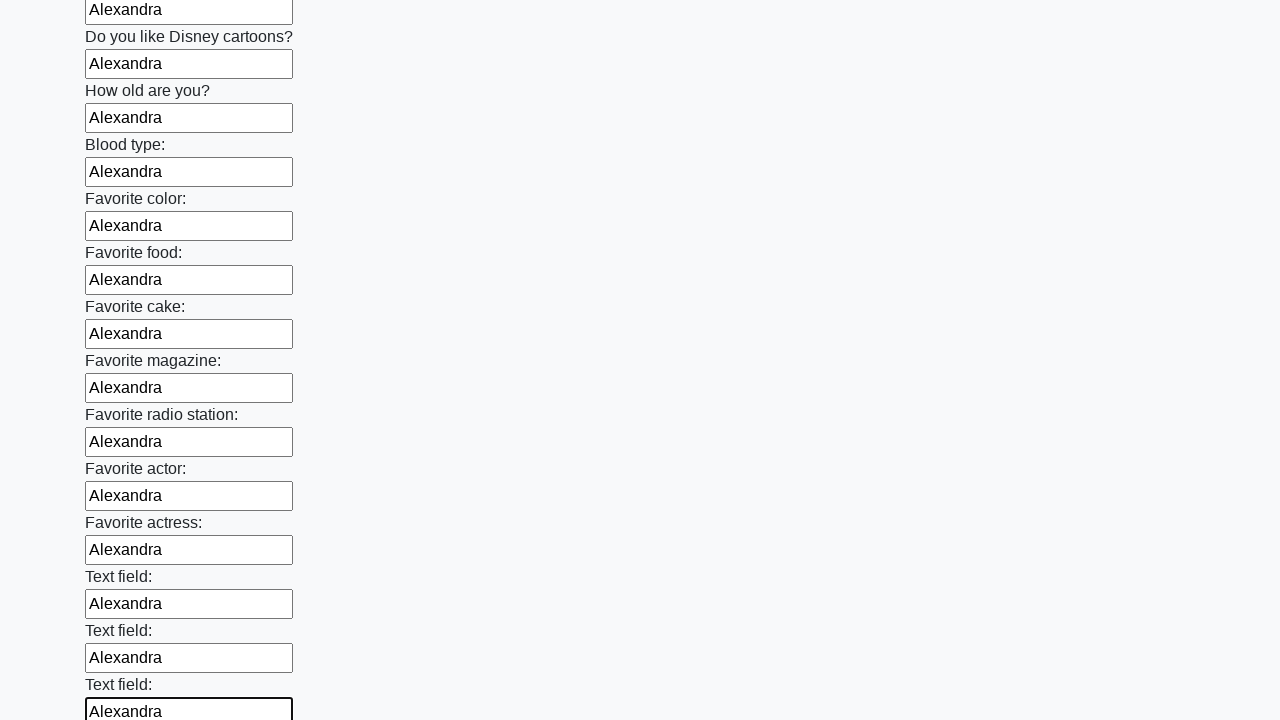

Filled text input field 30 with 'Alexandra' on input[type="text"] >> nth=29
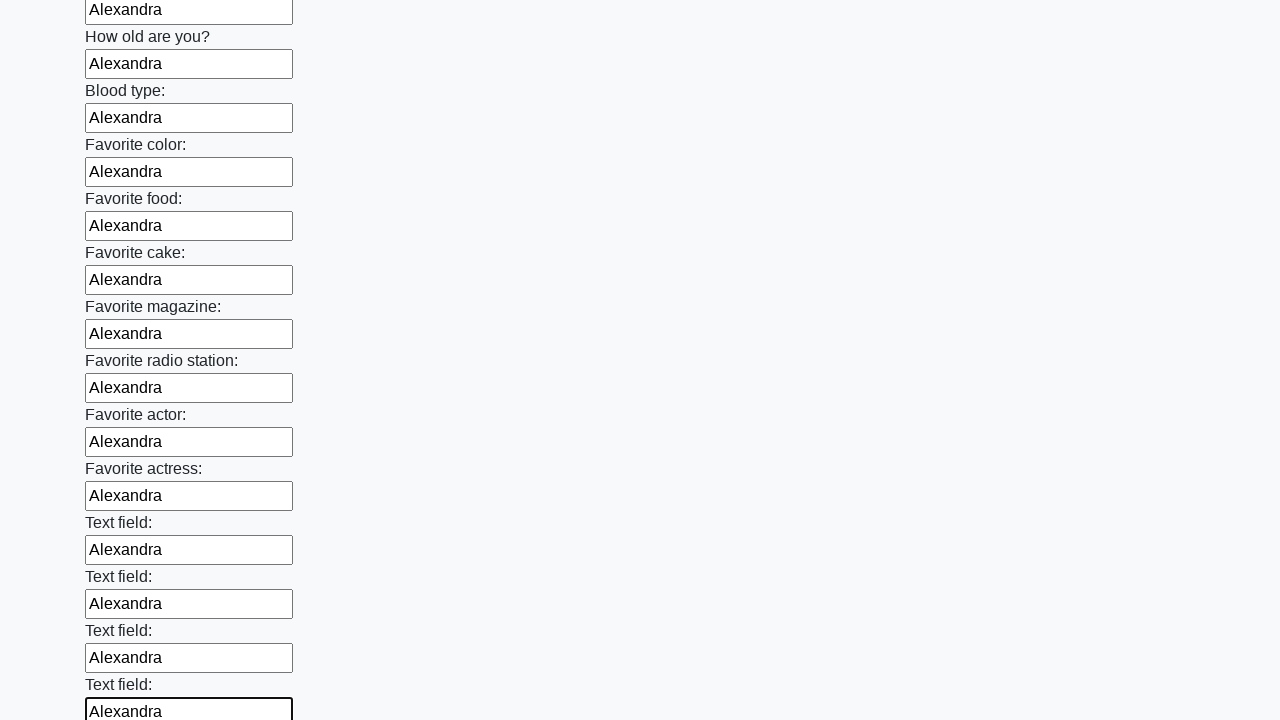

Filled text input field 31 with 'Alexandra' on input[type="text"] >> nth=30
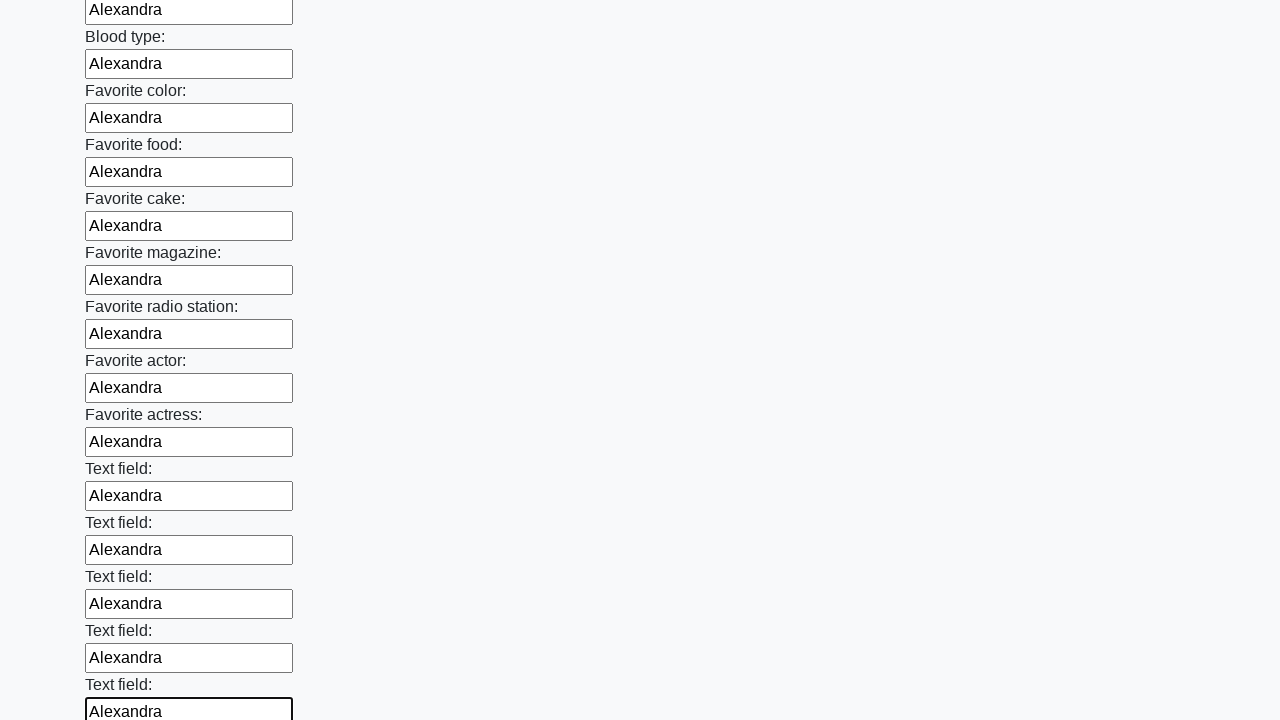

Filled text input field 32 with 'Alexandra' on input[type="text"] >> nth=31
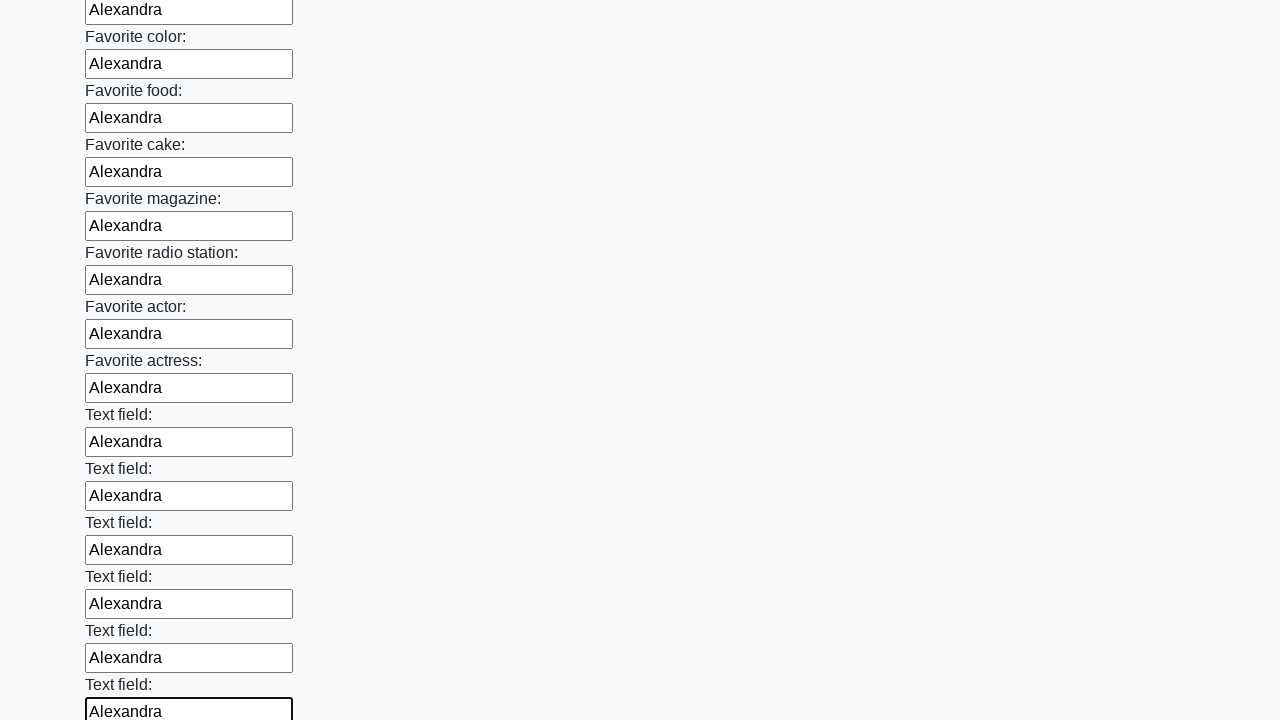

Filled text input field 33 with 'Alexandra' on input[type="text"] >> nth=32
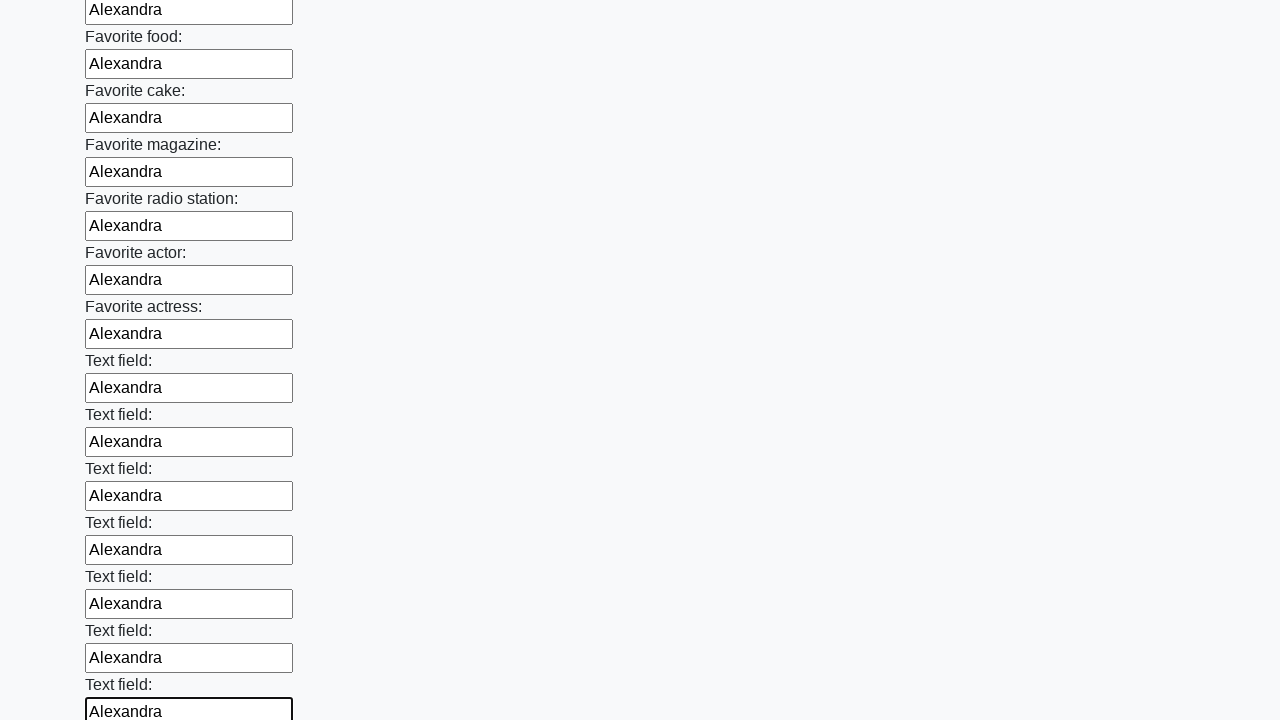

Filled text input field 34 with 'Alexandra' on input[type="text"] >> nth=33
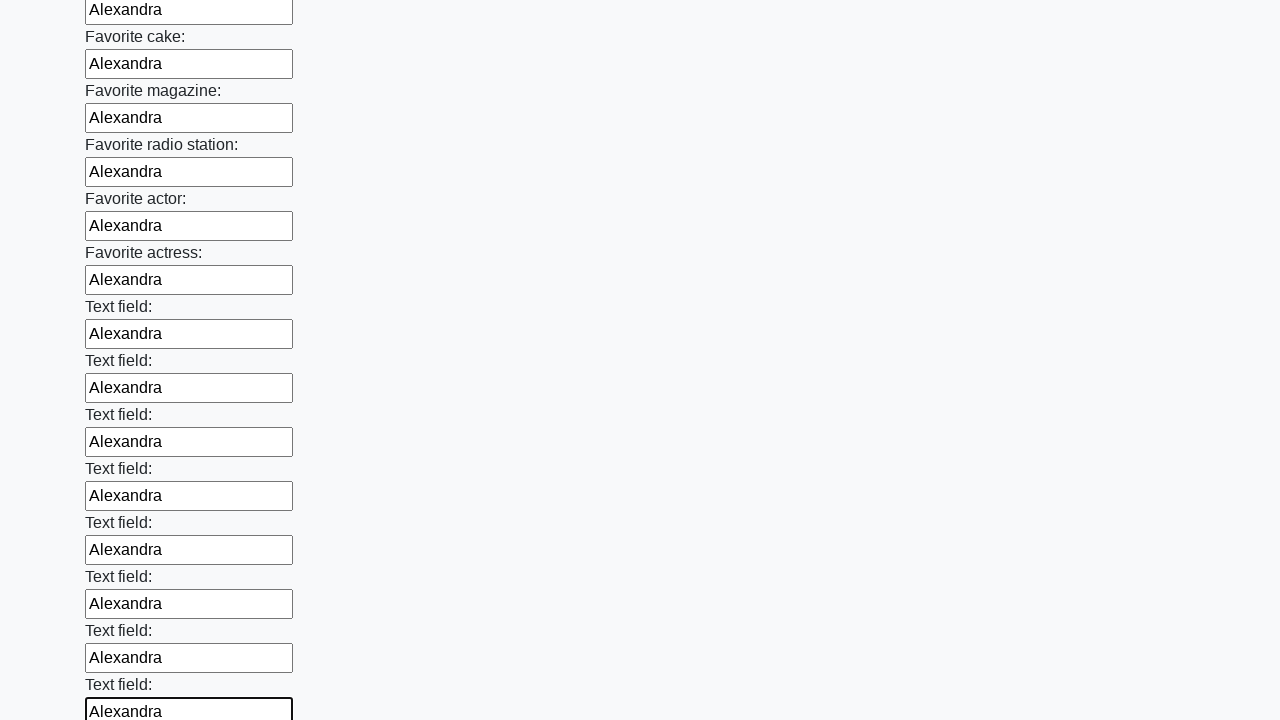

Filled text input field 35 with 'Alexandra' on input[type="text"] >> nth=34
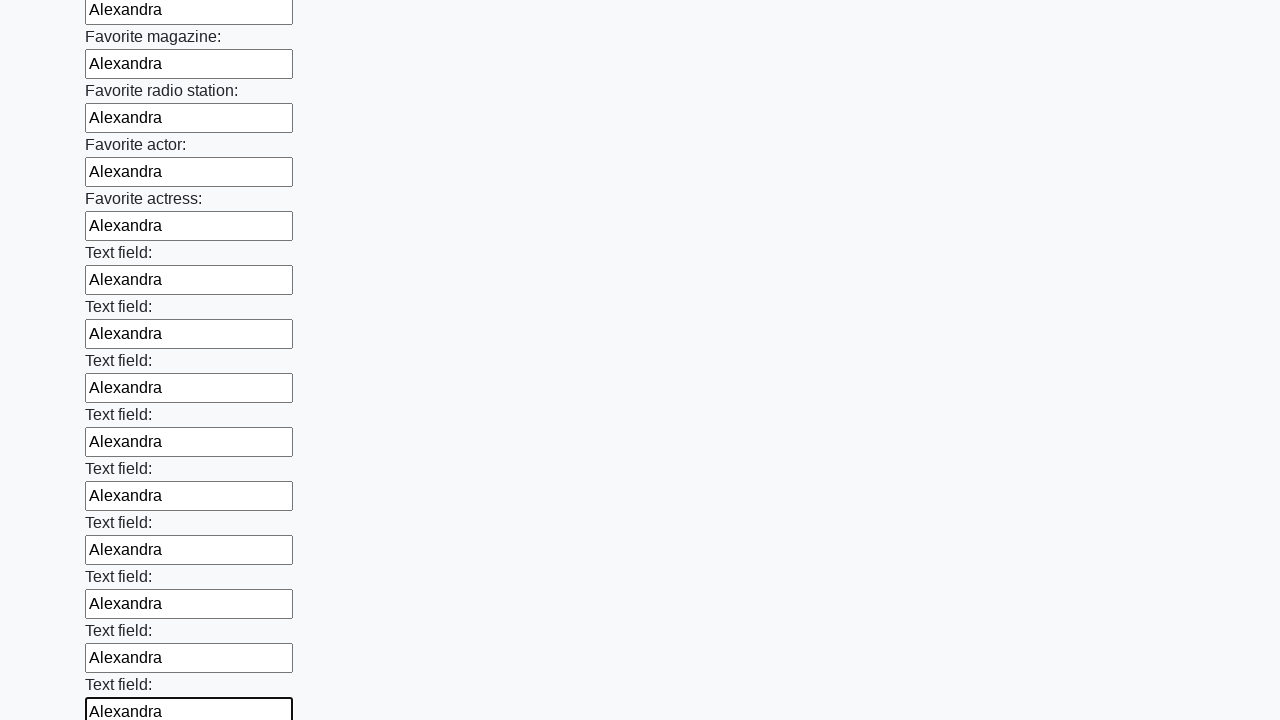

Filled text input field 36 with 'Alexandra' on input[type="text"] >> nth=35
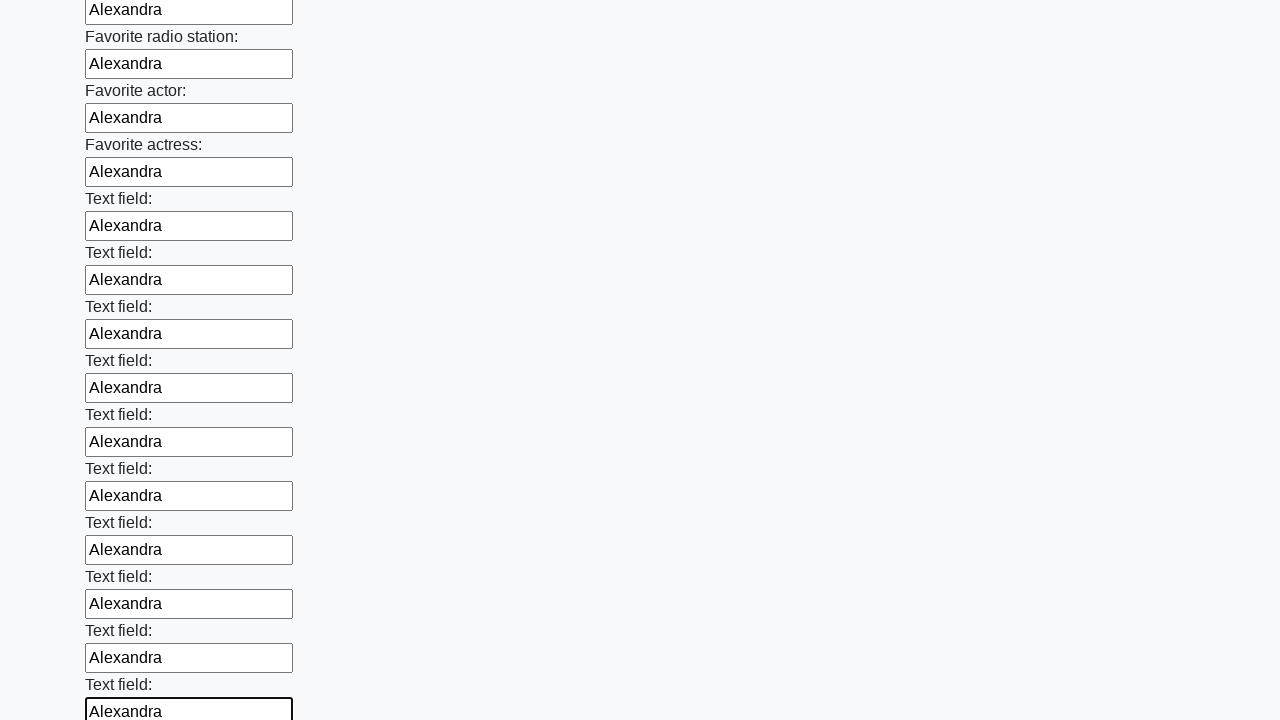

Filled text input field 37 with 'Alexandra' on input[type="text"] >> nth=36
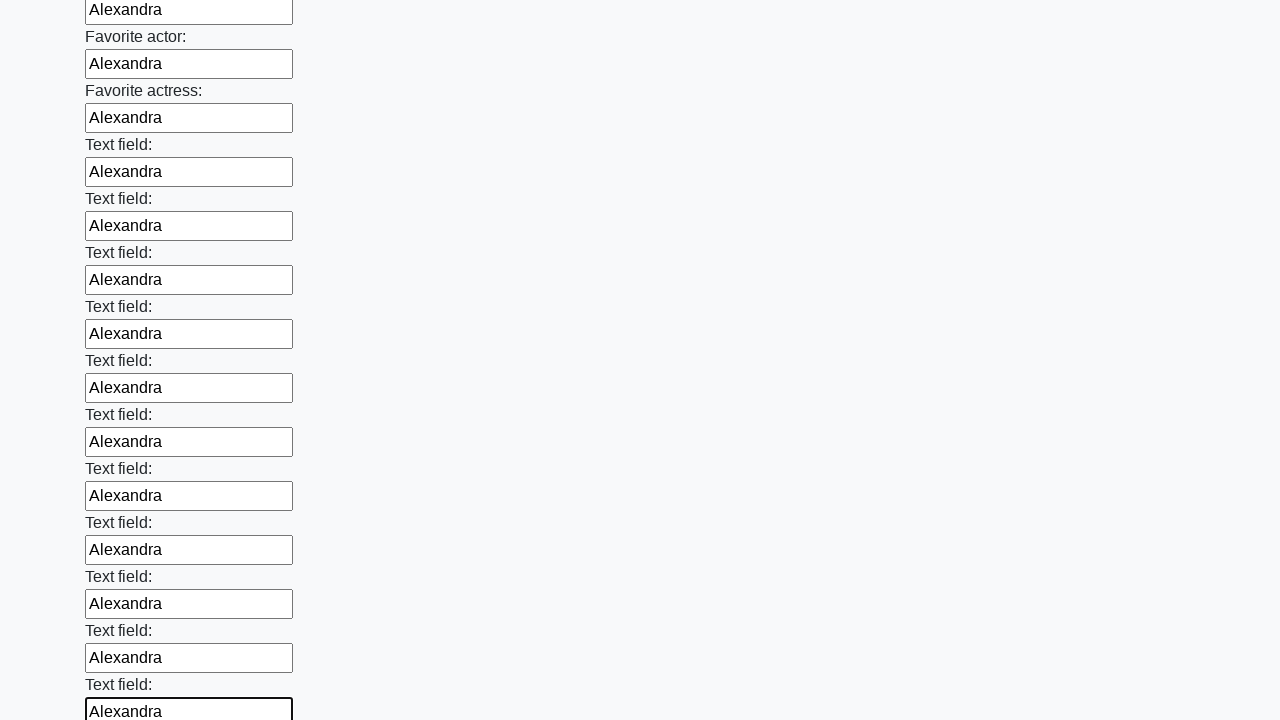

Filled text input field 38 with 'Alexandra' on input[type="text"] >> nth=37
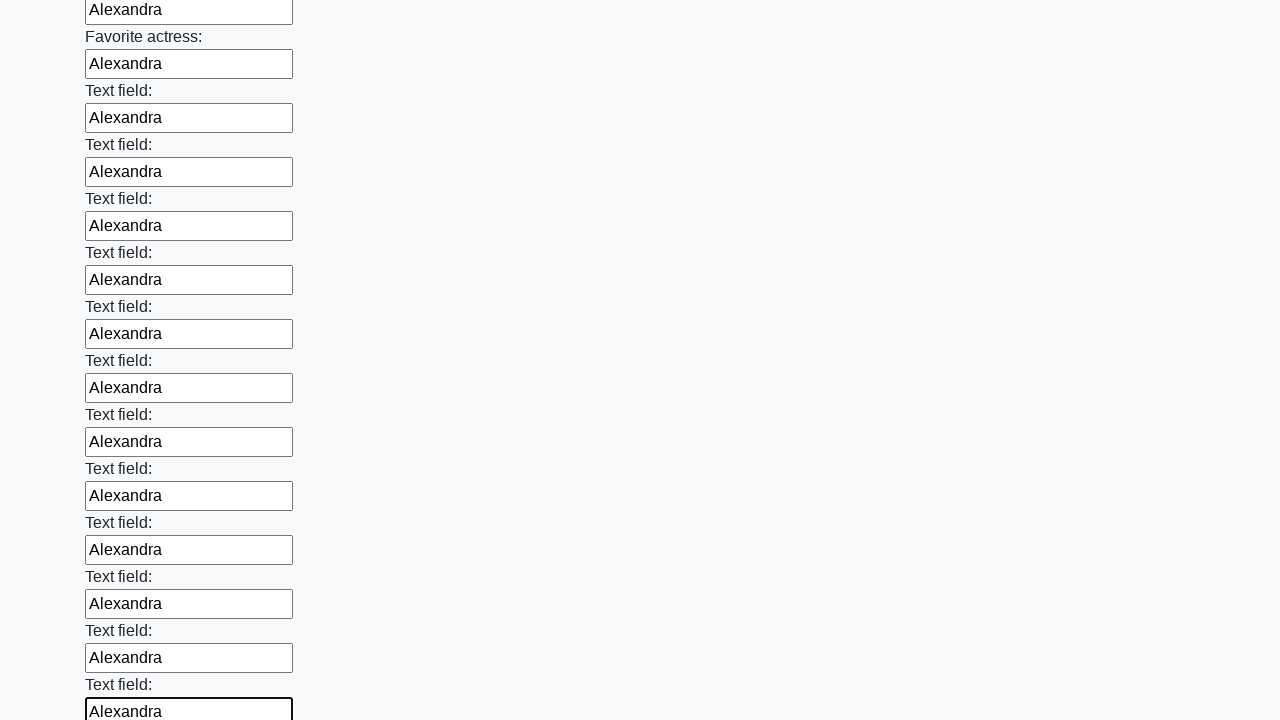

Filled text input field 39 with 'Alexandra' on input[type="text"] >> nth=38
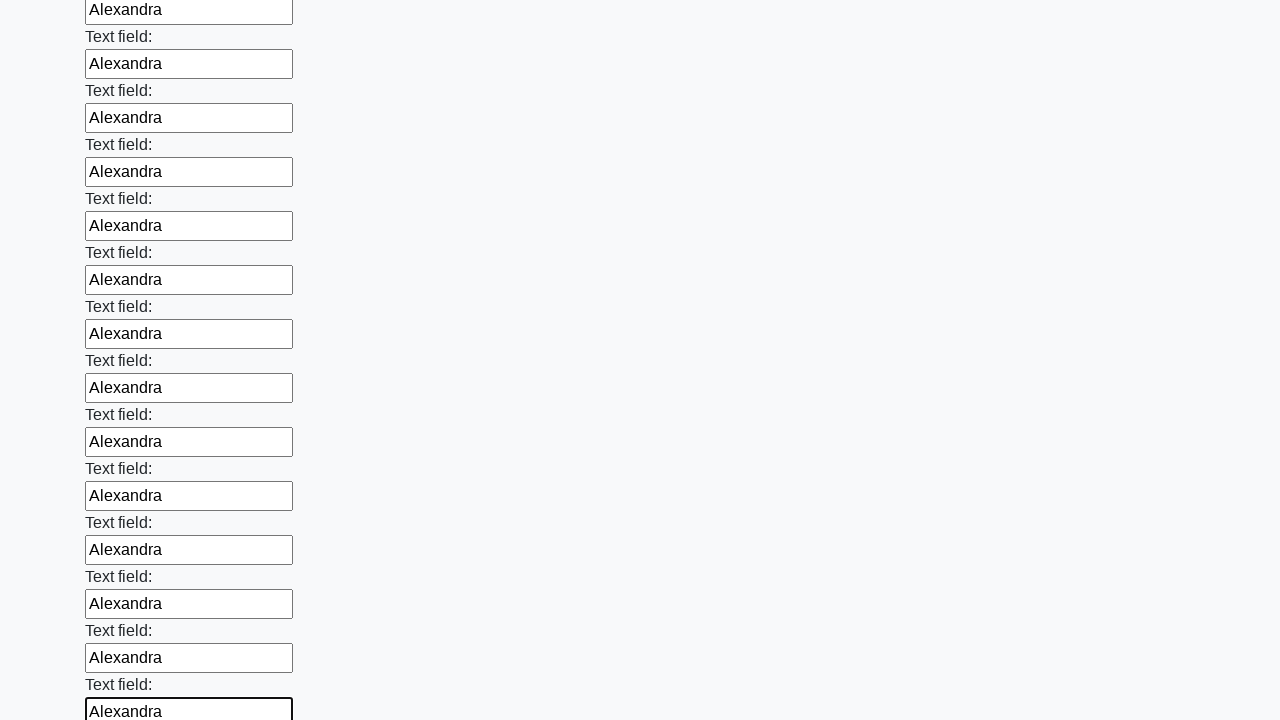

Filled text input field 40 with 'Alexandra' on input[type="text"] >> nth=39
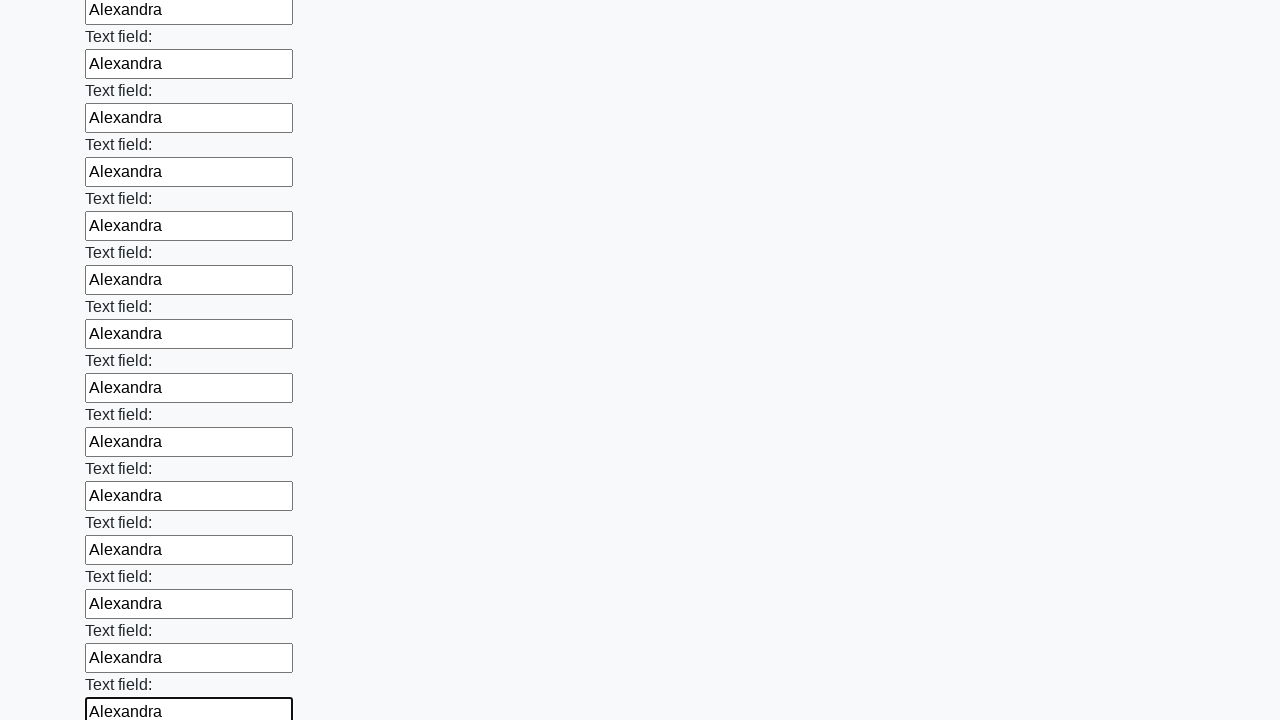

Filled text input field 41 with 'Alexandra' on input[type="text"] >> nth=40
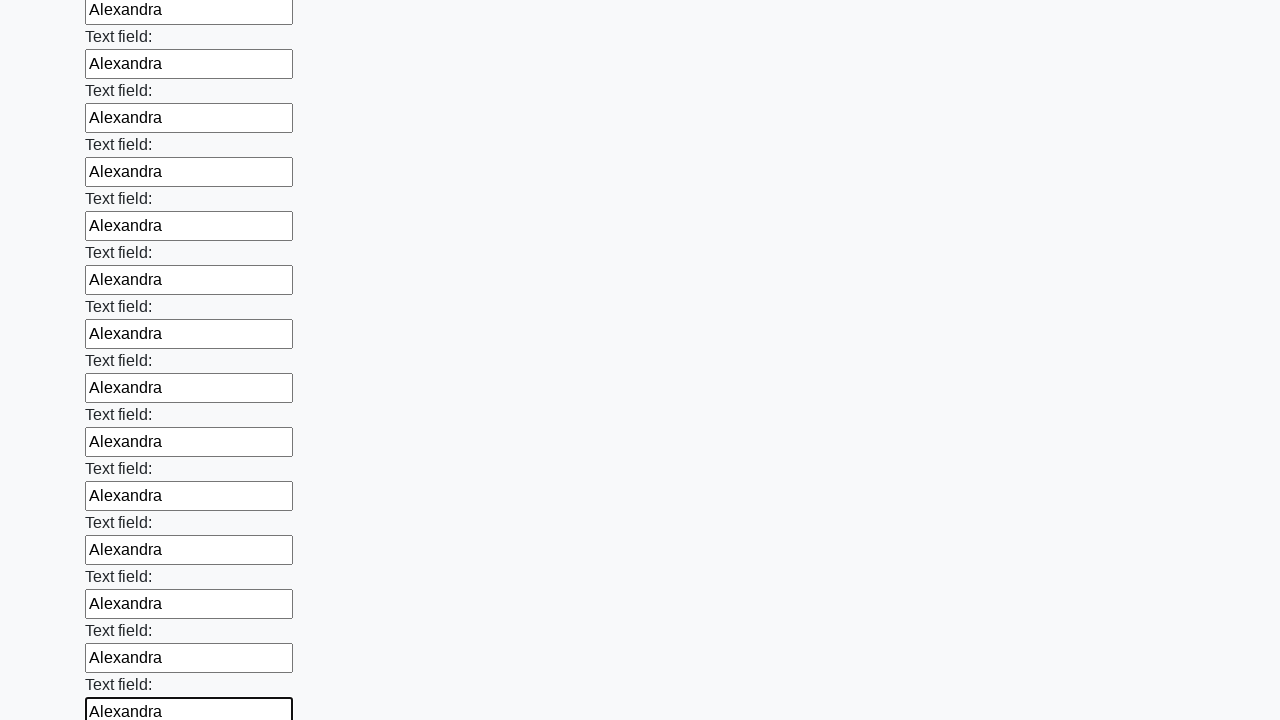

Filled text input field 42 with 'Alexandra' on input[type="text"] >> nth=41
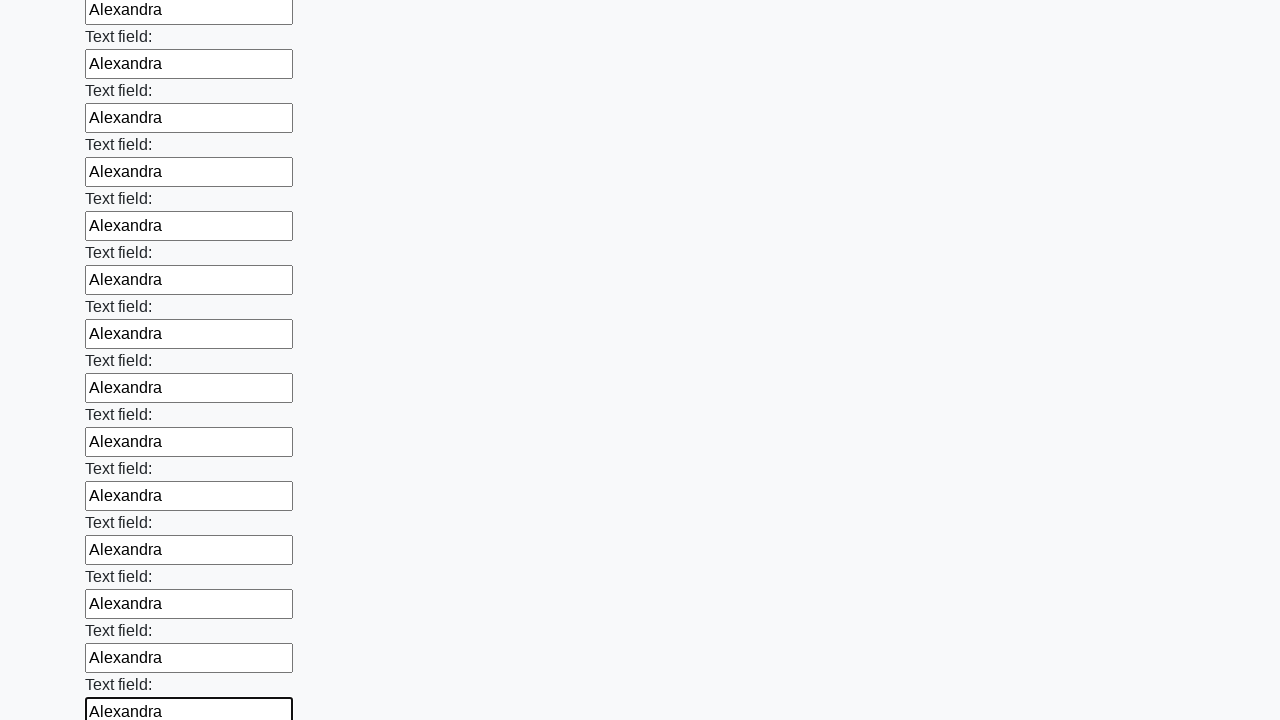

Filled text input field 43 with 'Alexandra' on input[type="text"] >> nth=42
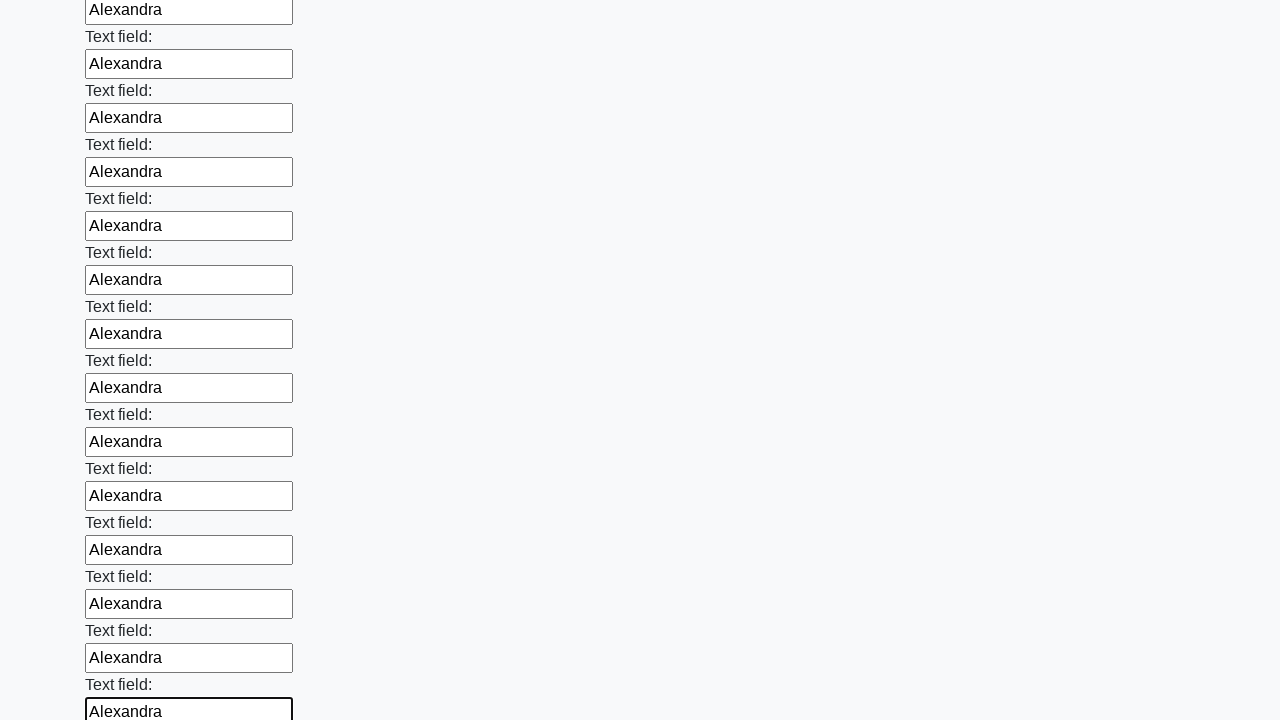

Filled text input field 44 with 'Alexandra' on input[type="text"] >> nth=43
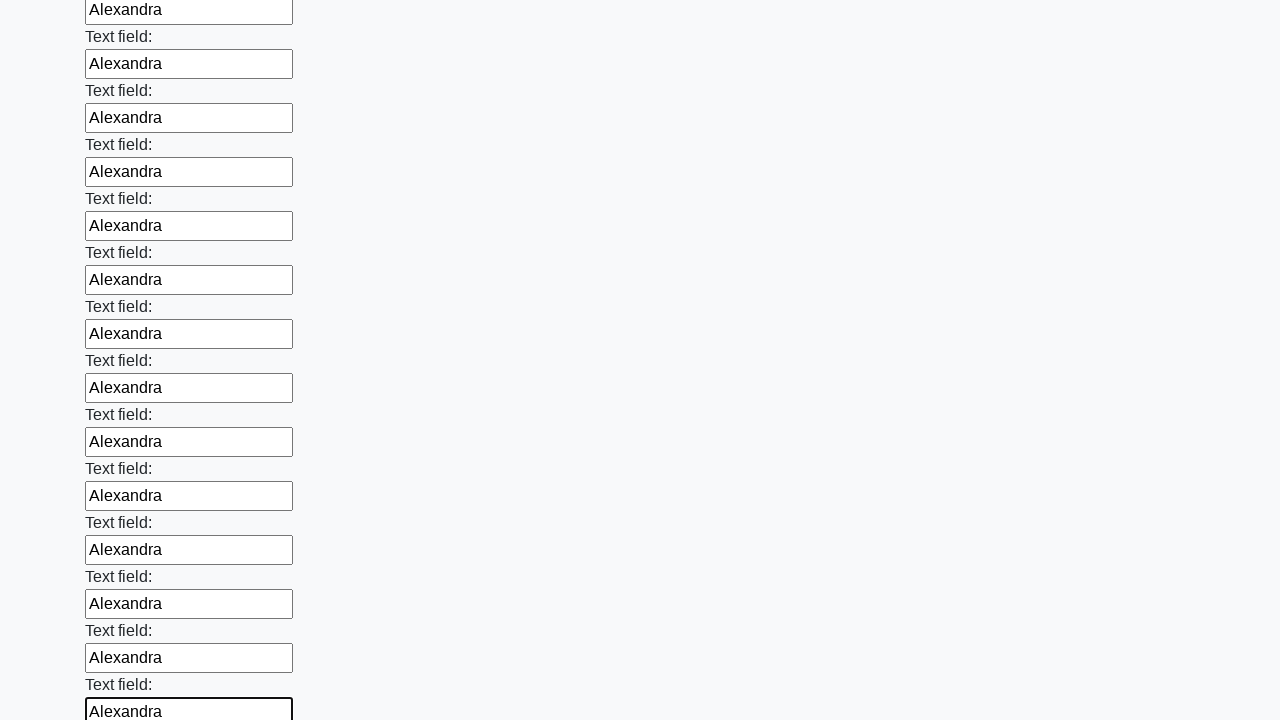

Filled text input field 45 with 'Alexandra' on input[type="text"] >> nth=44
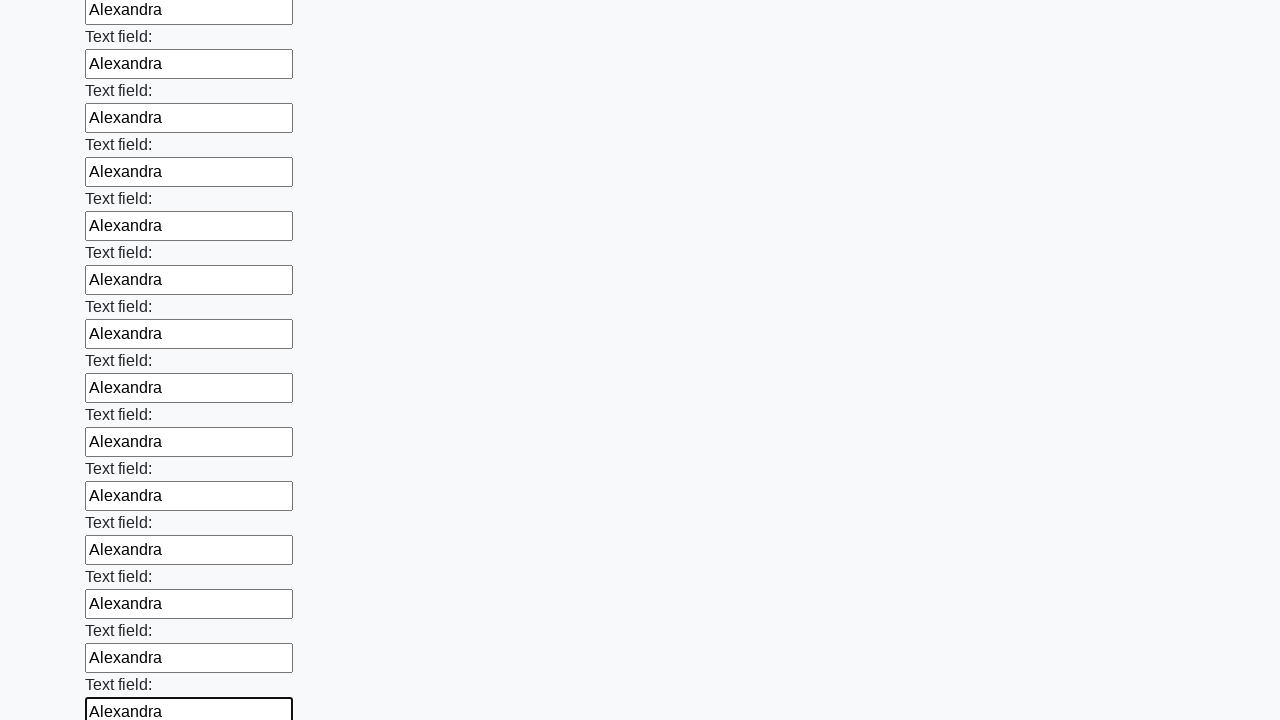

Filled text input field 46 with 'Alexandra' on input[type="text"] >> nth=45
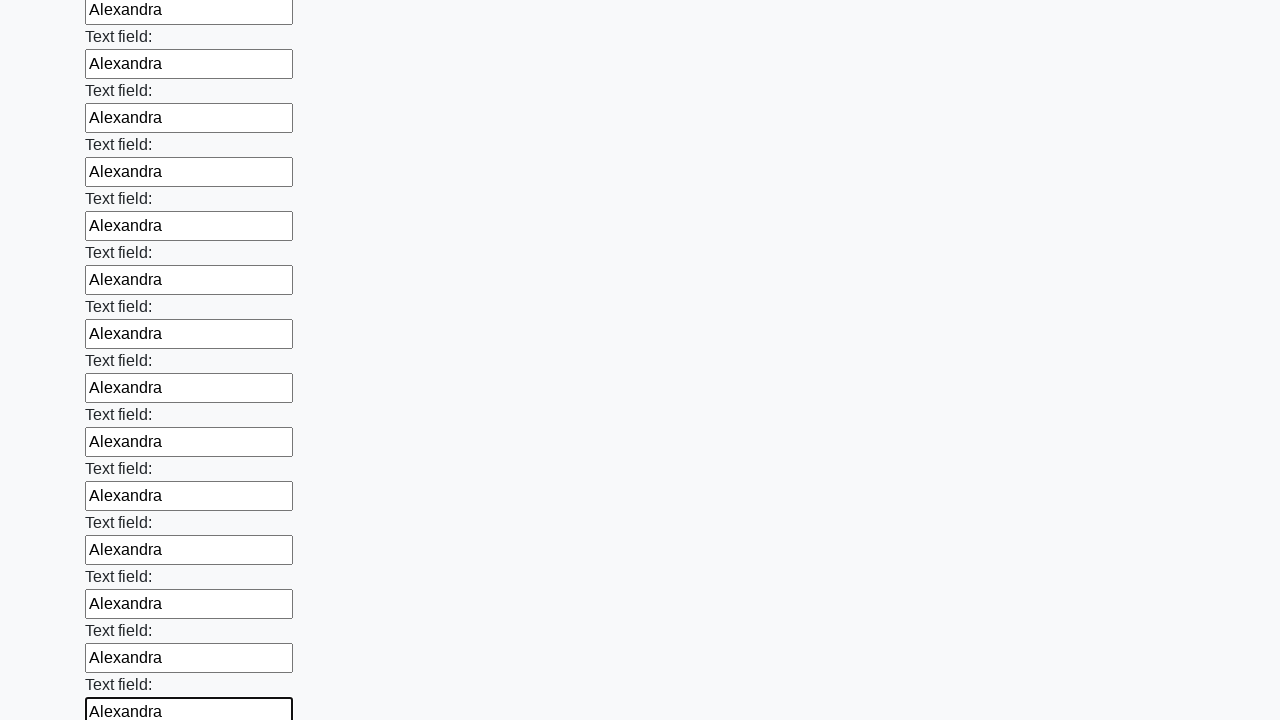

Filled text input field 47 with 'Alexandra' on input[type="text"] >> nth=46
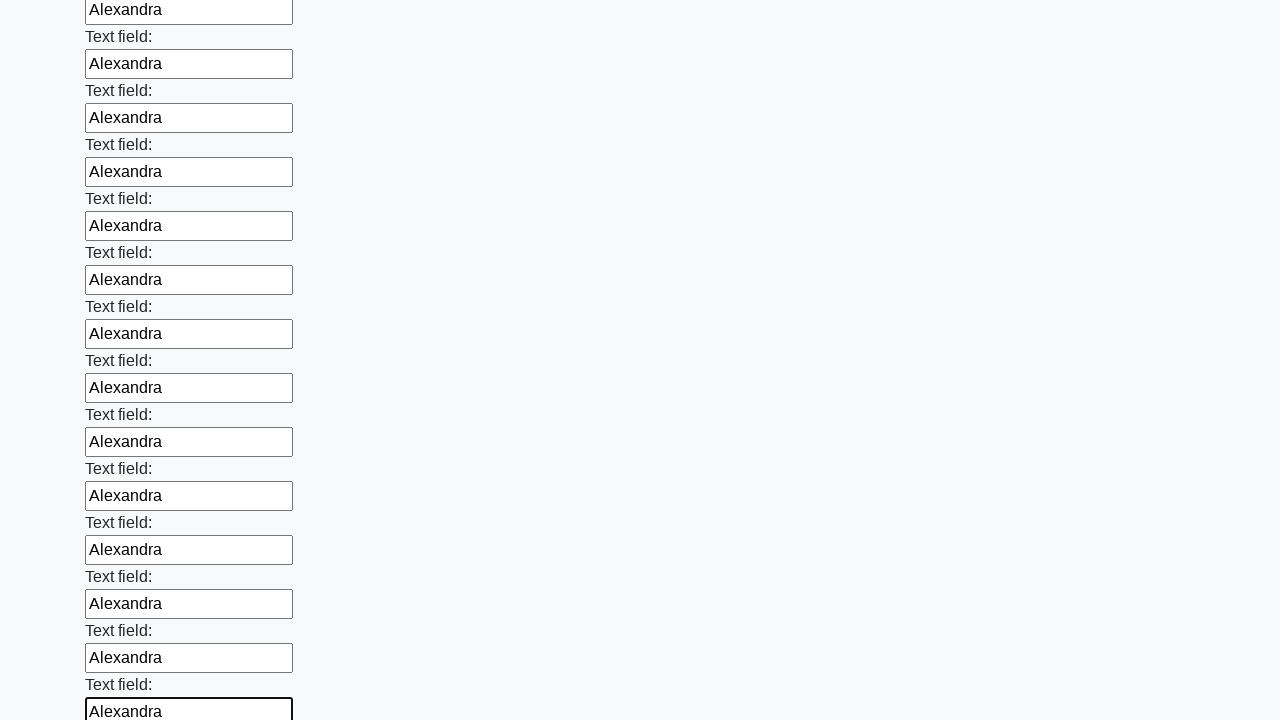

Filled text input field 48 with 'Alexandra' on input[type="text"] >> nth=47
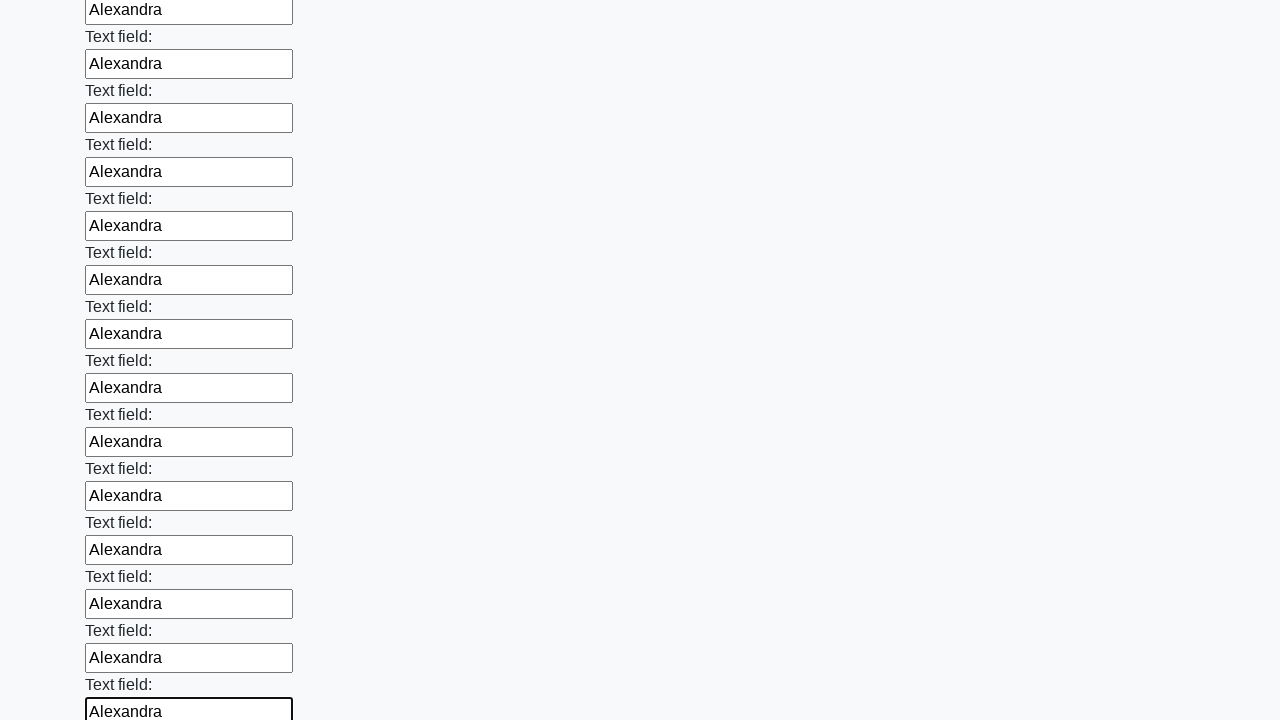

Filled text input field 49 with 'Alexandra' on input[type="text"] >> nth=48
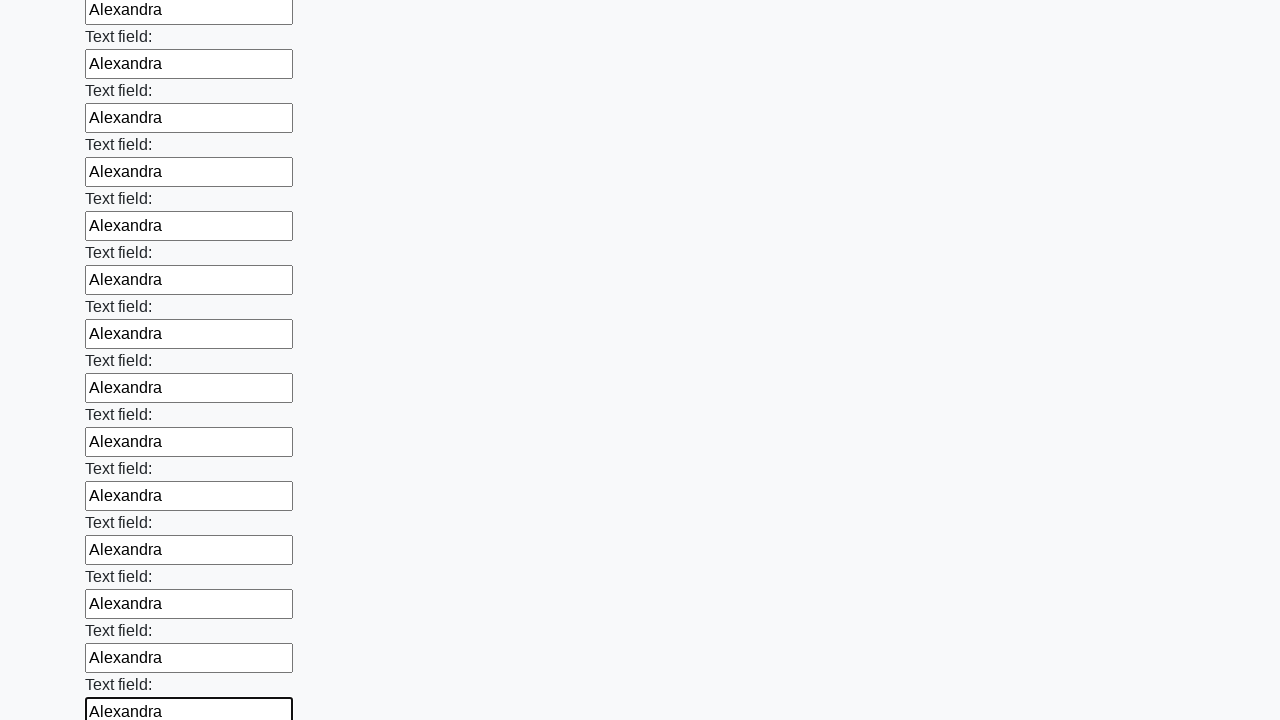

Filled text input field 50 with 'Alexandra' on input[type="text"] >> nth=49
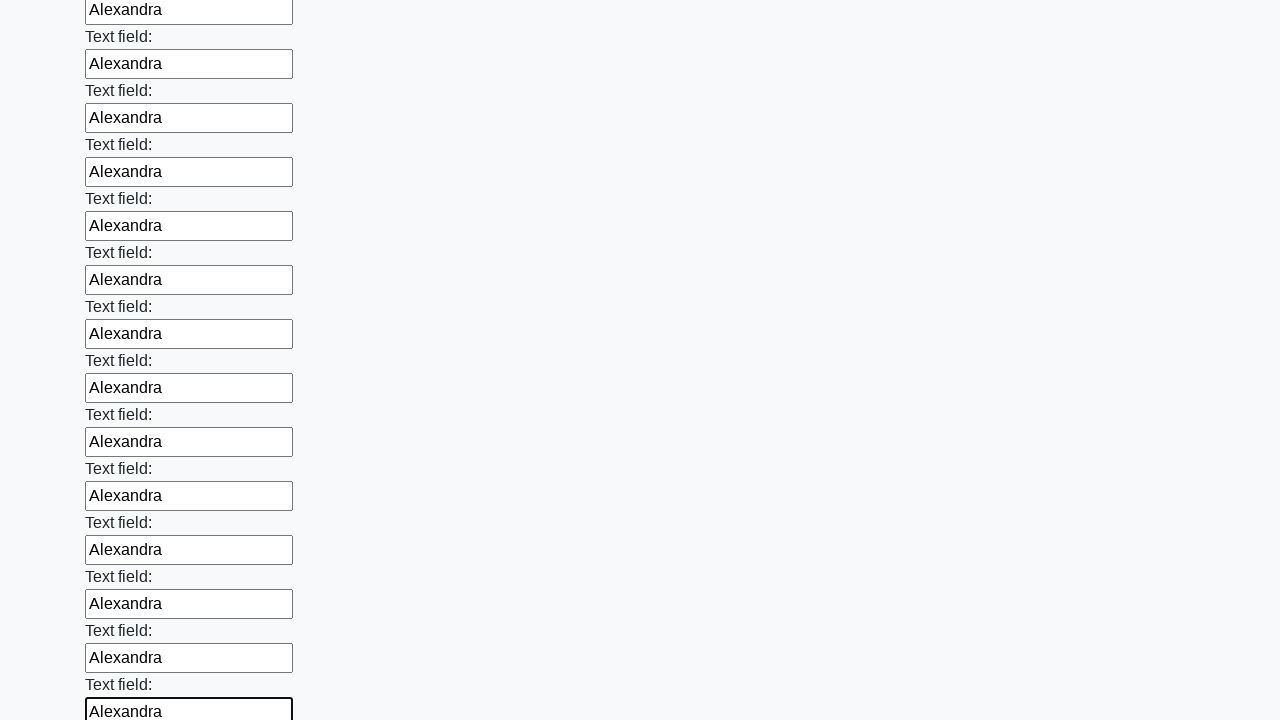

Filled text input field 51 with 'Alexandra' on input[type="text"] >> nth=50
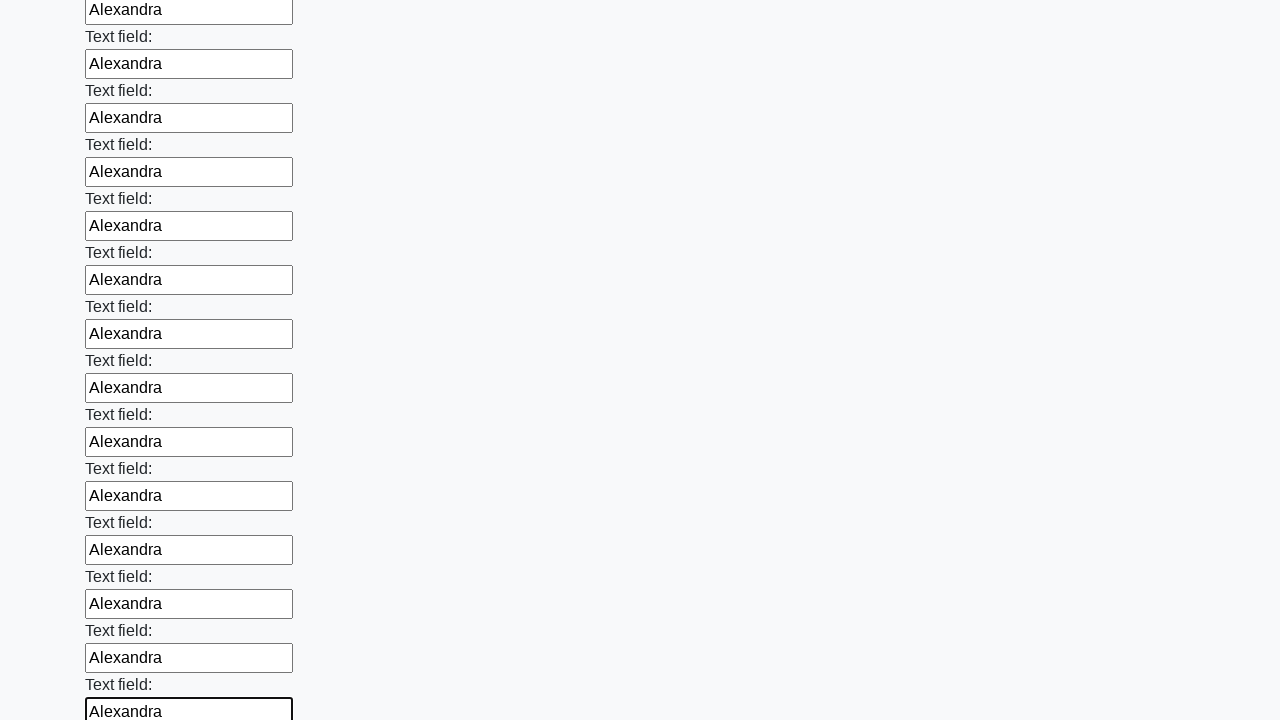

Filled text input field 52 with 'Alexandra' on input[type="text"] >> nth=51
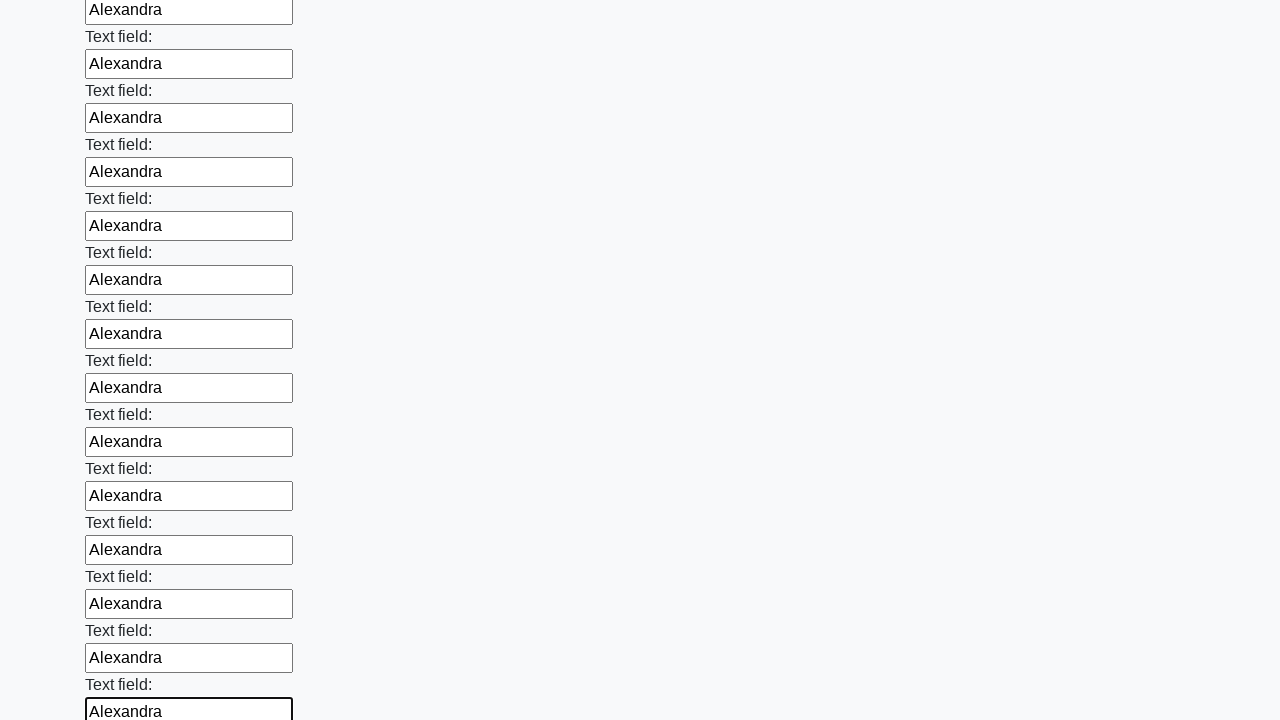

Filled text input field 53 with 'Alexandra' on input[type="text"] >> nth=52
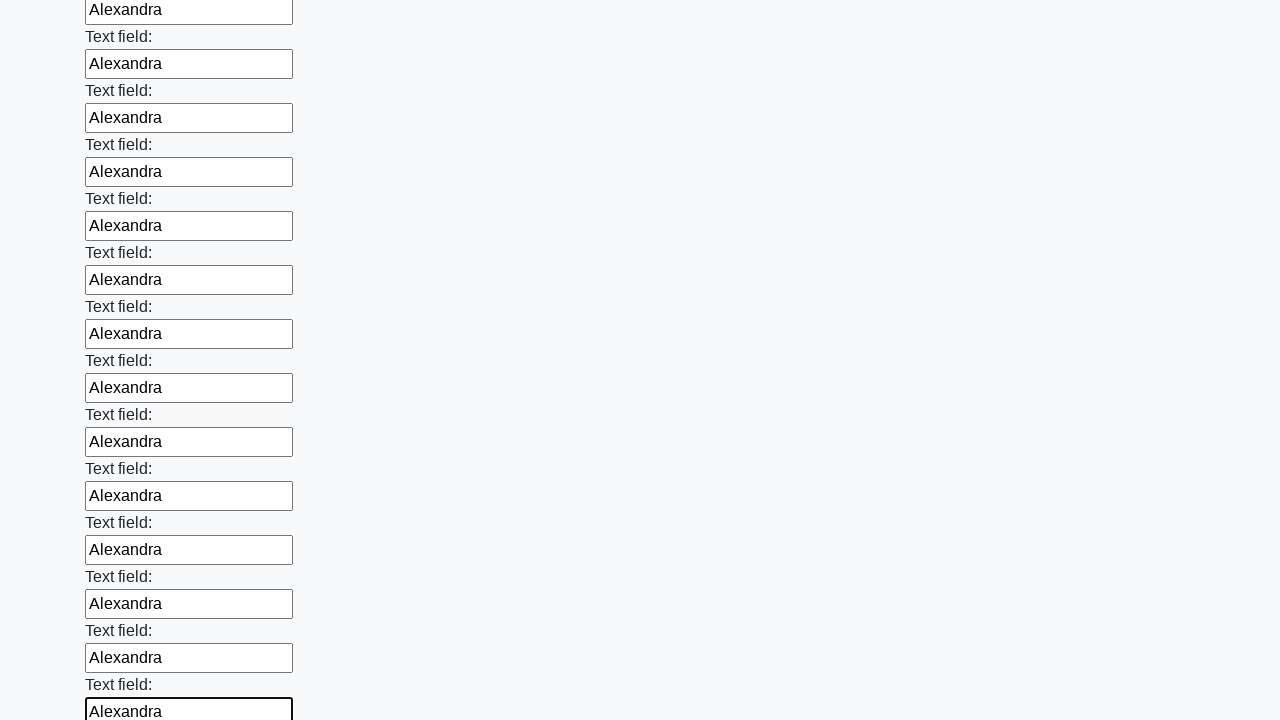

Filled text input field 54 with 'Alexandra' on input[type="text"] >> nth=53
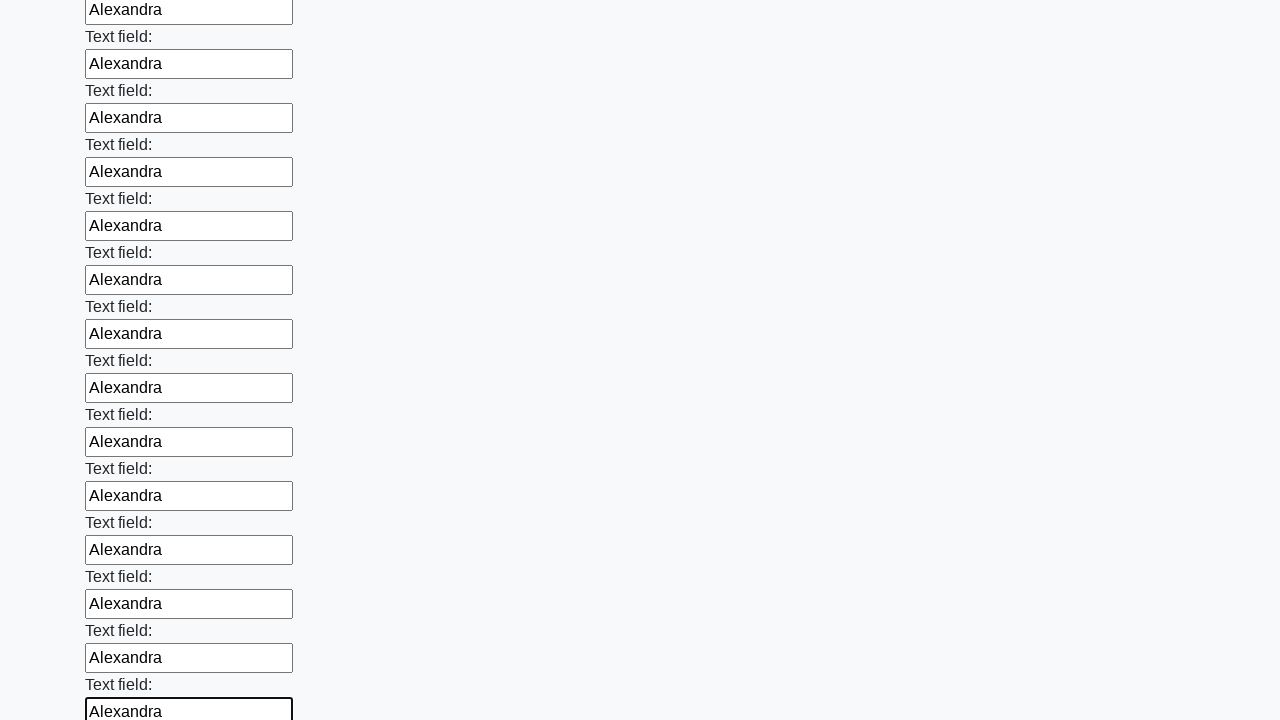

Filled text input field 55 with 'Alexandra' on input[type="text"] >> nth=54
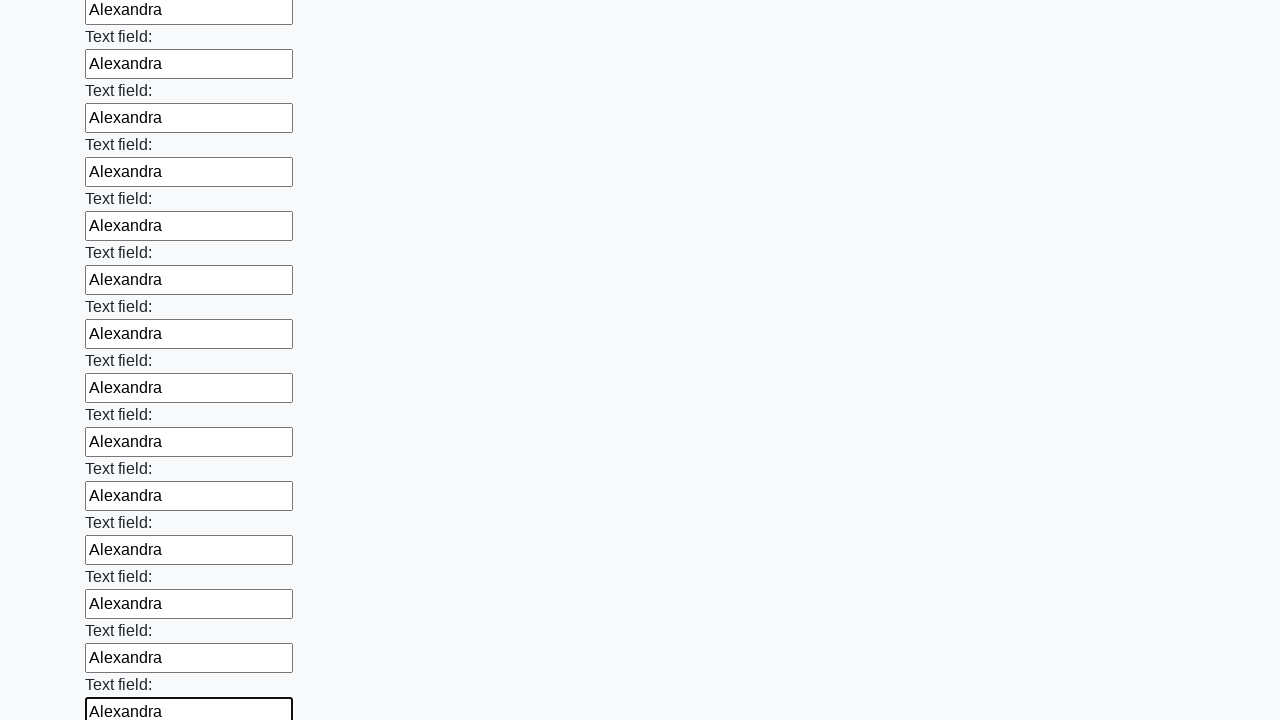

Filled text input field 56 with 'Alexandra' on input[type="text"] >> nth=55
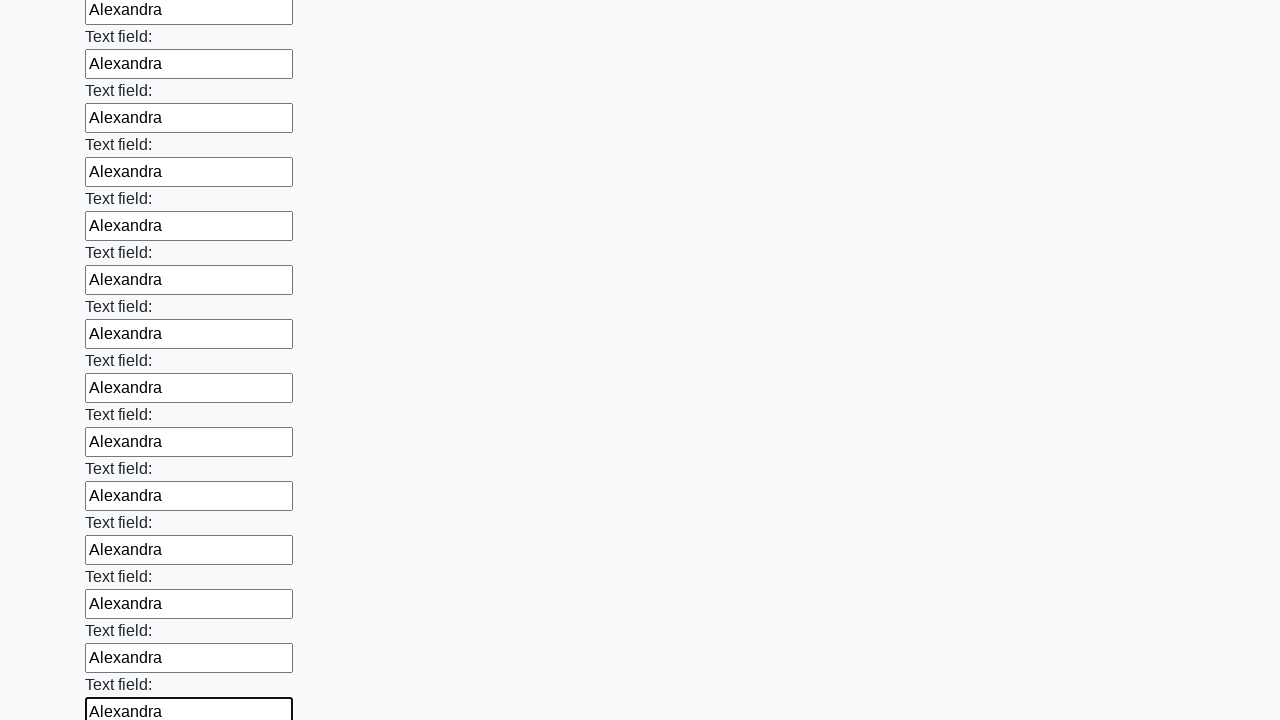

Filled text input field 57 with 'Alexandra' on input[type="text"] >> nth=56
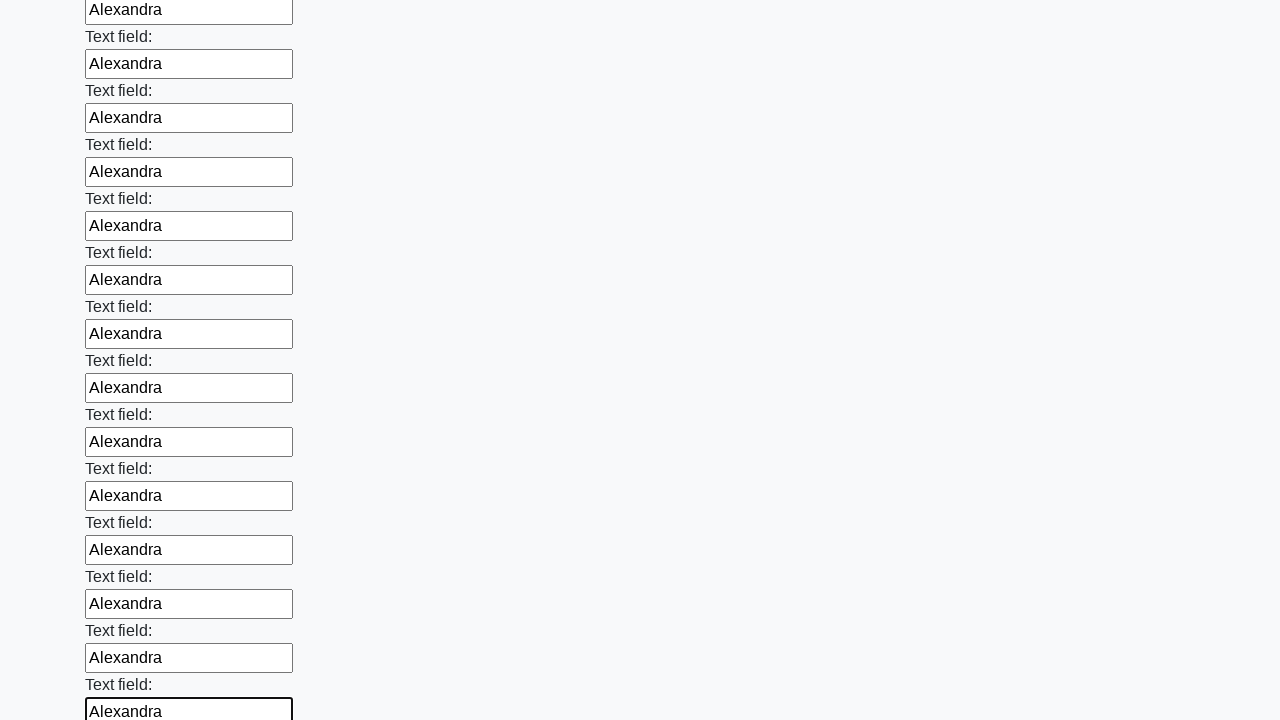

Filled text input field 58 with 'Alexandra' on input[type="text"] >> nth=57
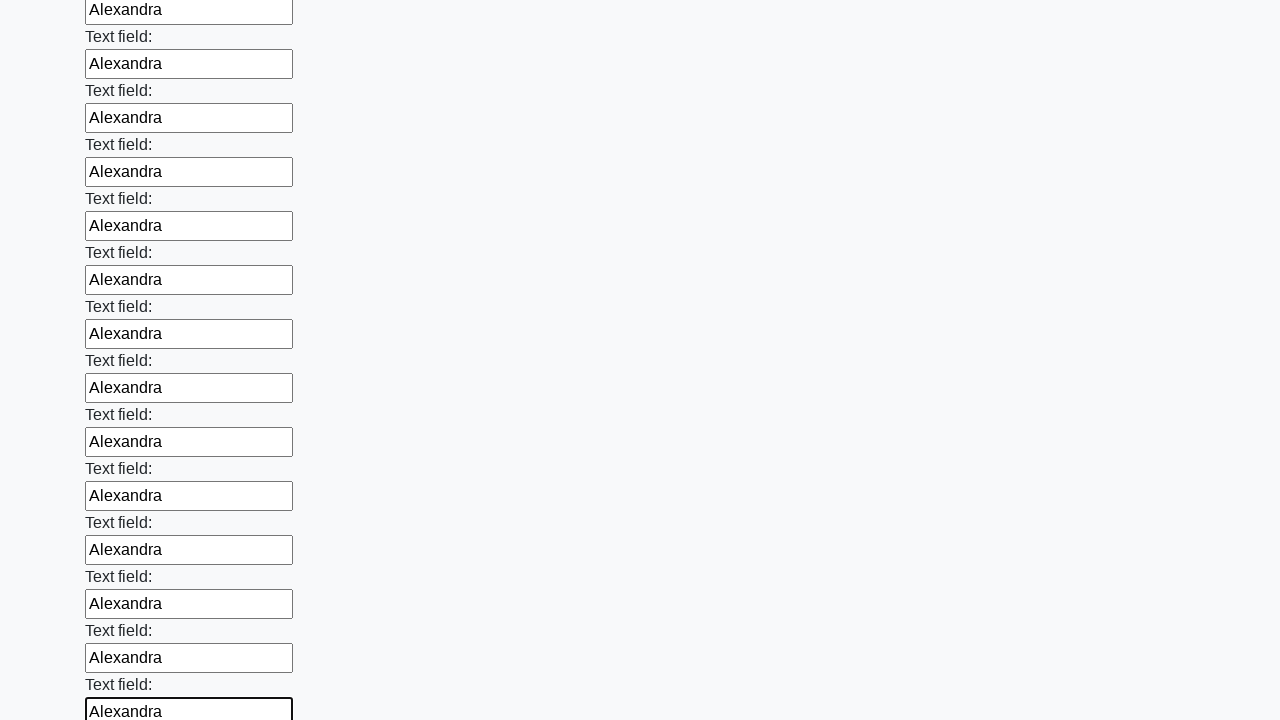

Filled text input field 59 with 'Alexandra' on input[type="text"] >> nth=58
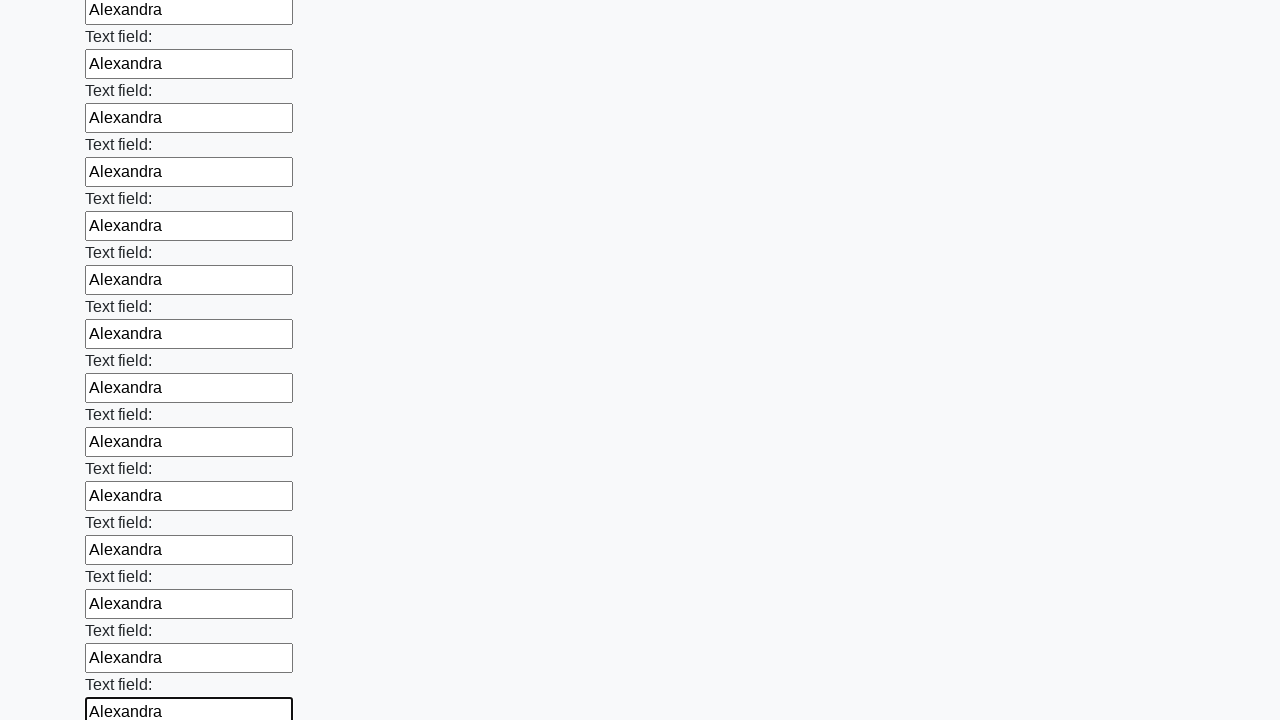

Filled text input field 60 with 'Alexandra' on input[type="text"] >> nth=59
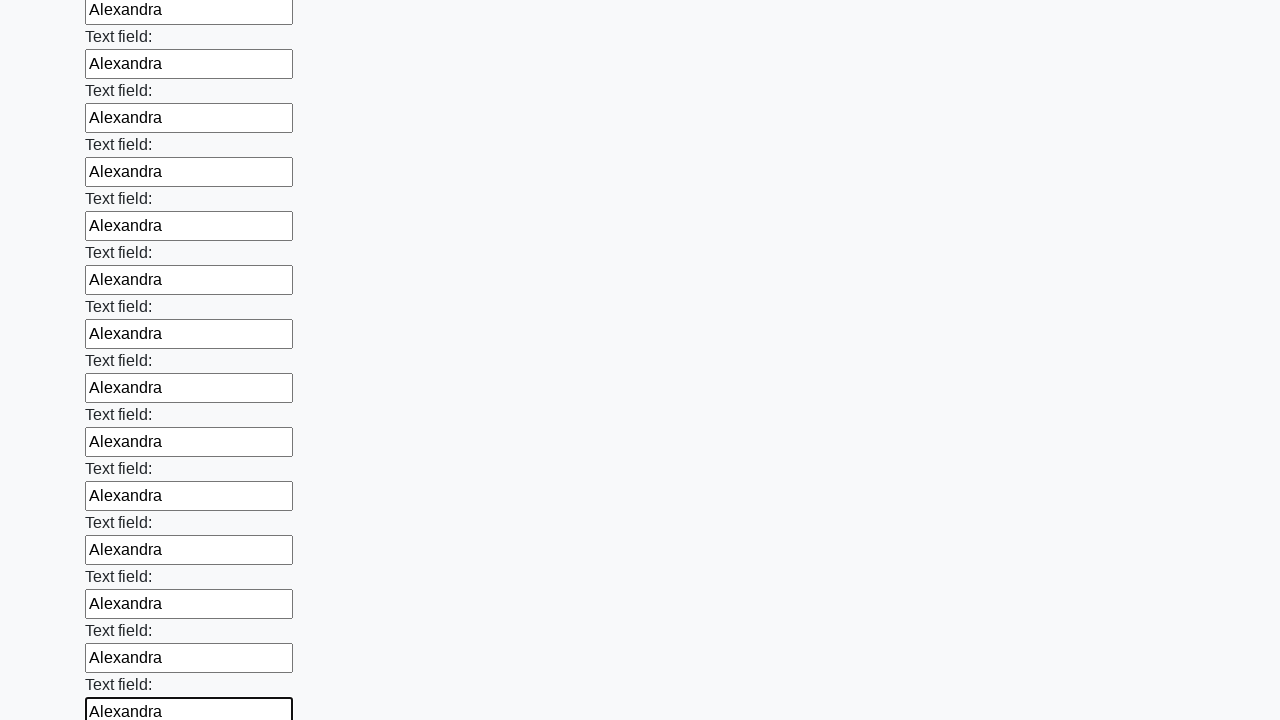

Filled text input field 61 with 'Alexandra' on input[type="text"] >> nth=60
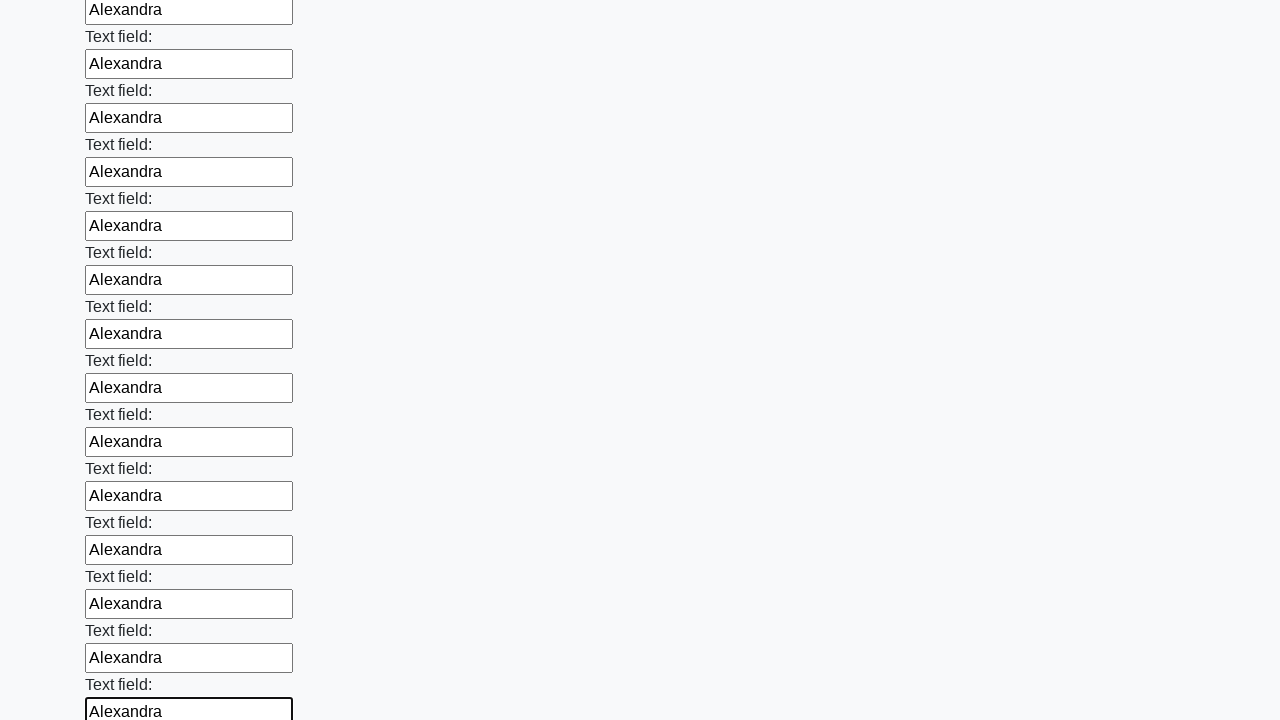

Filled text input field 62 with 'Alexandra' on input[type="text"] >> nth=61
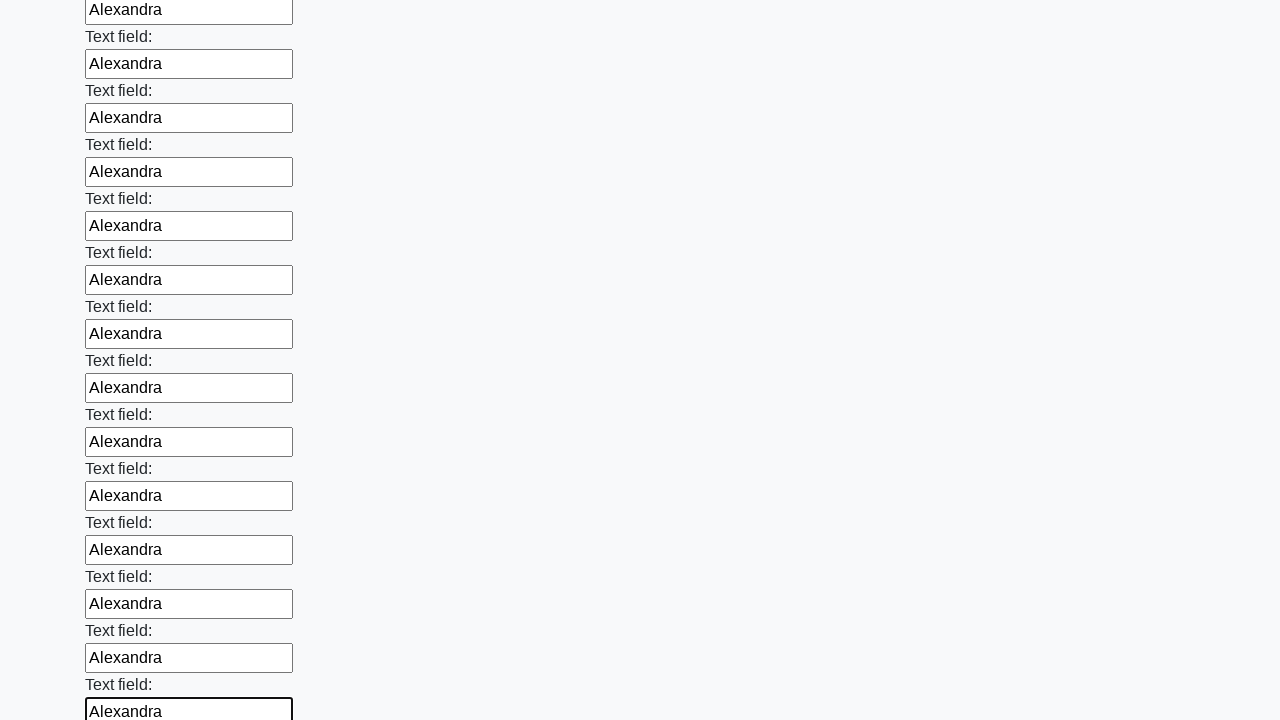

Filled text input field 63 with 'Alexandra' on input[type="text"] >> nth=62
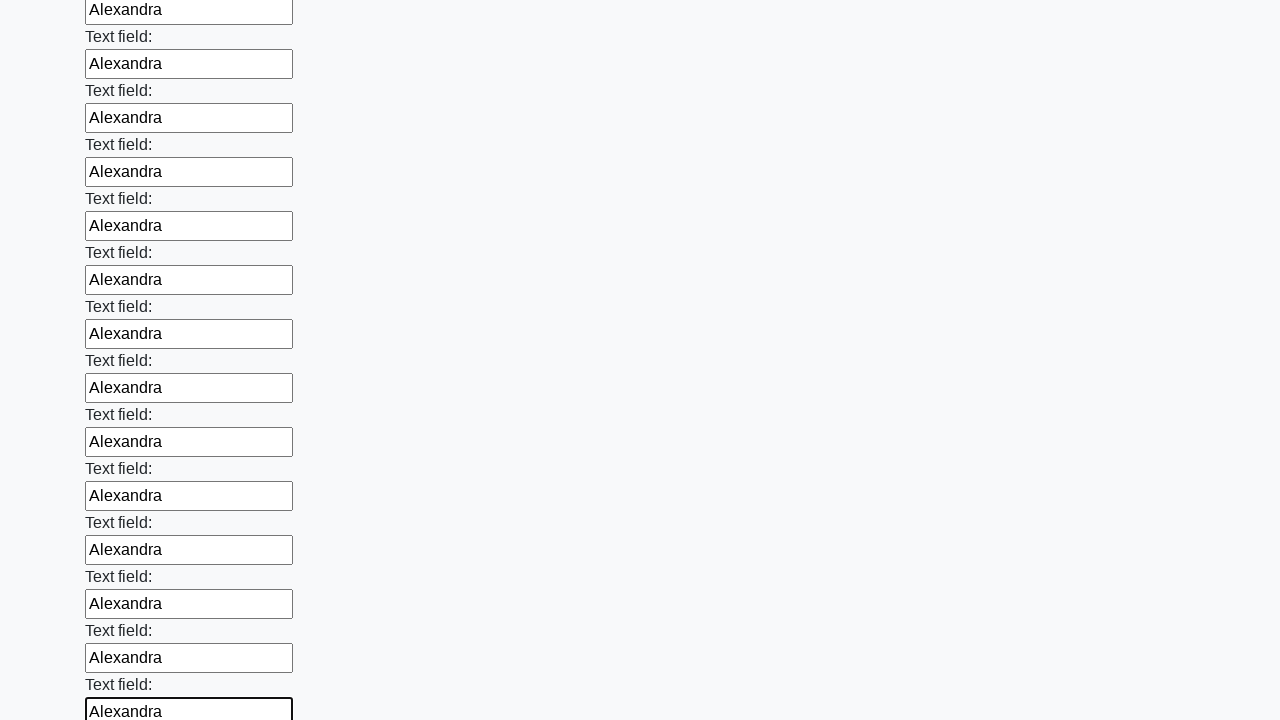

Filled text input field 64 with 'Alexandra' on input[type="text"] >> nth=63
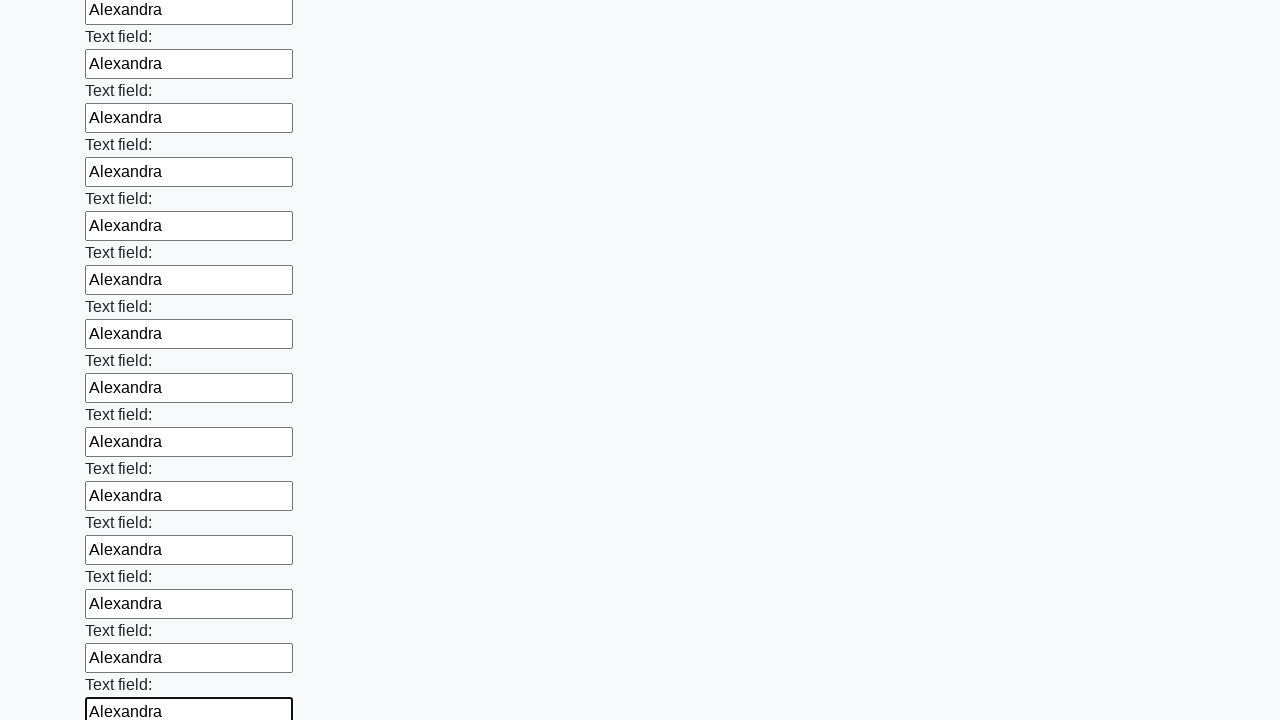

Filled text input field 65 with 'Alexandra' on input[type="text"] >> nth=64
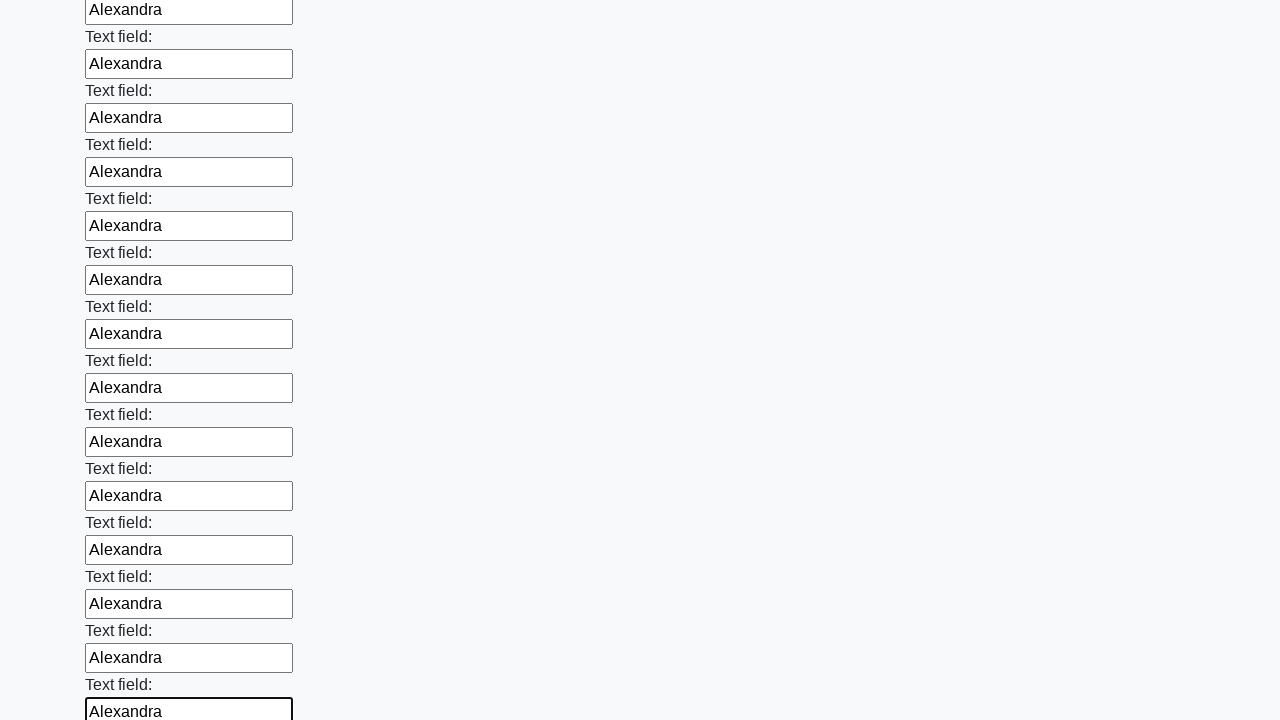

Filled text input field 66 with 'Alexandra' on input[type="text"] >> nth=65
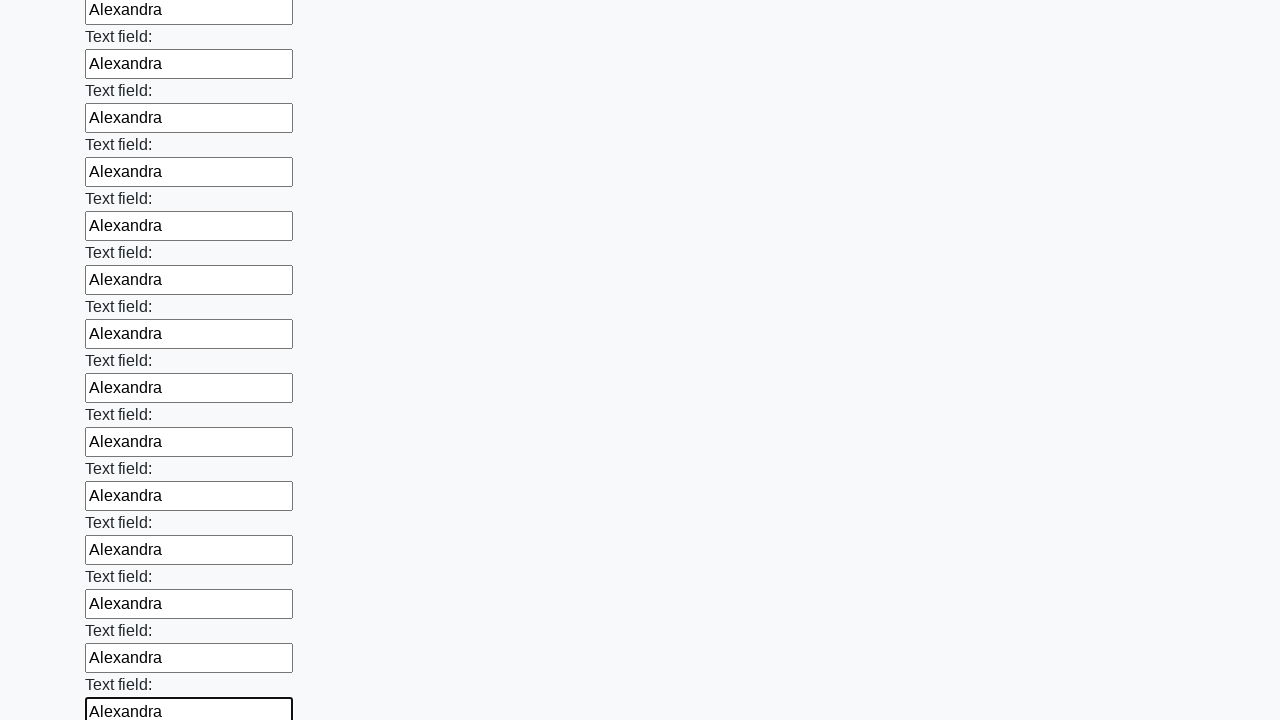

Filled text input field 67 with 'Alexandra' on input[type="text"] >> nth=66
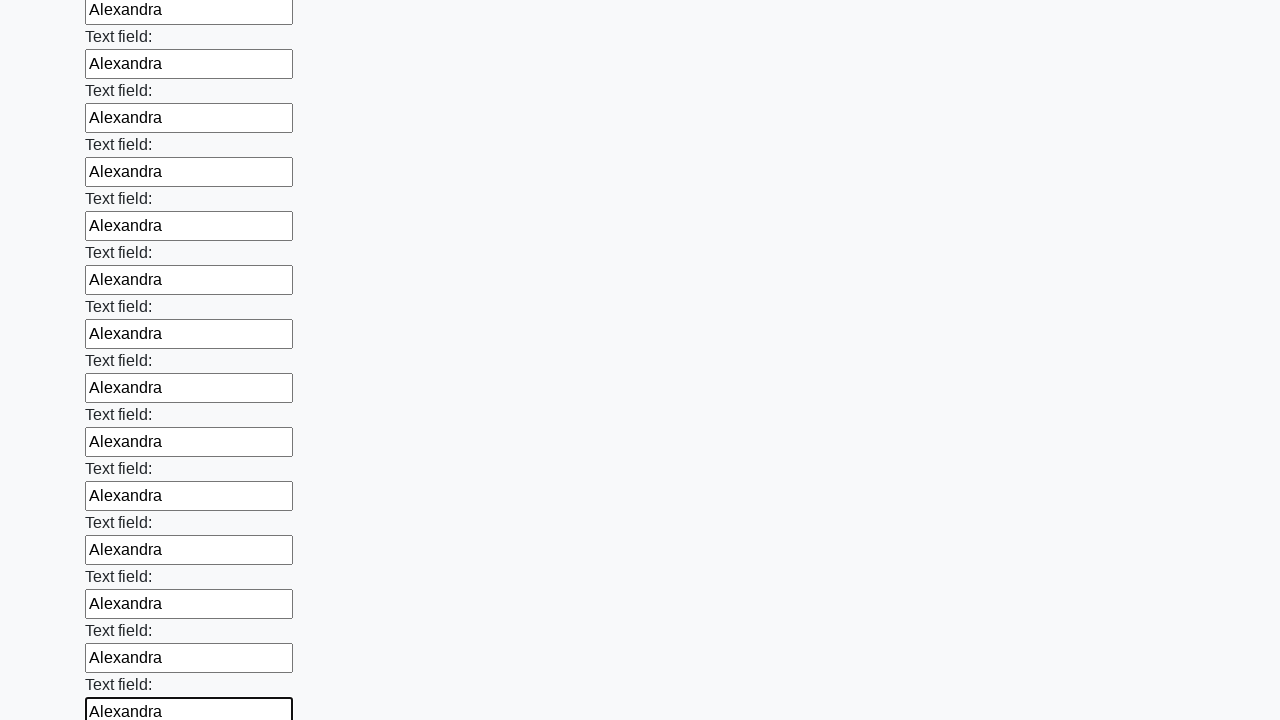

Filled text input field 68 with 'Alexandra' on input[type="text"] >> nth=67
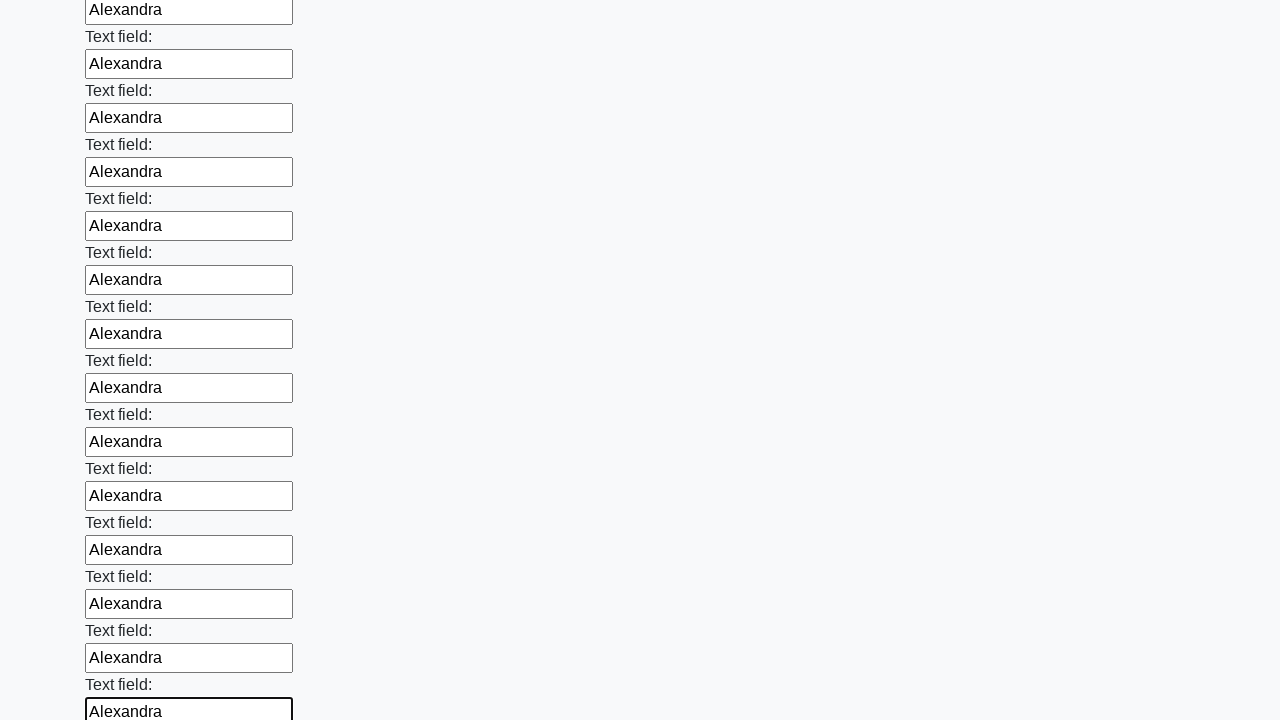

Filled text input field 69 with 'Alexandra' on input[type="text"] >> nth=68
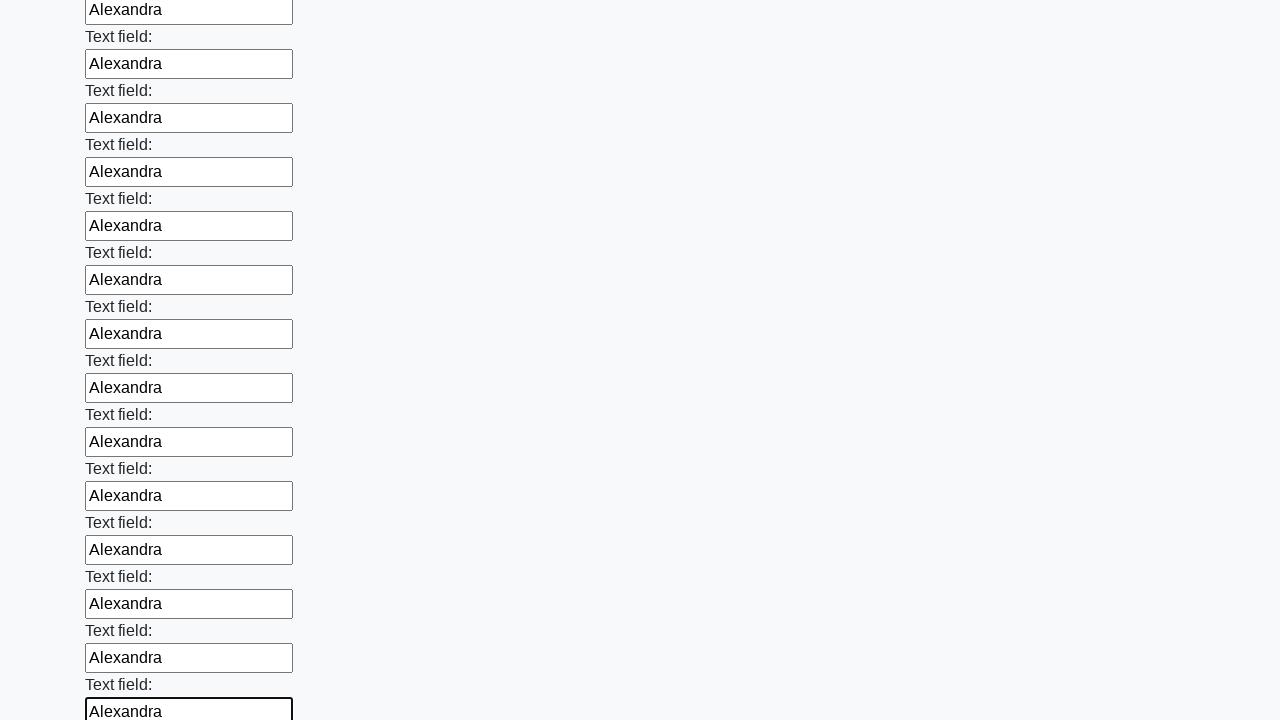

Filled text input field 70 with 'Alexandra' on input[type="text"] >> nth=69
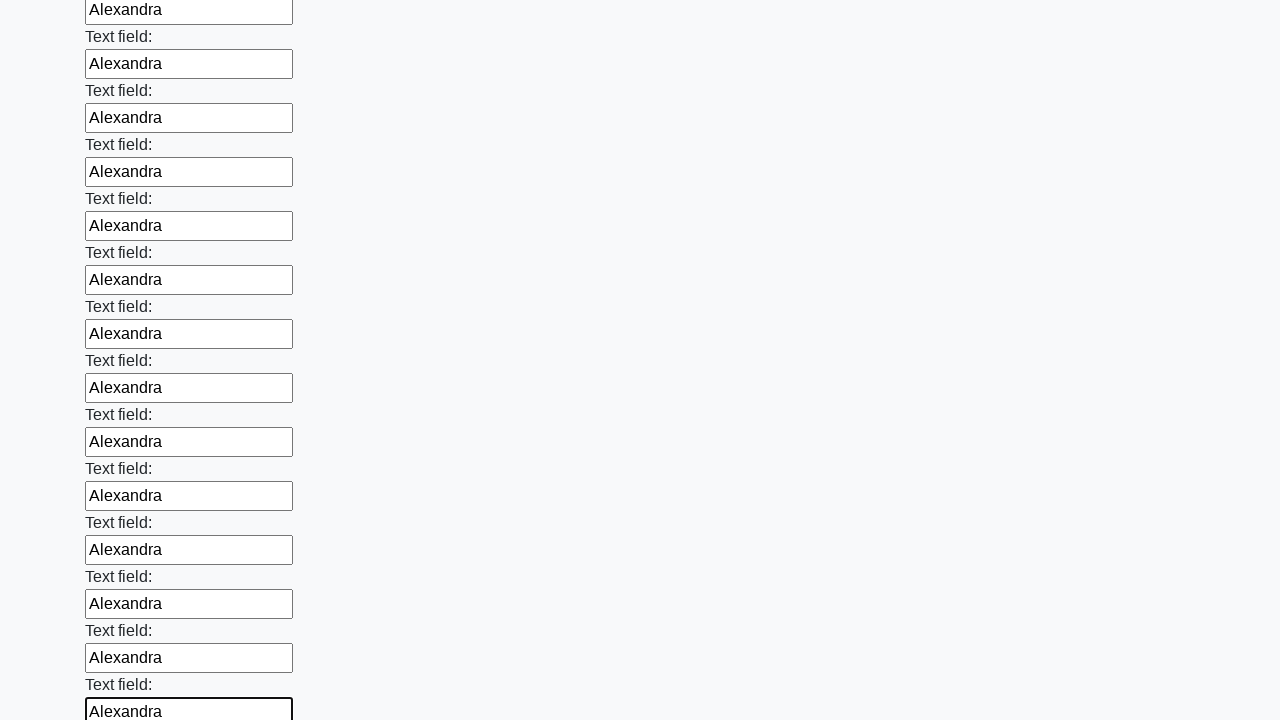

Filled text input field 71 with 'Alexandra' on input[type="text"] >> nth=70
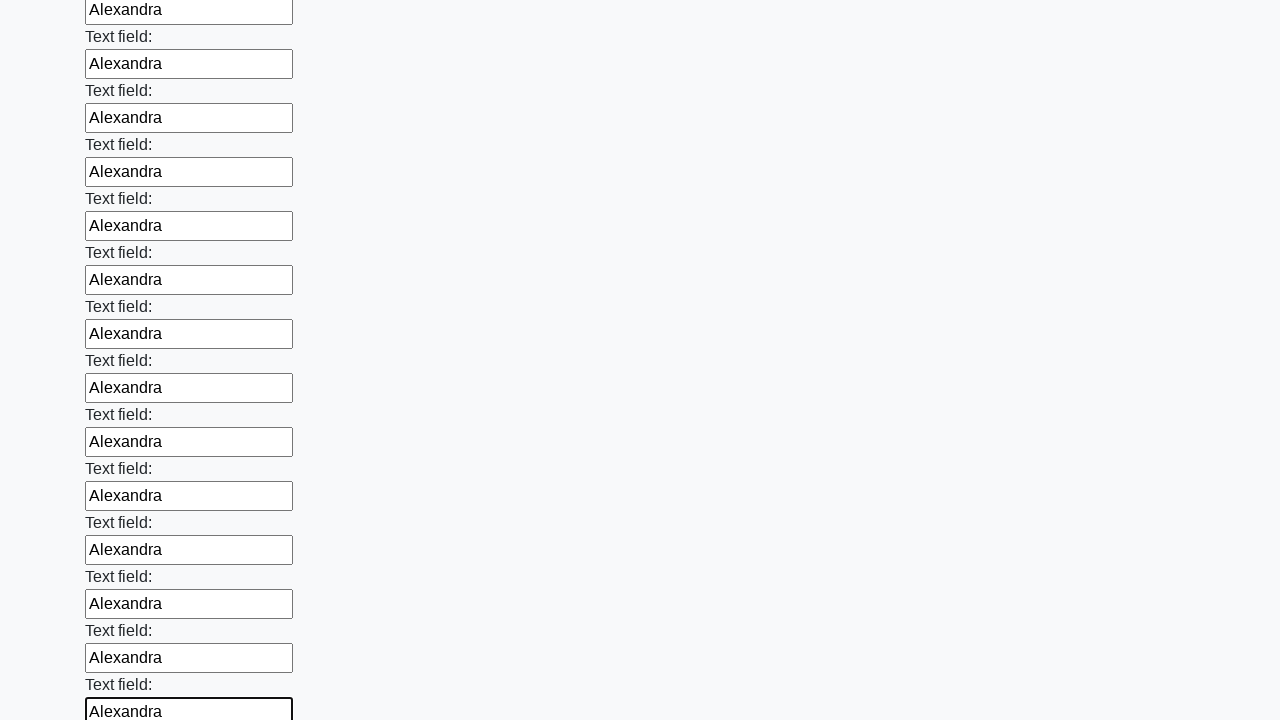

Filled text input field 72 with 'Alexandra' on input[type="text"] >> nth=71
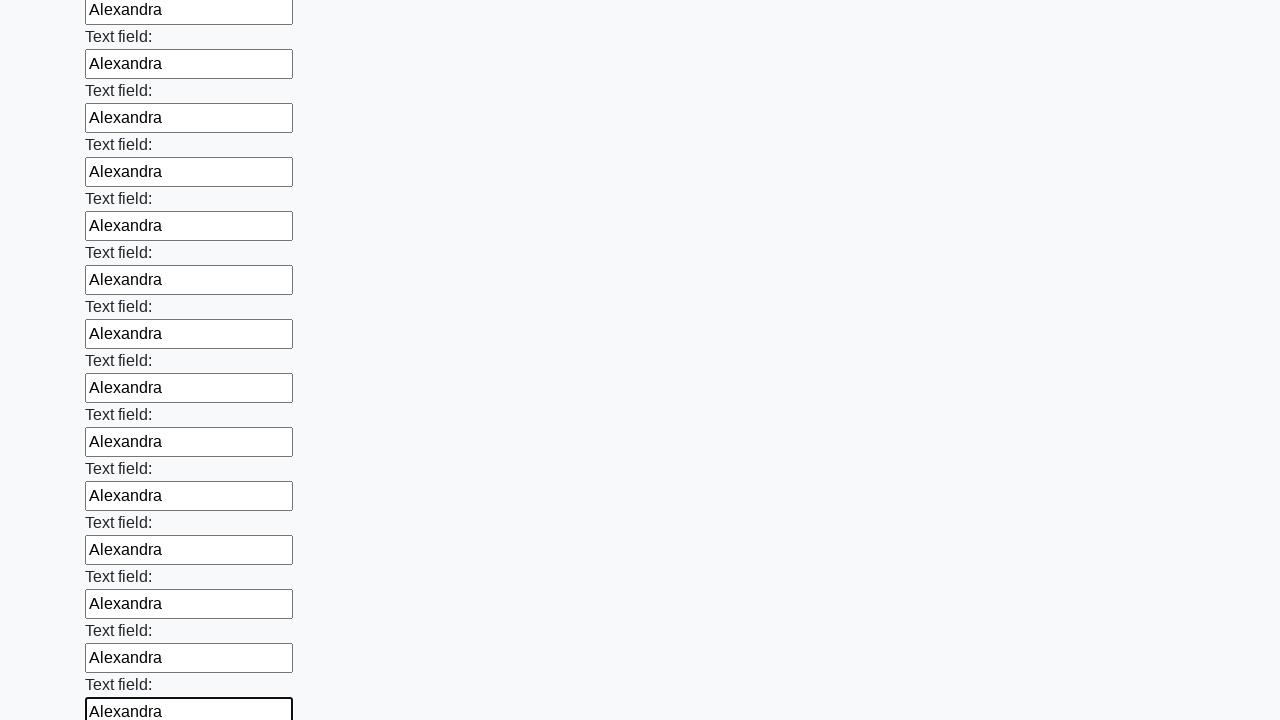

Filled text input field 73 with 'Alexandra' on input[type="text"] >> nth=72
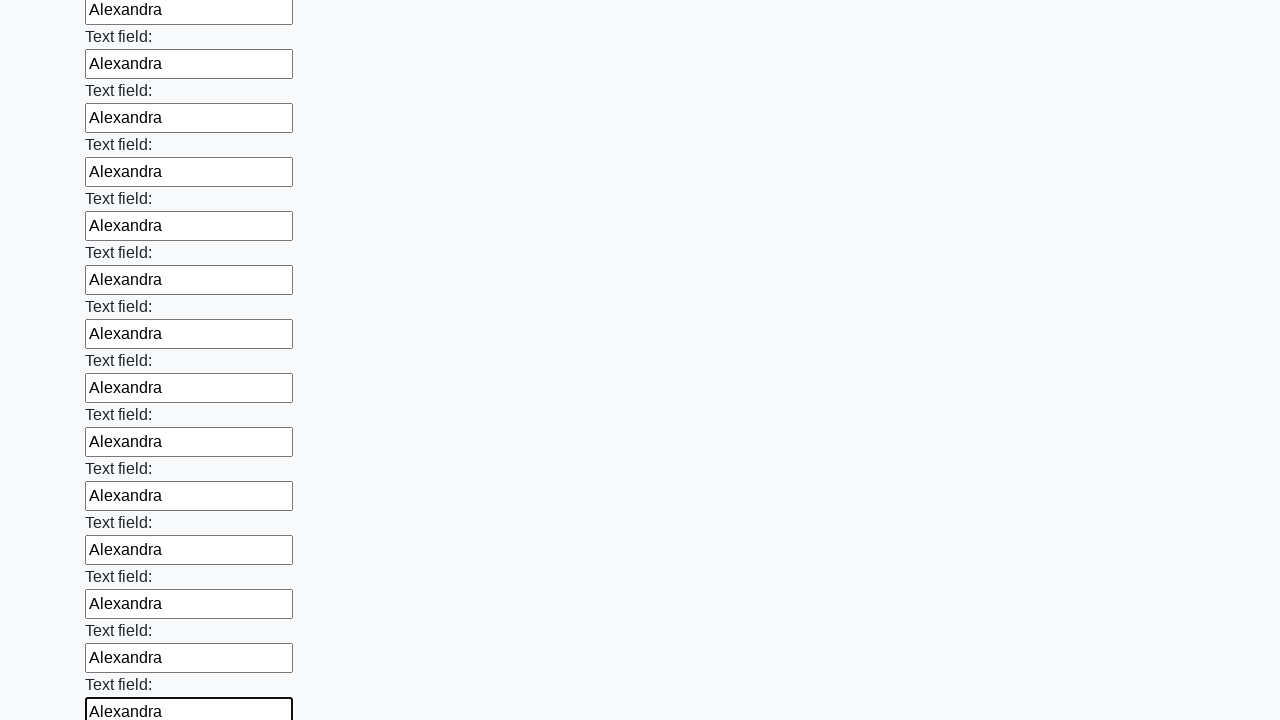

Filled text input field 74 with 'Alexandra' on input[type="text"] >> nth=73
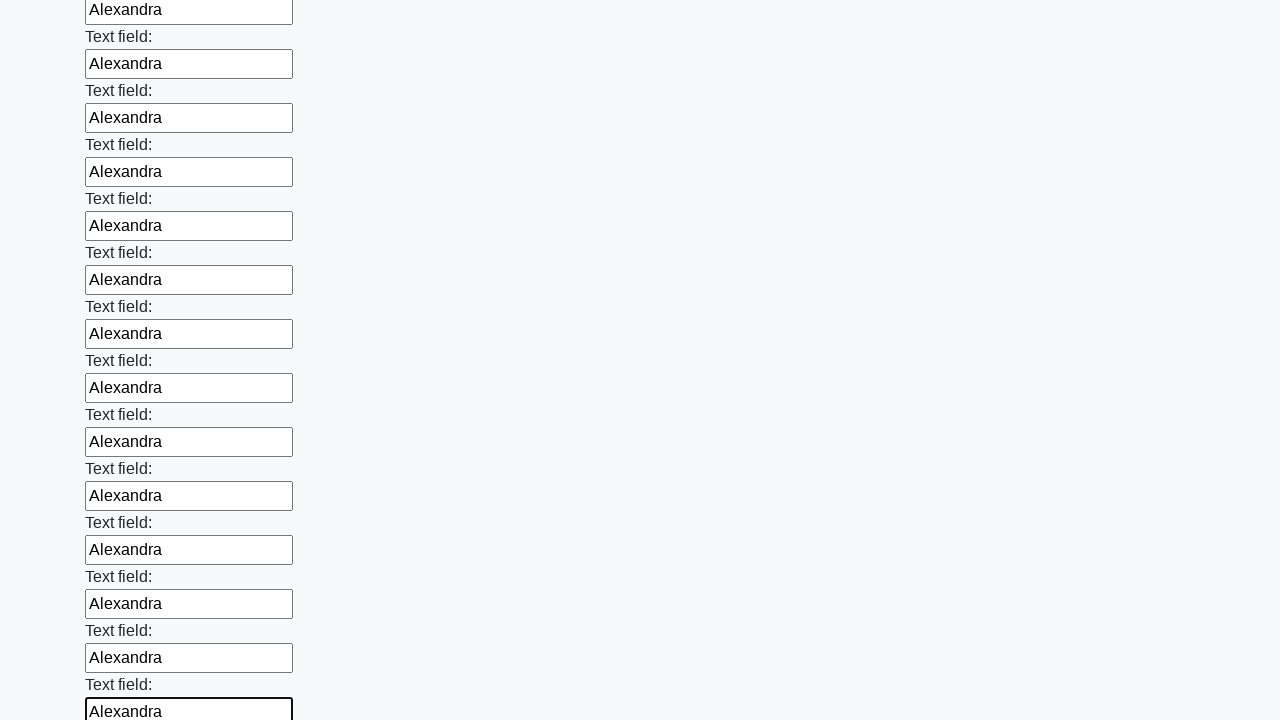

Filled text input field 75 with 'Alexandra' on input[type="text"] >> nth=74
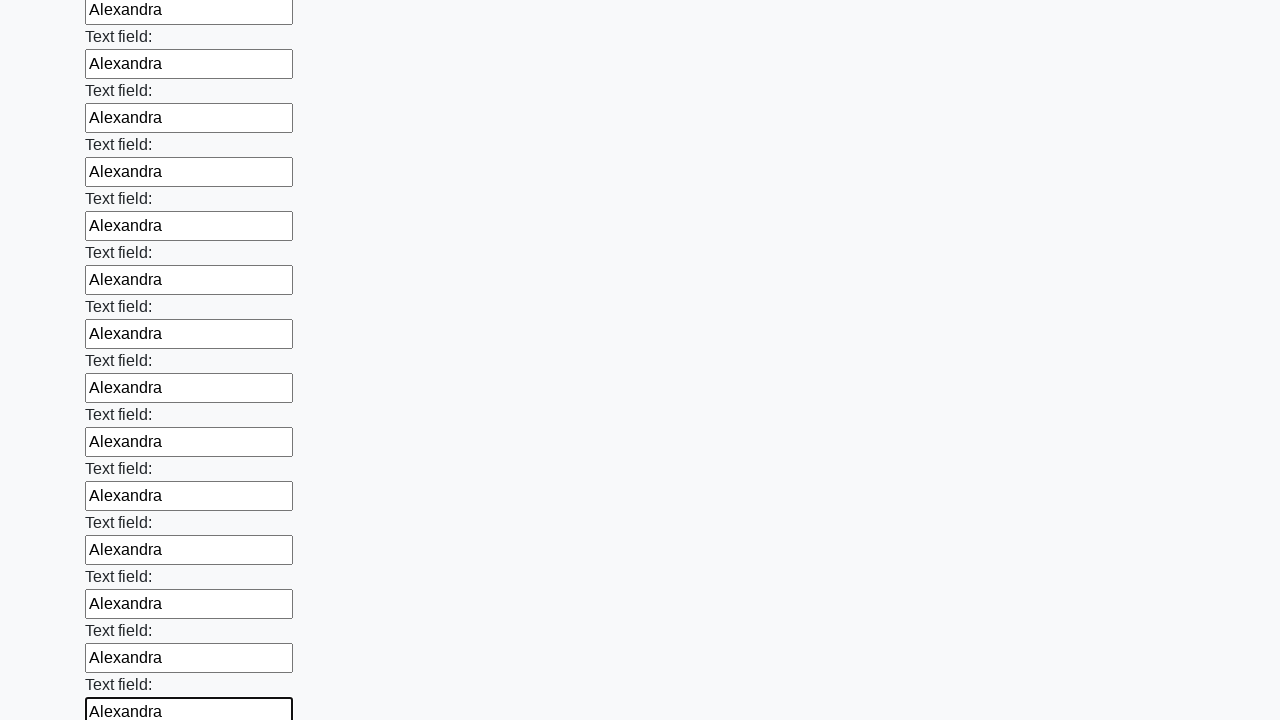

Filled text input field 76 with 'Alexandra' on input[type="text"] >> nth=75
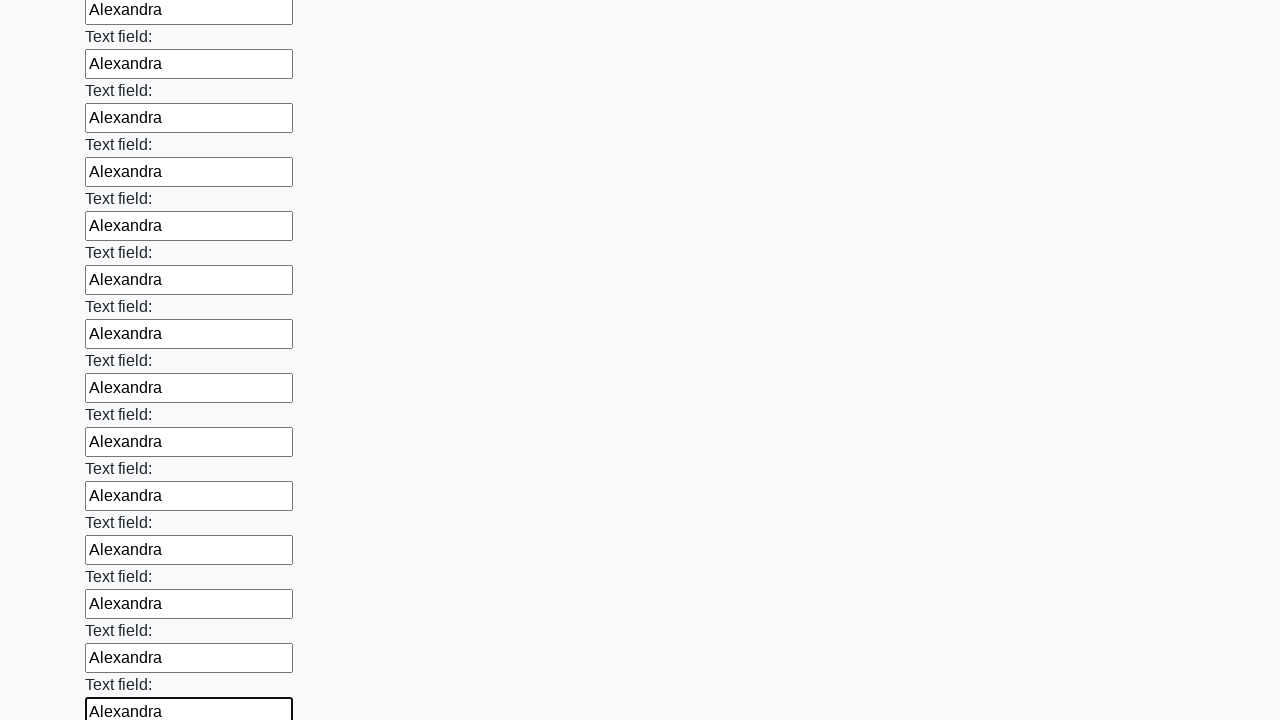

Filled text input field 77 with 'Alexandra' on input[type="text"] >> nth=76
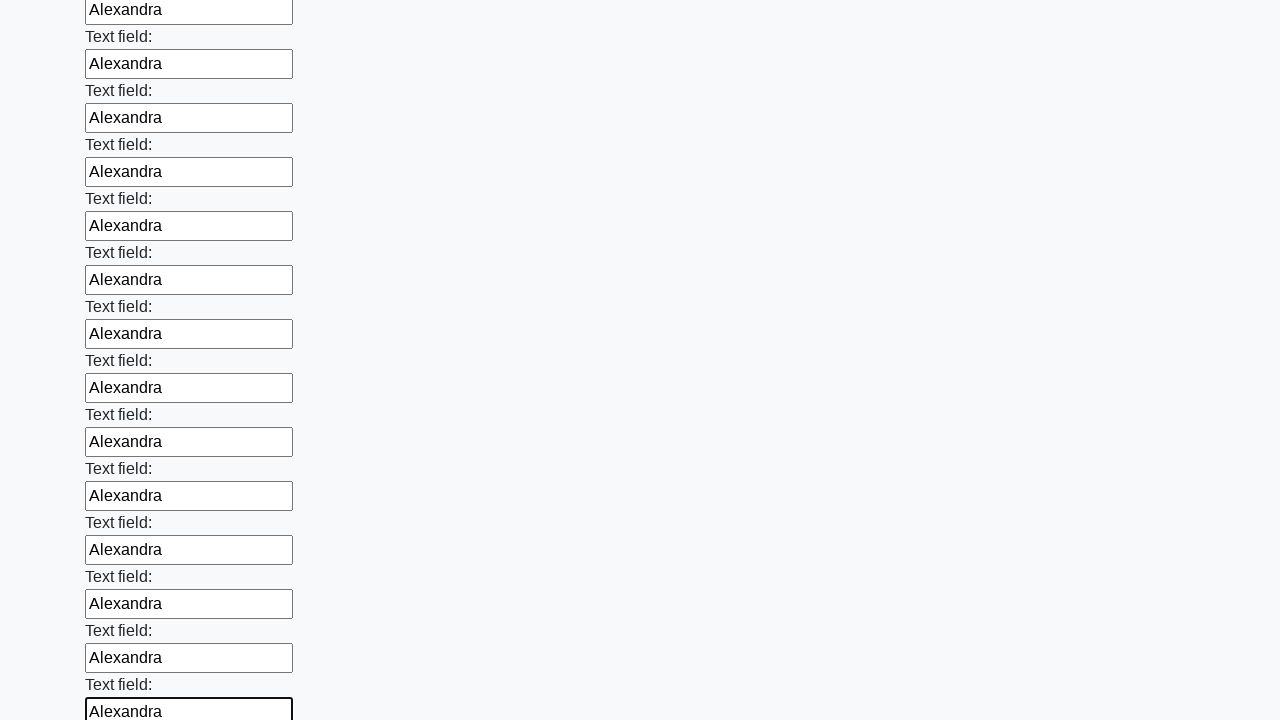

Filled text input field 78 with 'Alexandra' on input[type="text"] >> nth=77
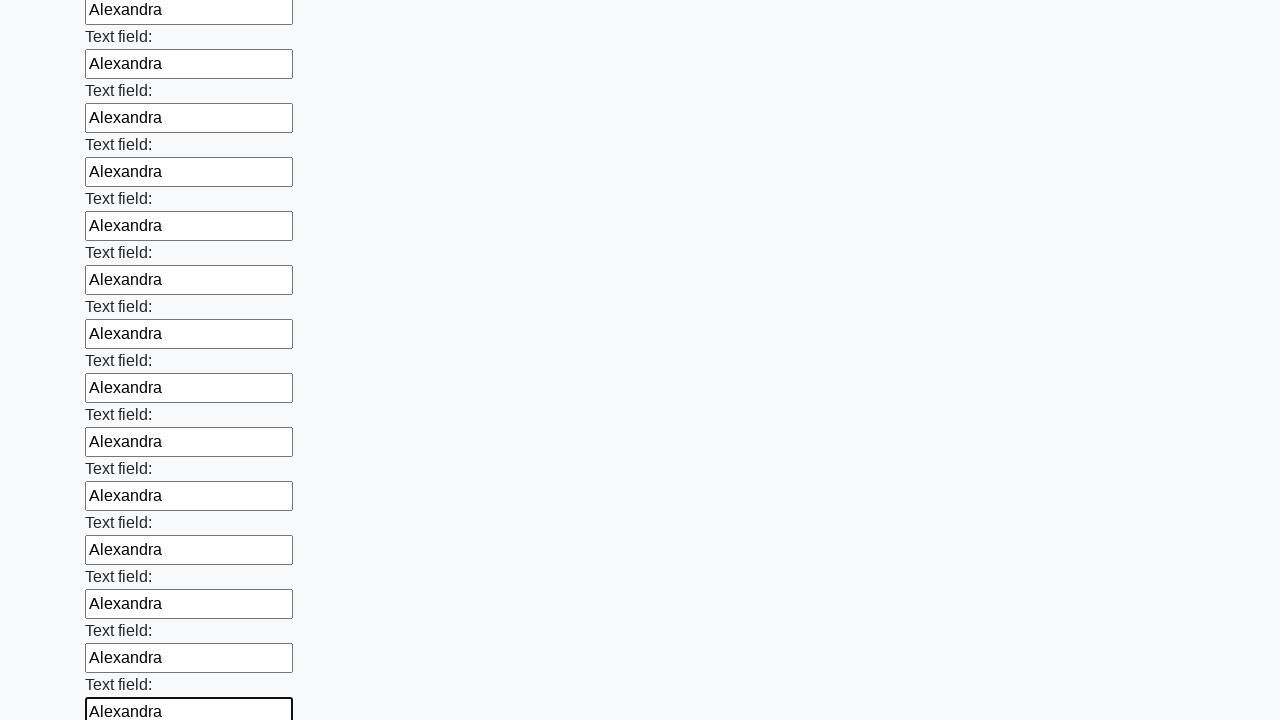

Filled text input field 79 with 'Alexandra' on input[type="text"] >> nth=78
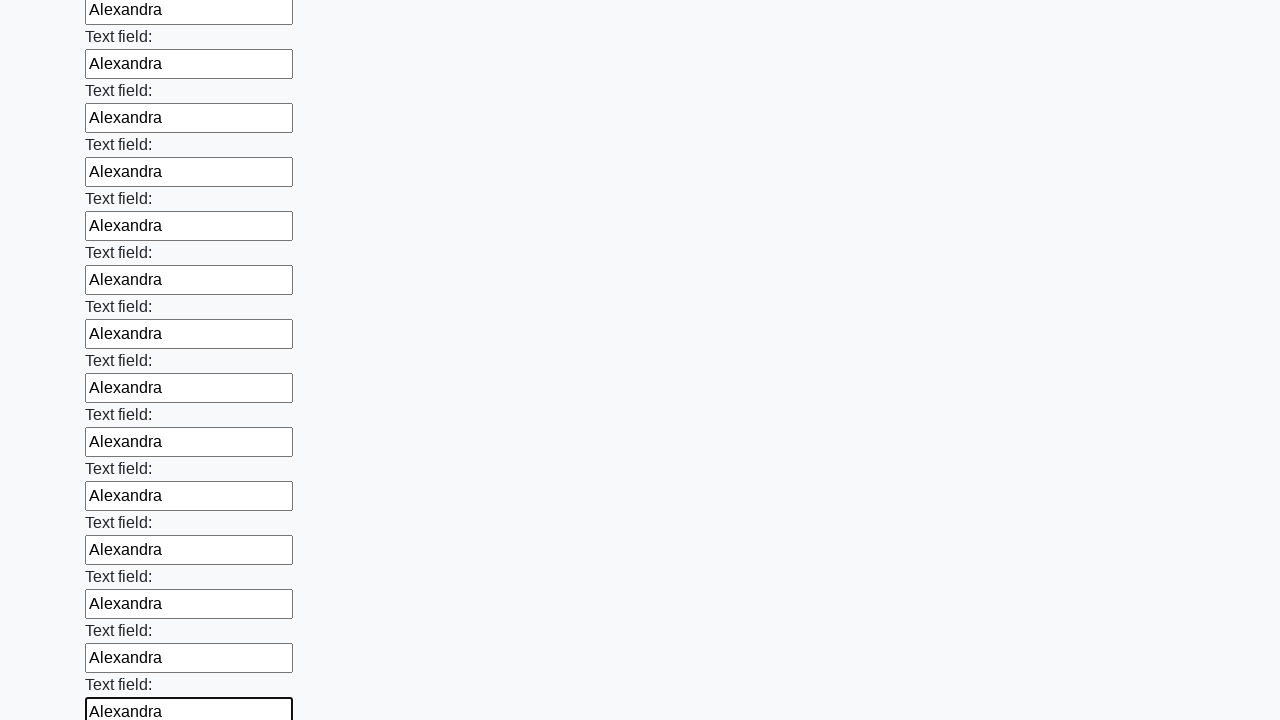

Filled text input field 80 with 'Alexandra' on input[type="text"] >> nth=79
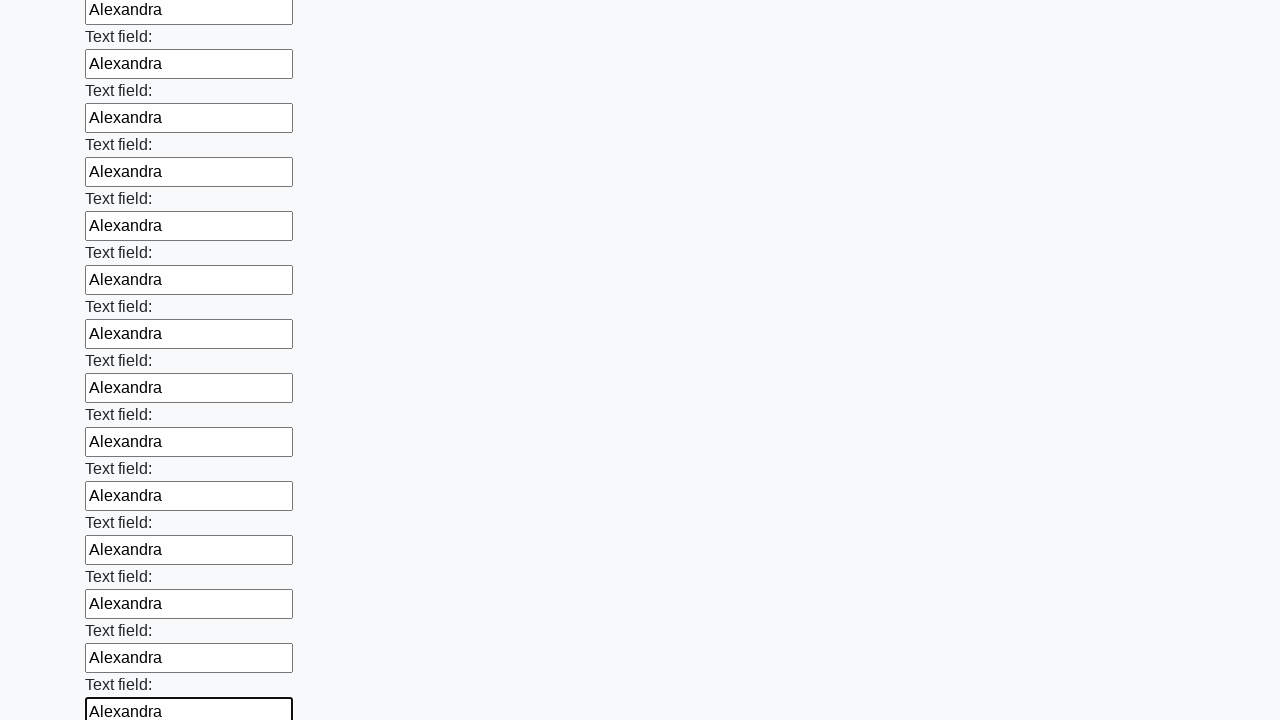

Filled text input field 81 with 'Alexandra' on input[type="text"] >> nth=80
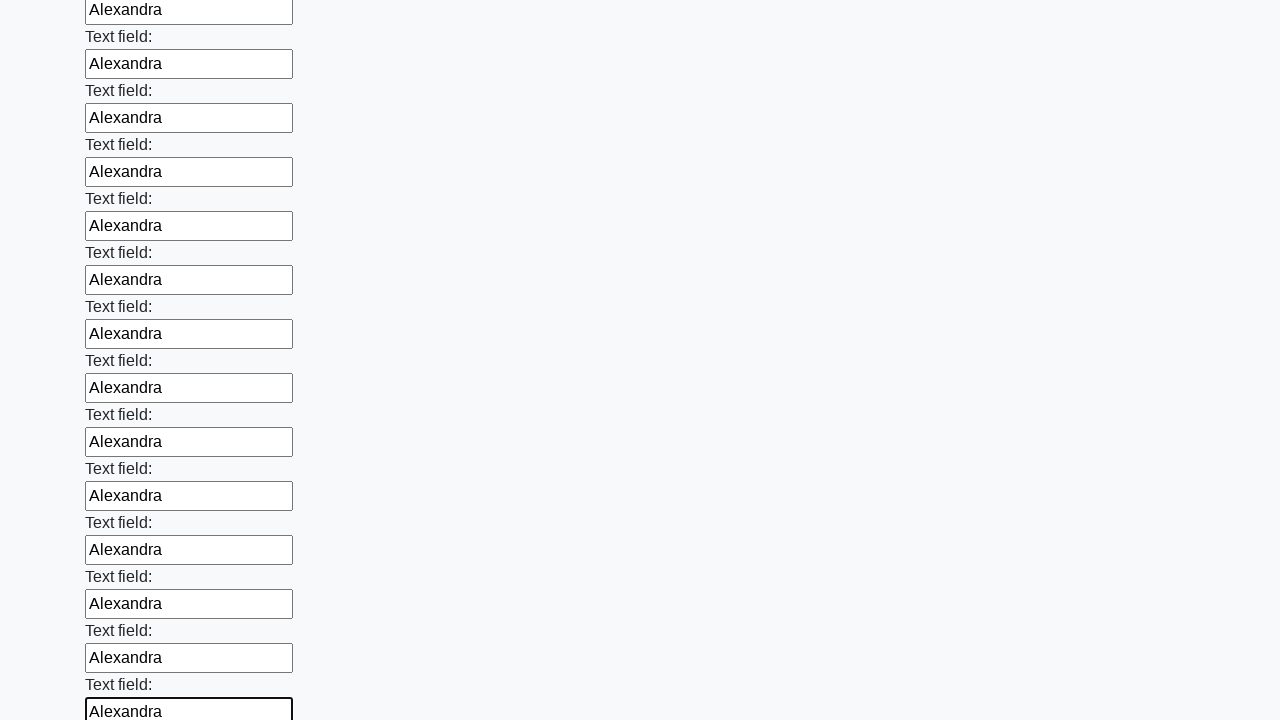

Filled text input field 82 with 'Alexandra' on input[type="text"] >> nth=81
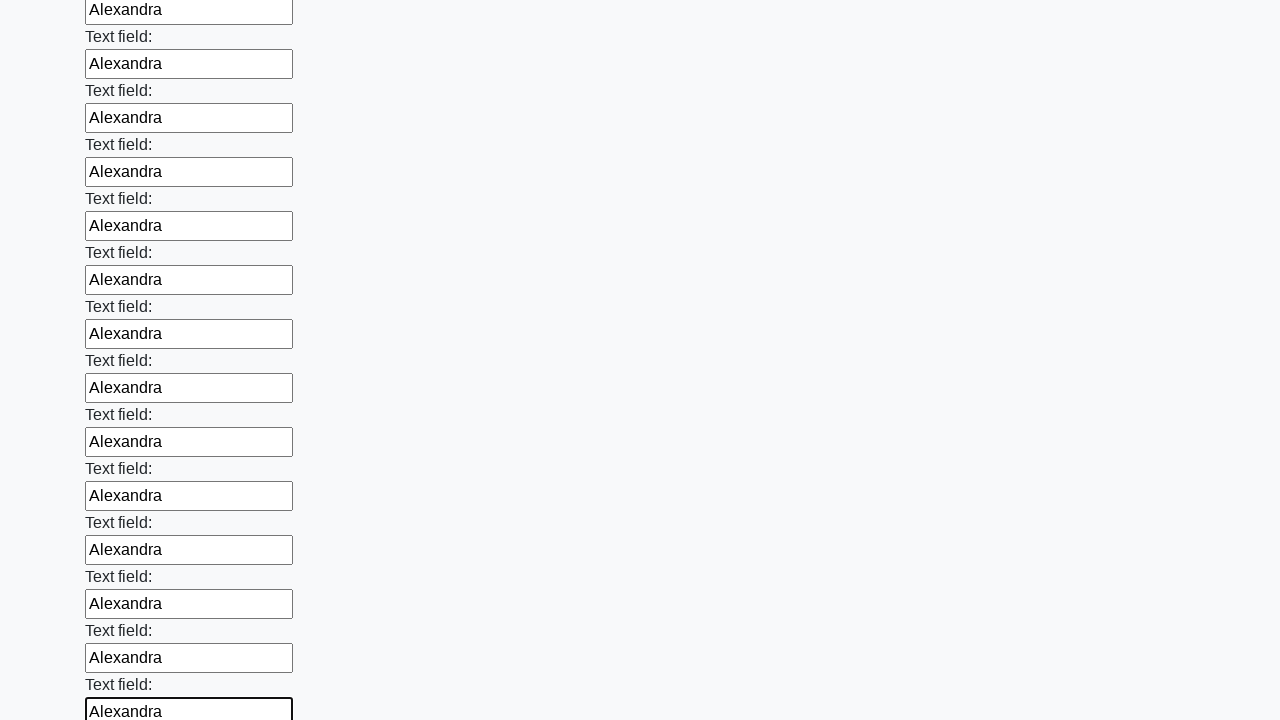

Filled text input field 83 with 'Alexandra' on input[type="text"] >> nth=82
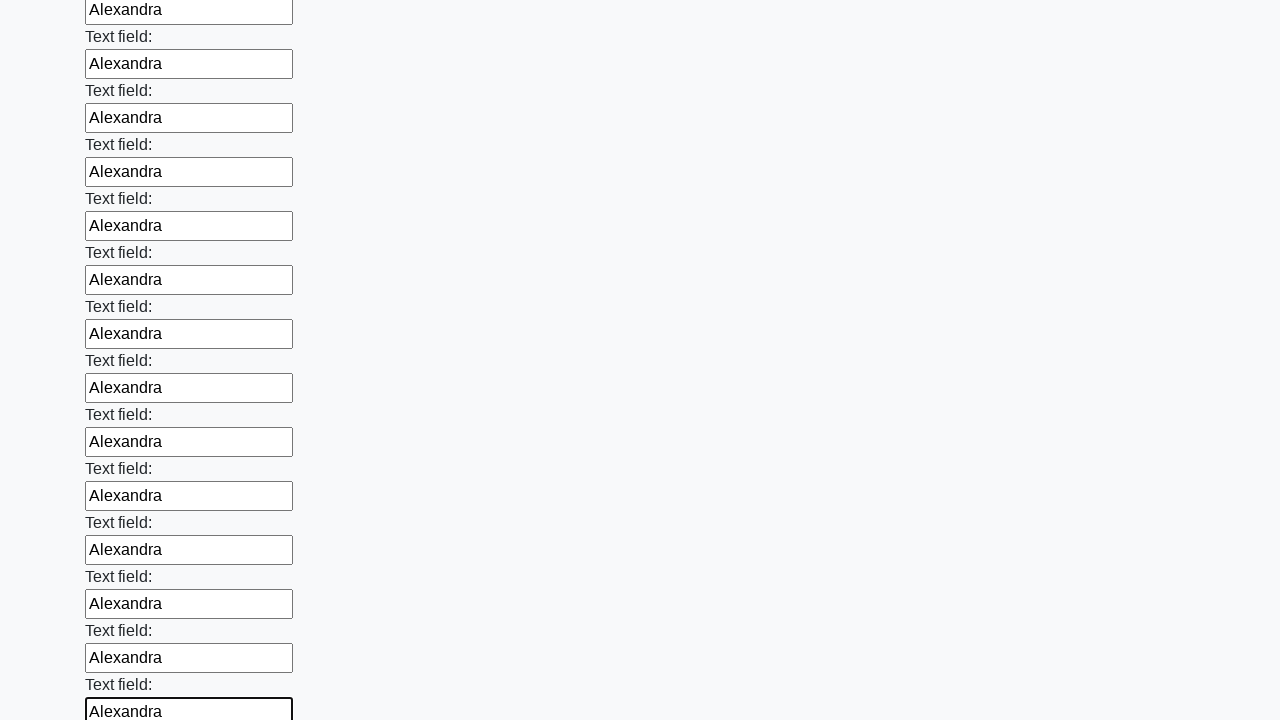

Filled text input field 84 with 'Alexandra' on input[type="text"] >> nth=83
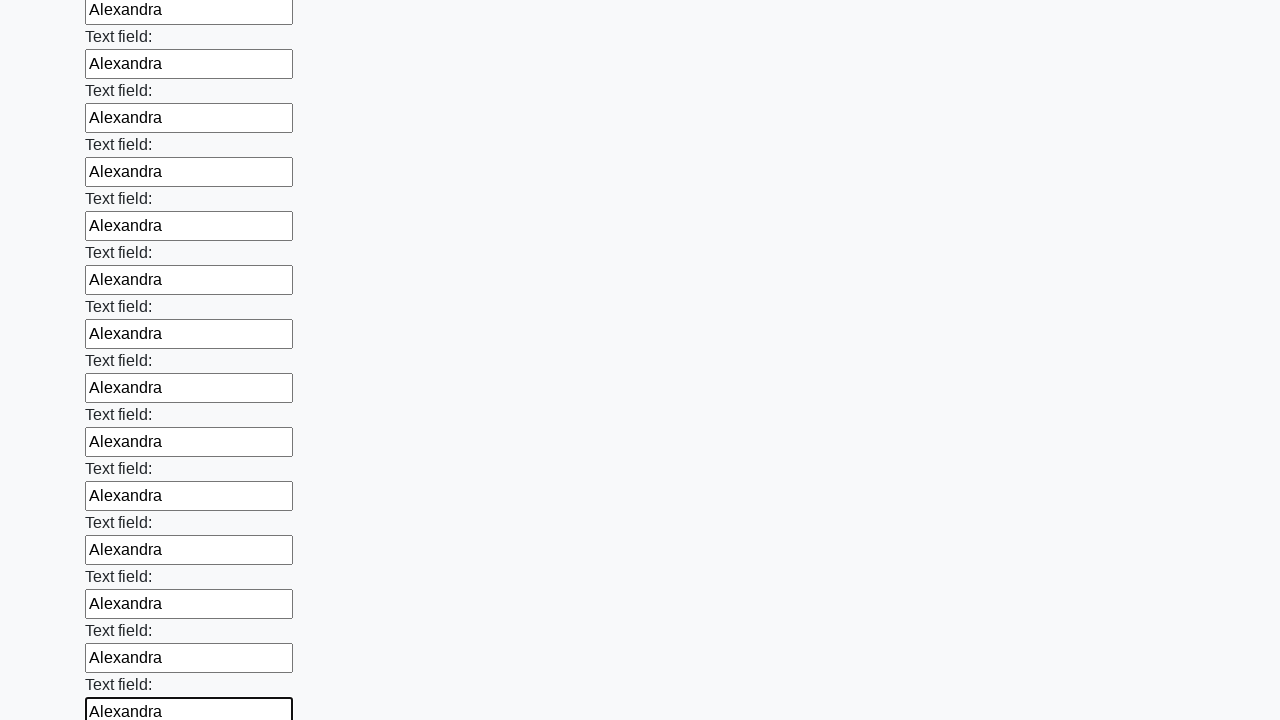

Filled text input field 85 with 'Alexandra' on input[type="text"] >> nth=84
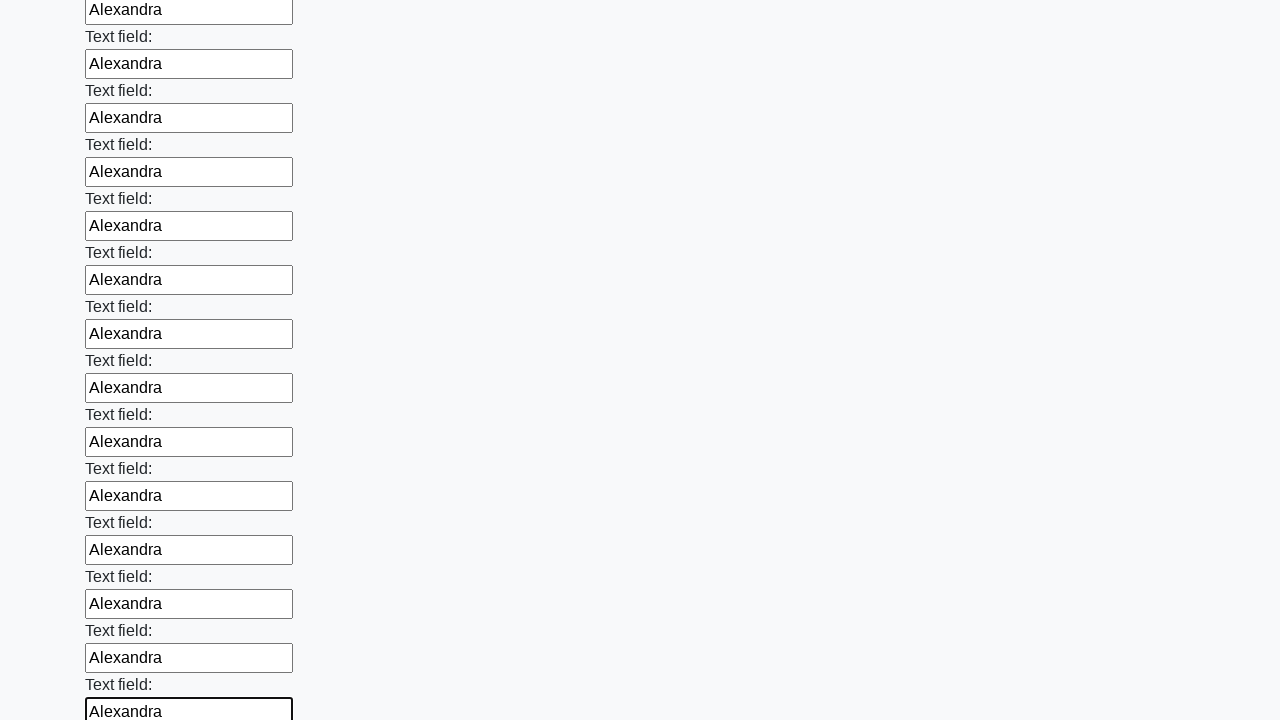

Filled text input field 86 with 'Alexandra' on input[type="text"] >> nth=85
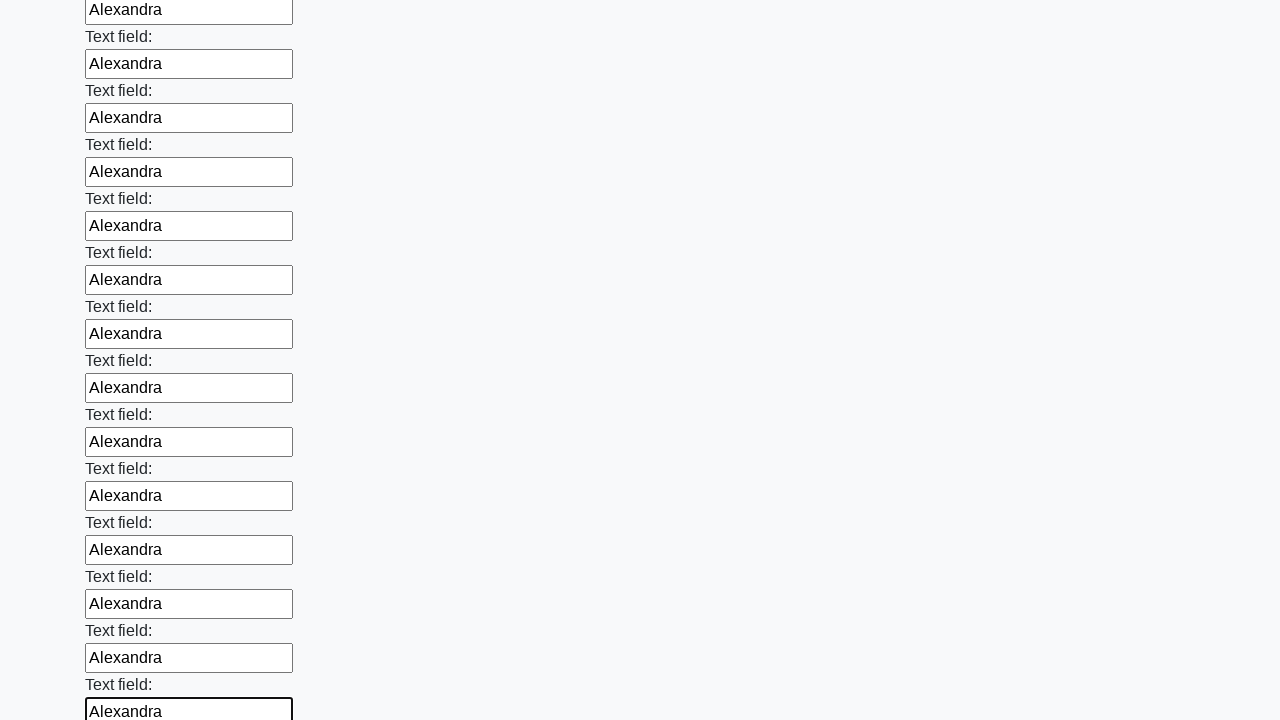

Filled text input field 87 with 'Alexandra' on input[type="text"] >> nth=86
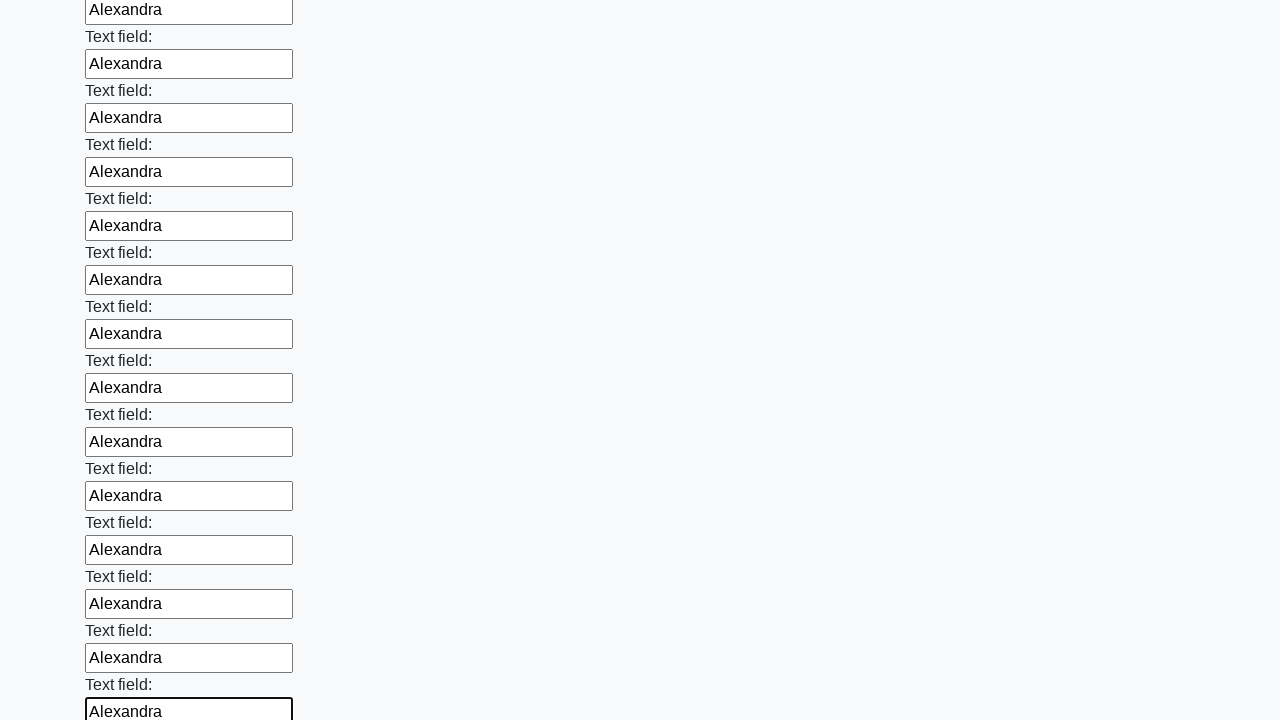

Filled text input field 88 with 'Alexandra' on input[type="text"] >> nth=87
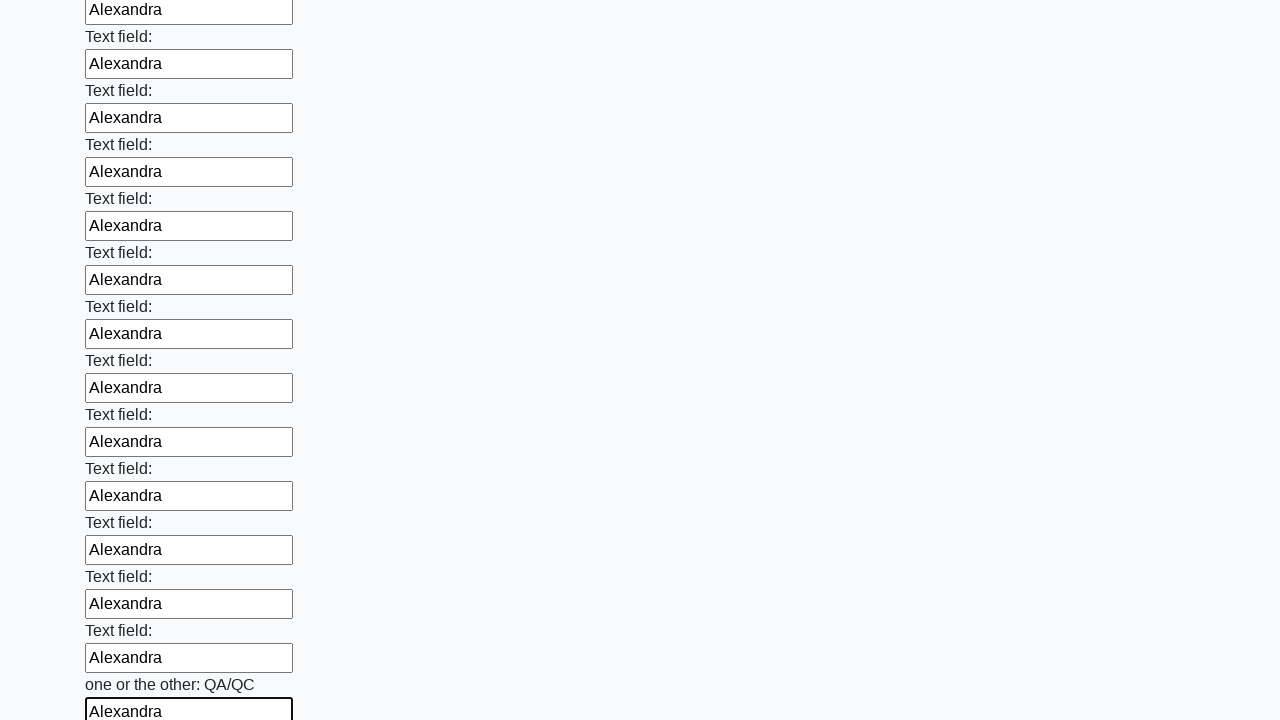

Filled text input field 89 with 'Alexandra' on input[type="text"] >> nth=88
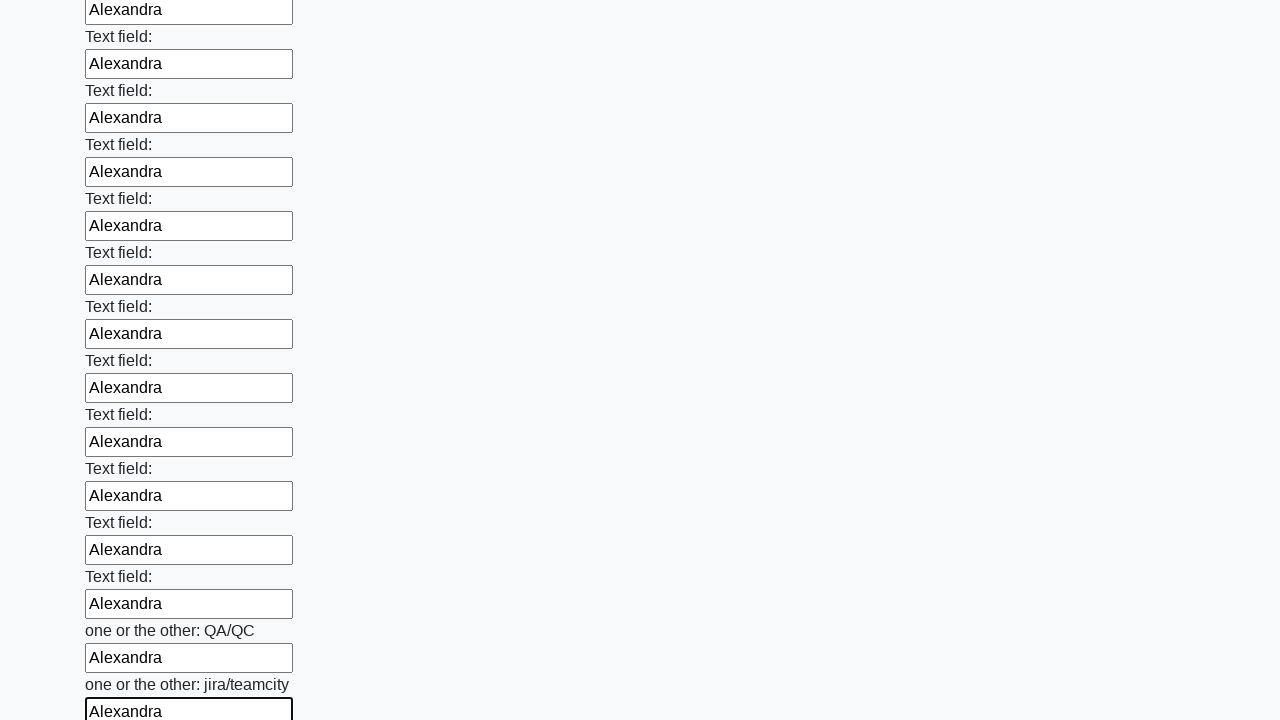

Filled text input field 90 with 'Alexandra' on input[type="text"] >> nth=89
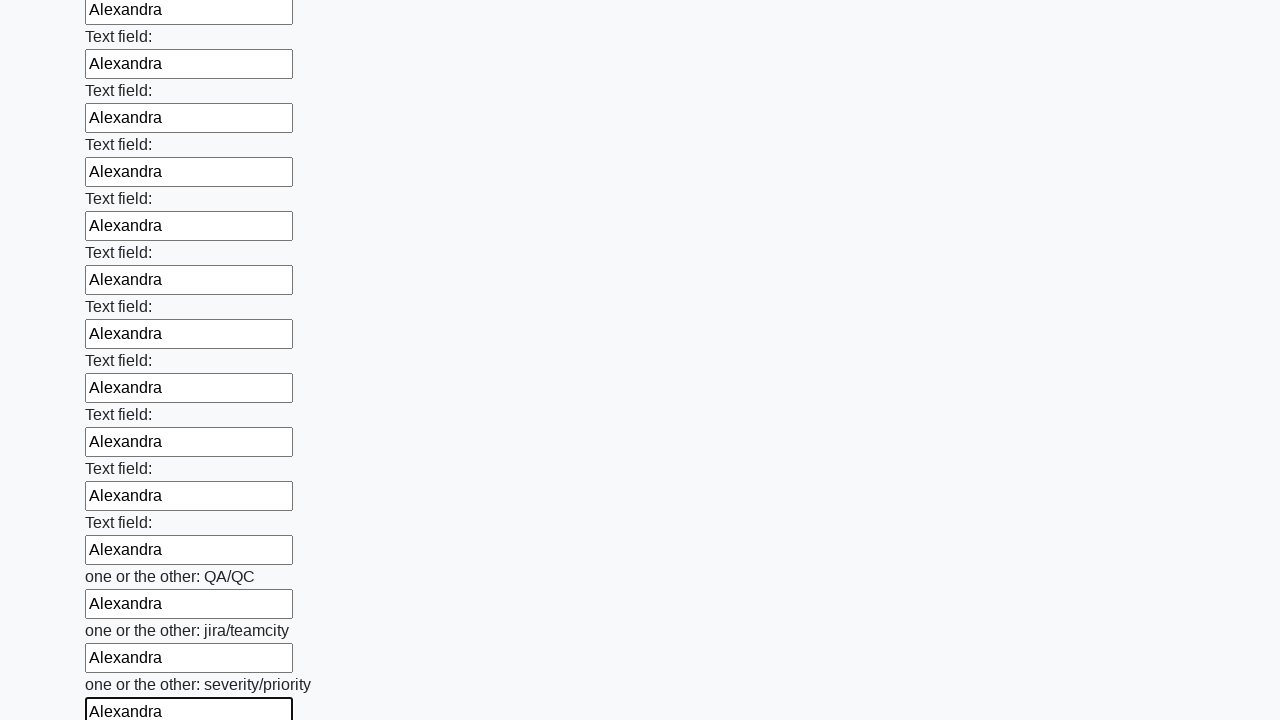

Filled text input field 91 with 'Alexandra' on input[type="text"] >> nth=90
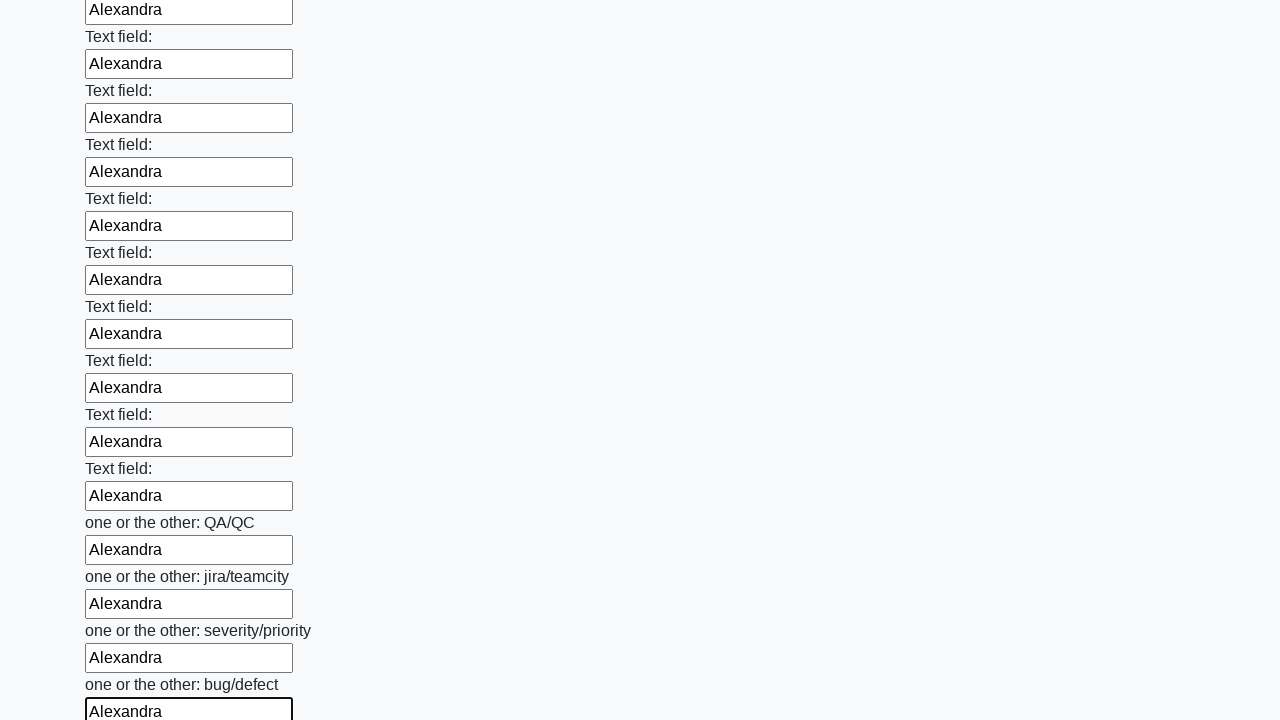

Filled text input field 92 with 'Alexandra' on input[type="text"] >> nth=91
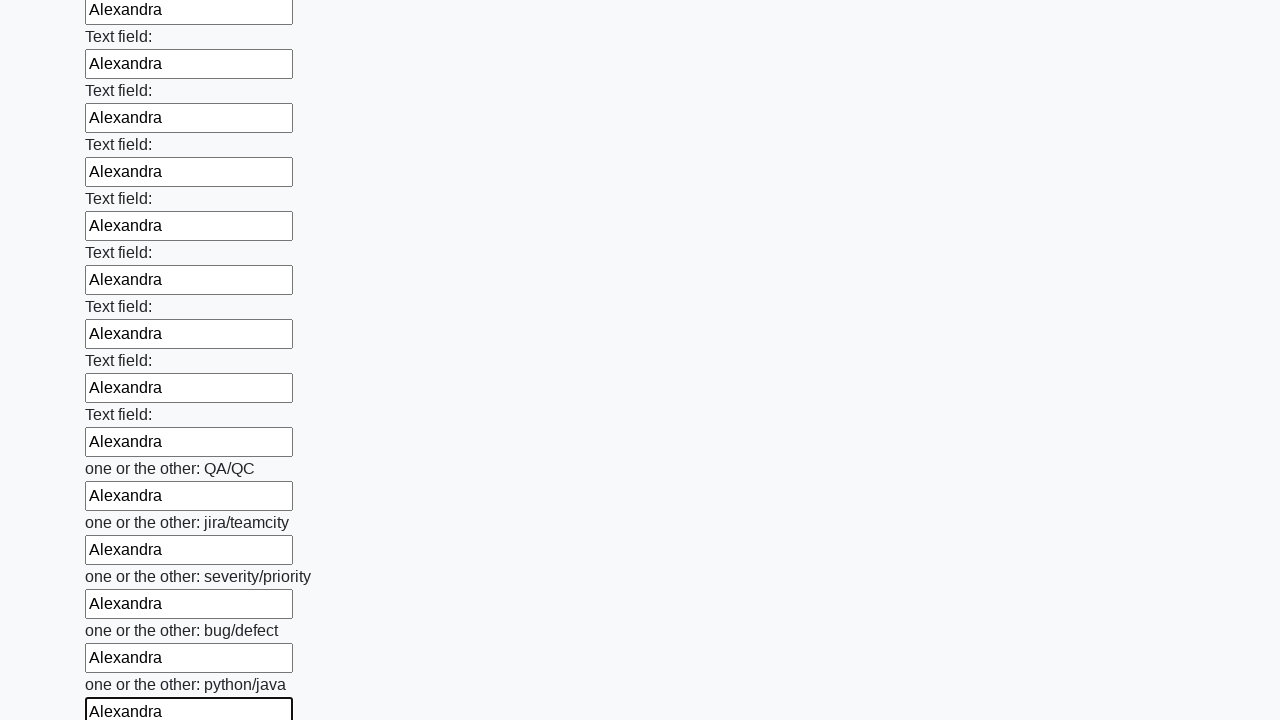

Filled text input field 93 with 'Alexandra' on input[type="text"] >> nth=92
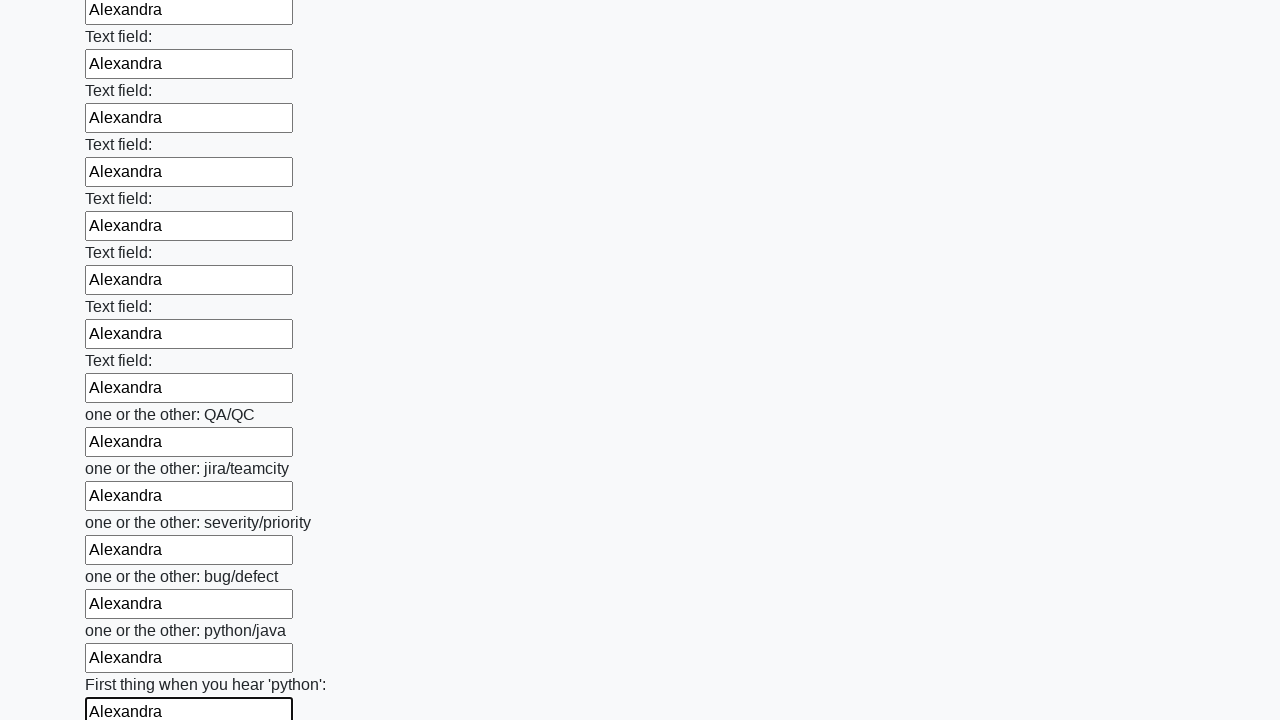

Filled text input field 94 with 'Alexandra' on input[type="text"] >> nth=93
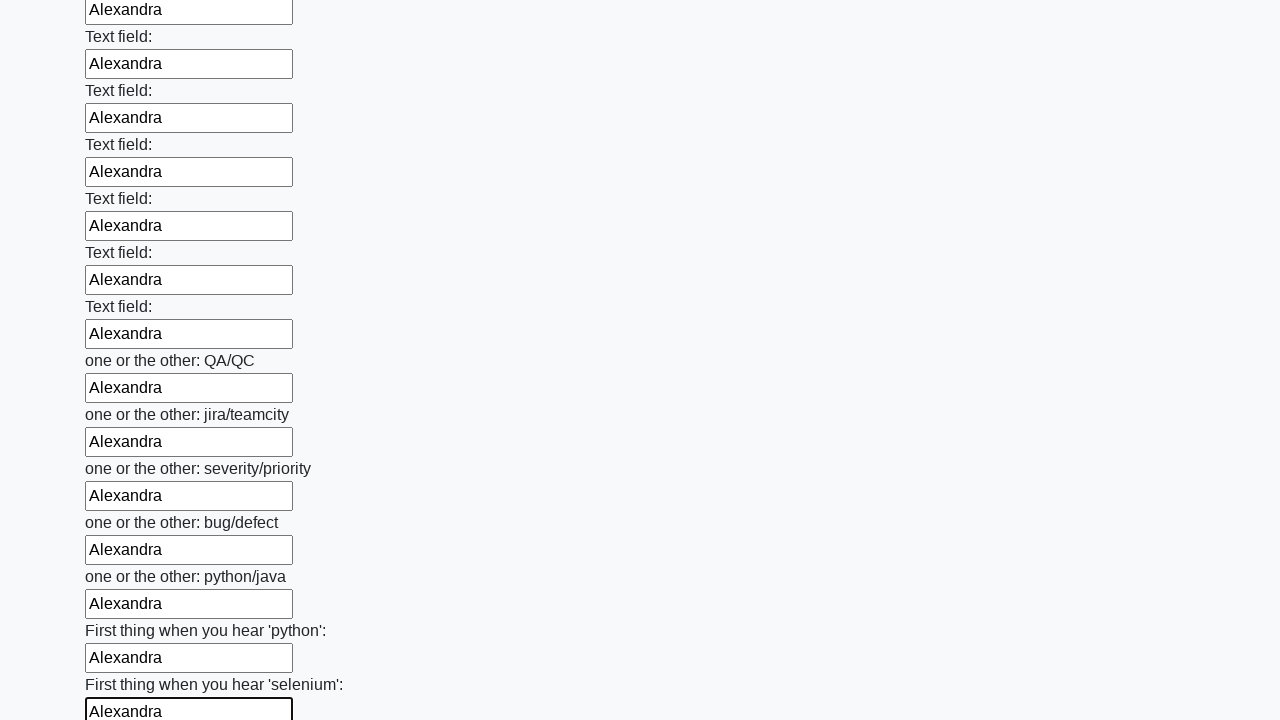

Filled text input field 95 with 'Alexandra' on input[type="text"] >> nth=94
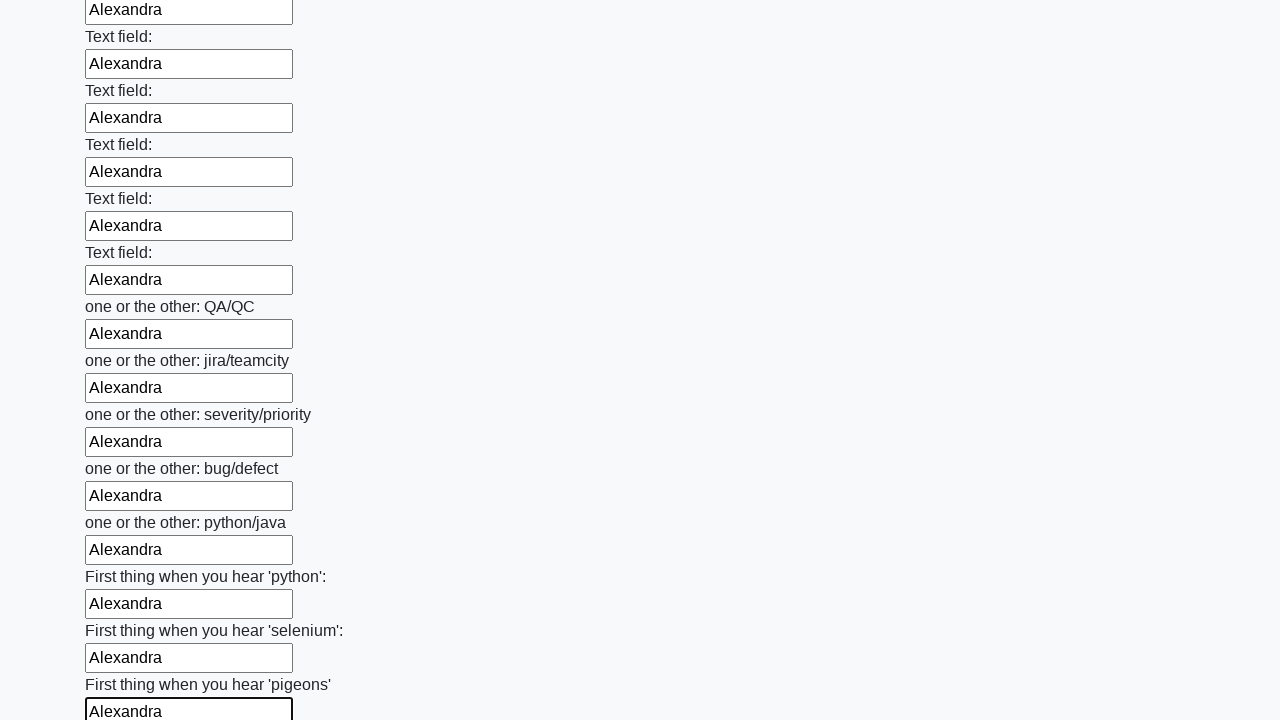

Filled text input field 96 with 'Alexandra' on input[type="text"] >> nth=95
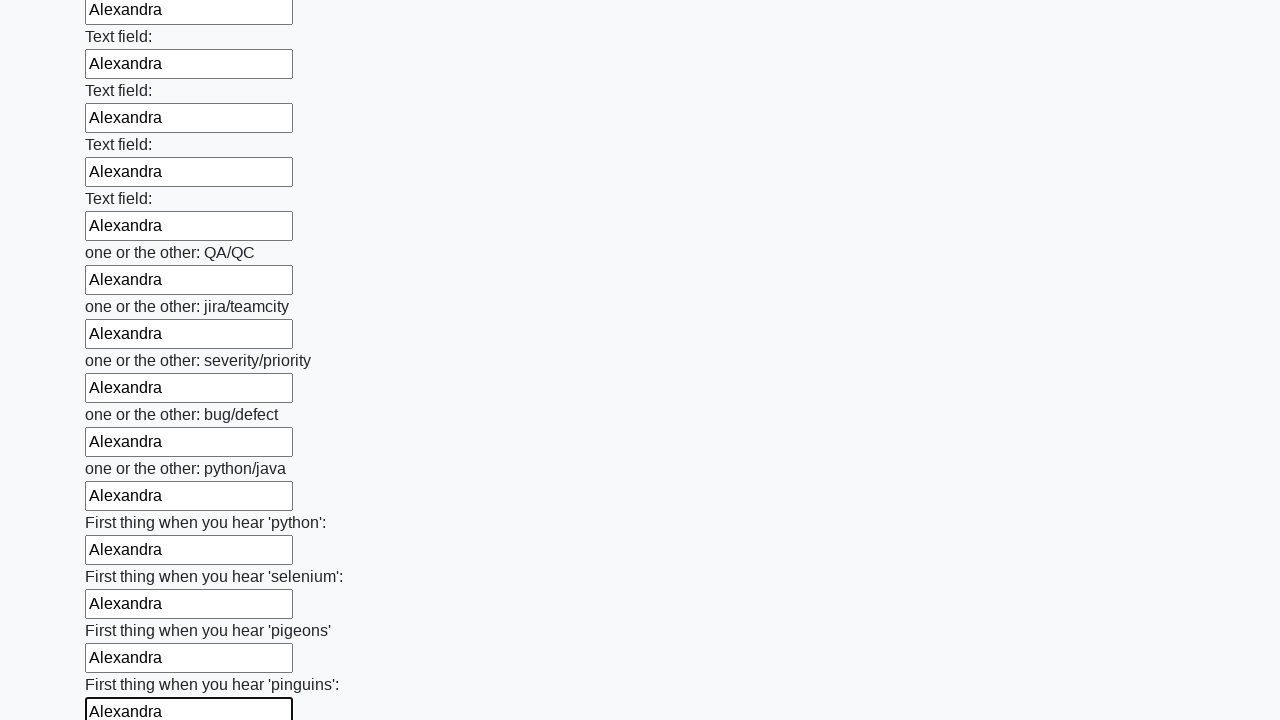

Filled text input field 97 with 'Alexandra' on input[type="text"] >> nth=96
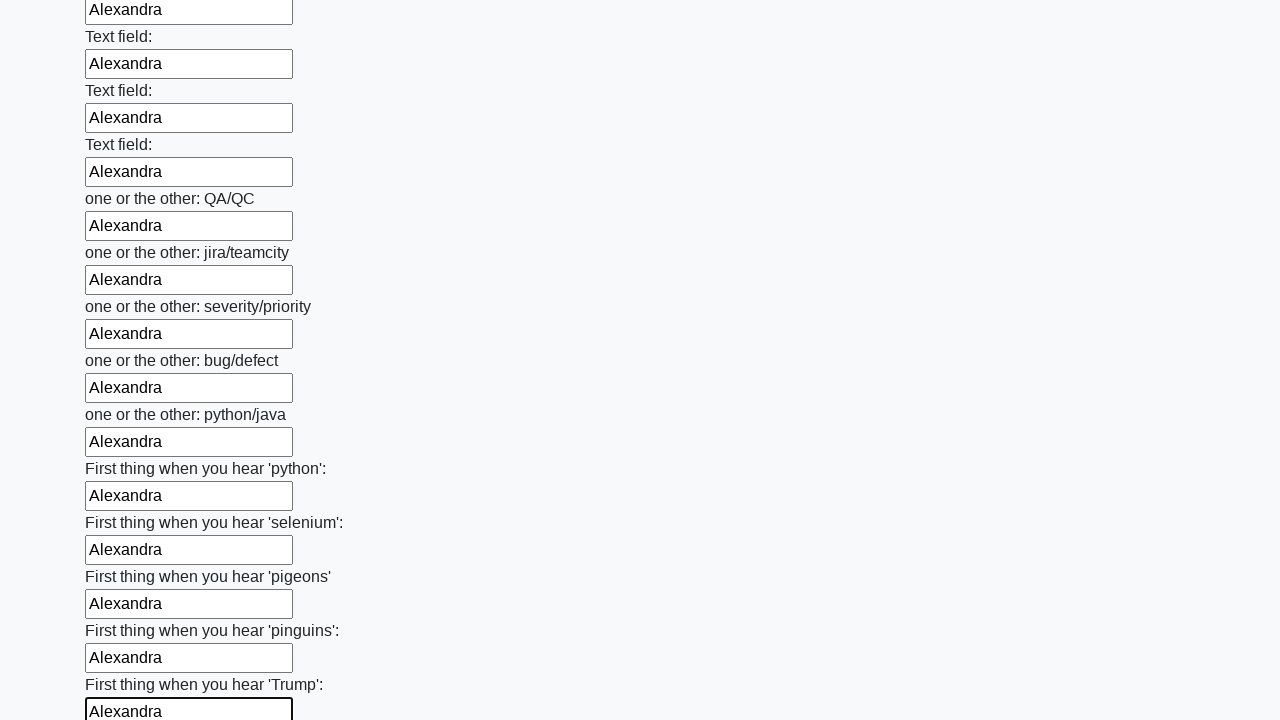

Filled text input field 98 with 'Alexandra' on input[type="text"] >> nth=97
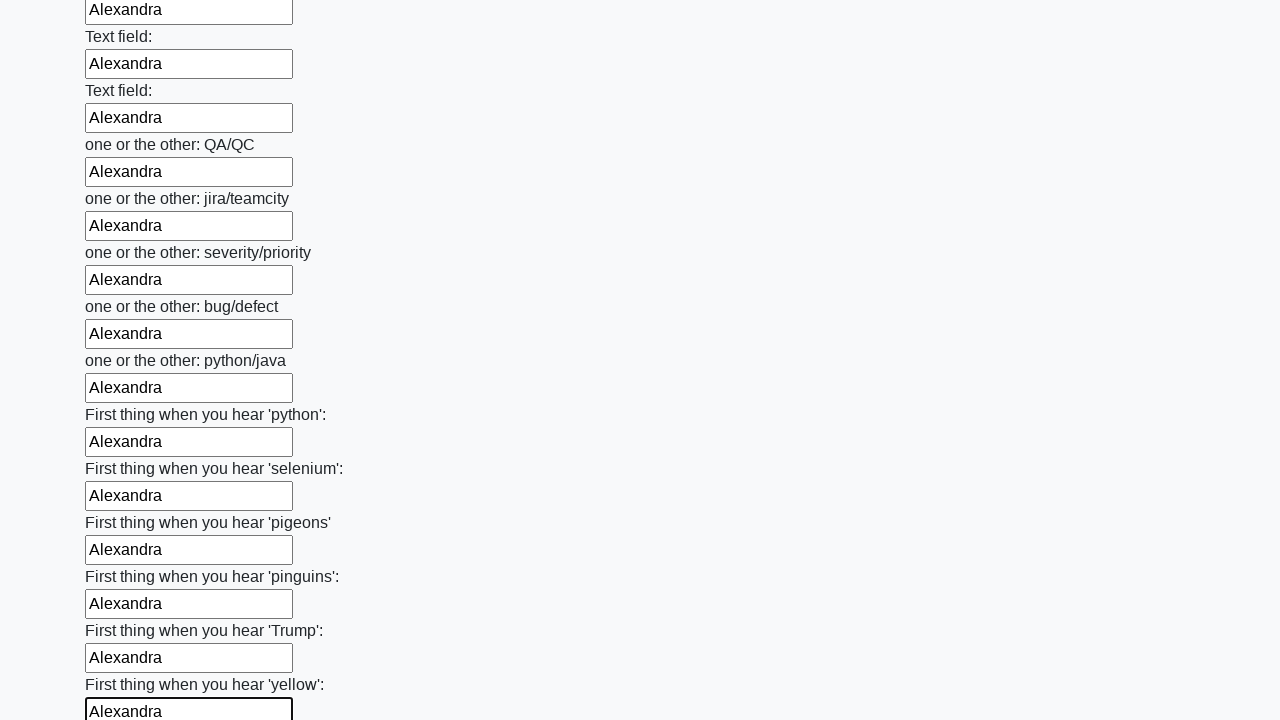

Filled text input field 99 with 'Alexandra' on input[type="text"] >> nth=98
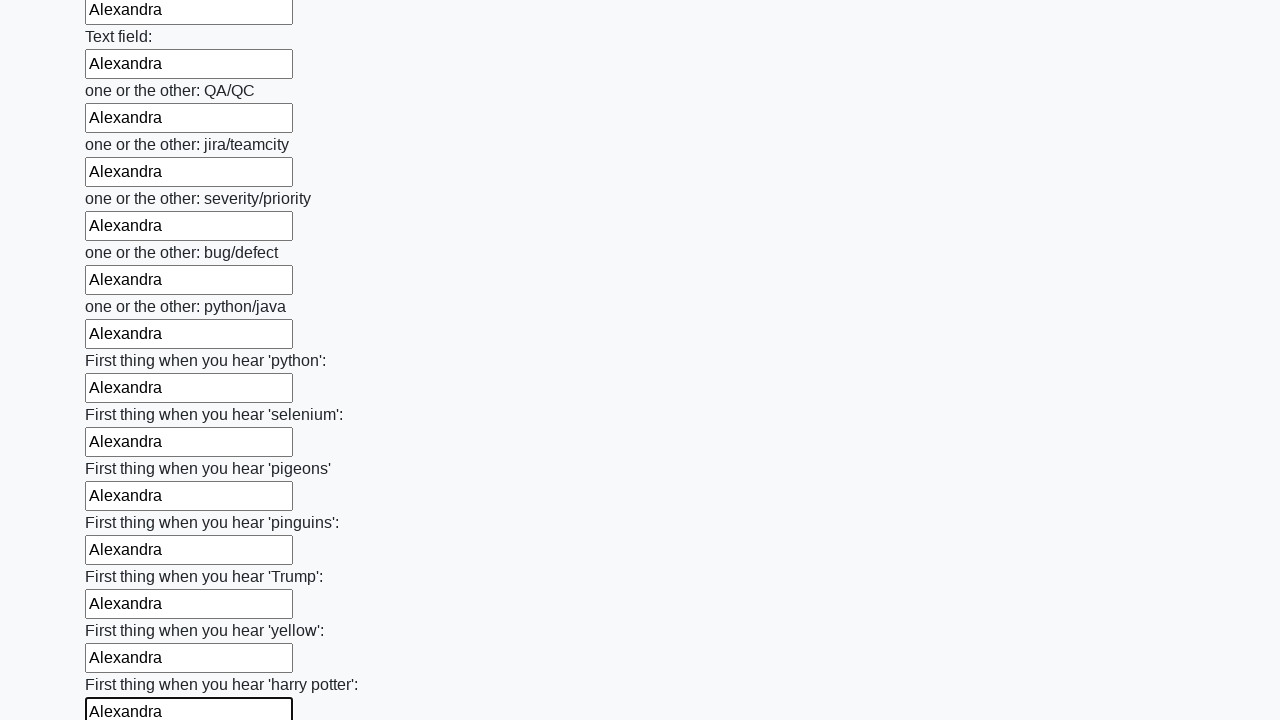

Filled text input field 100 with 'Alexandra' on input[type="text"] >> nth=99
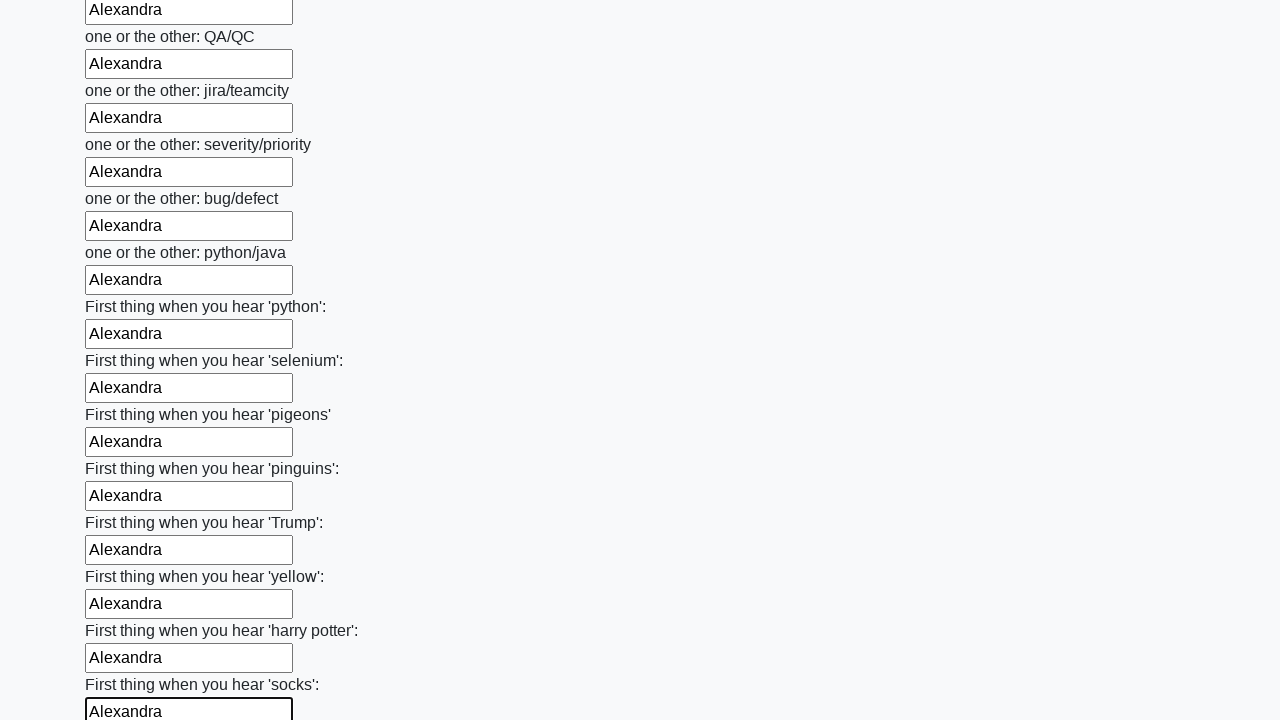

Clicked the form submit button at (123, 611) on button.btn
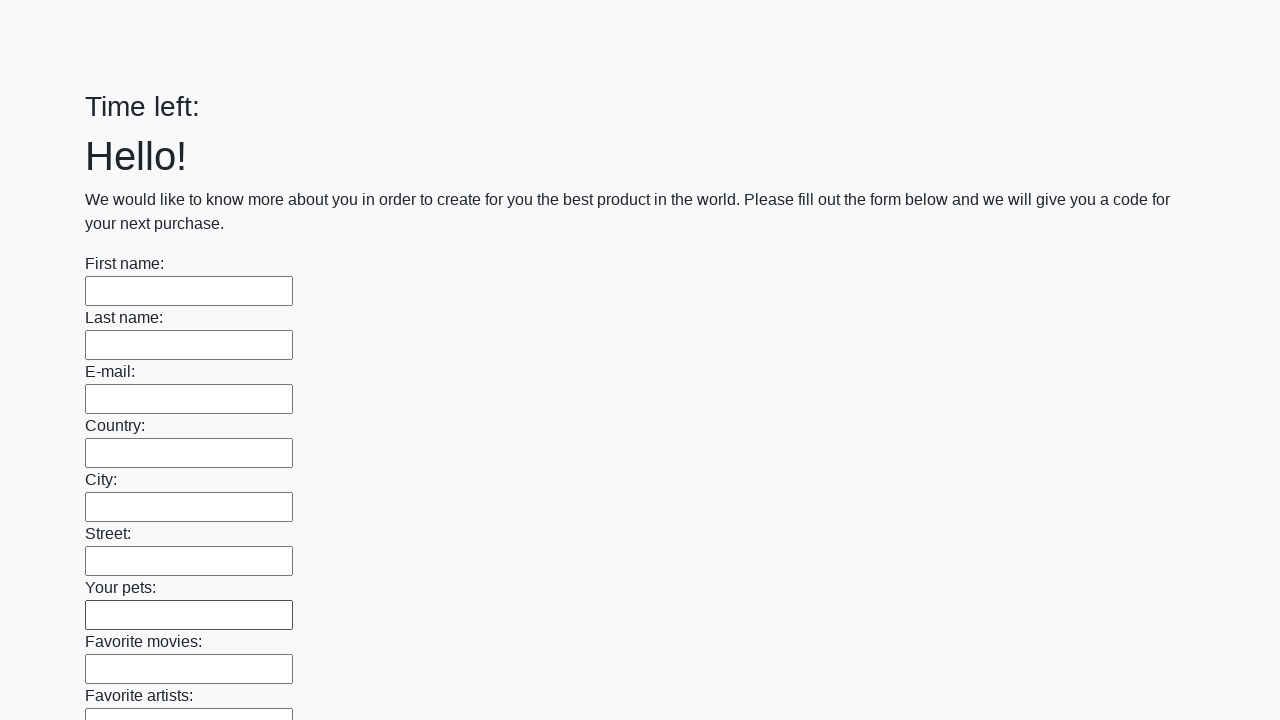

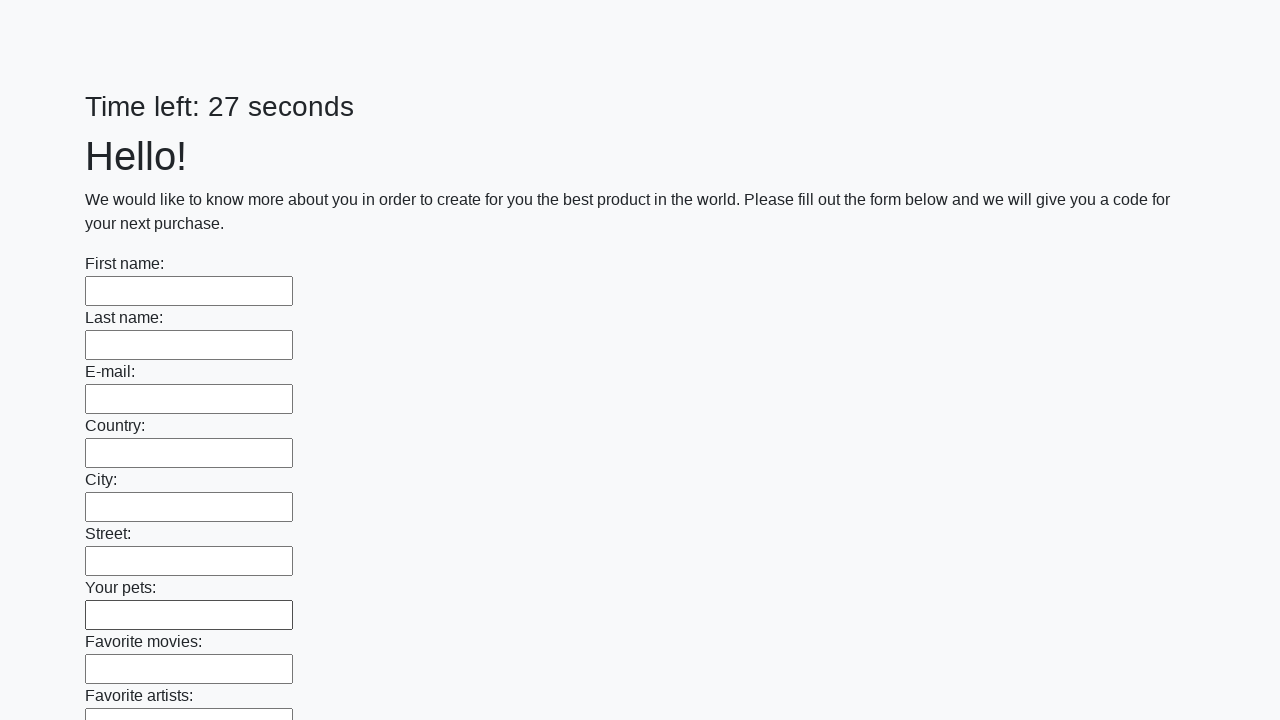